Tests a large form by filling all text input fields with a value and submitting the form

Starting URL: http://suninjuly.github.io/huge_form.html

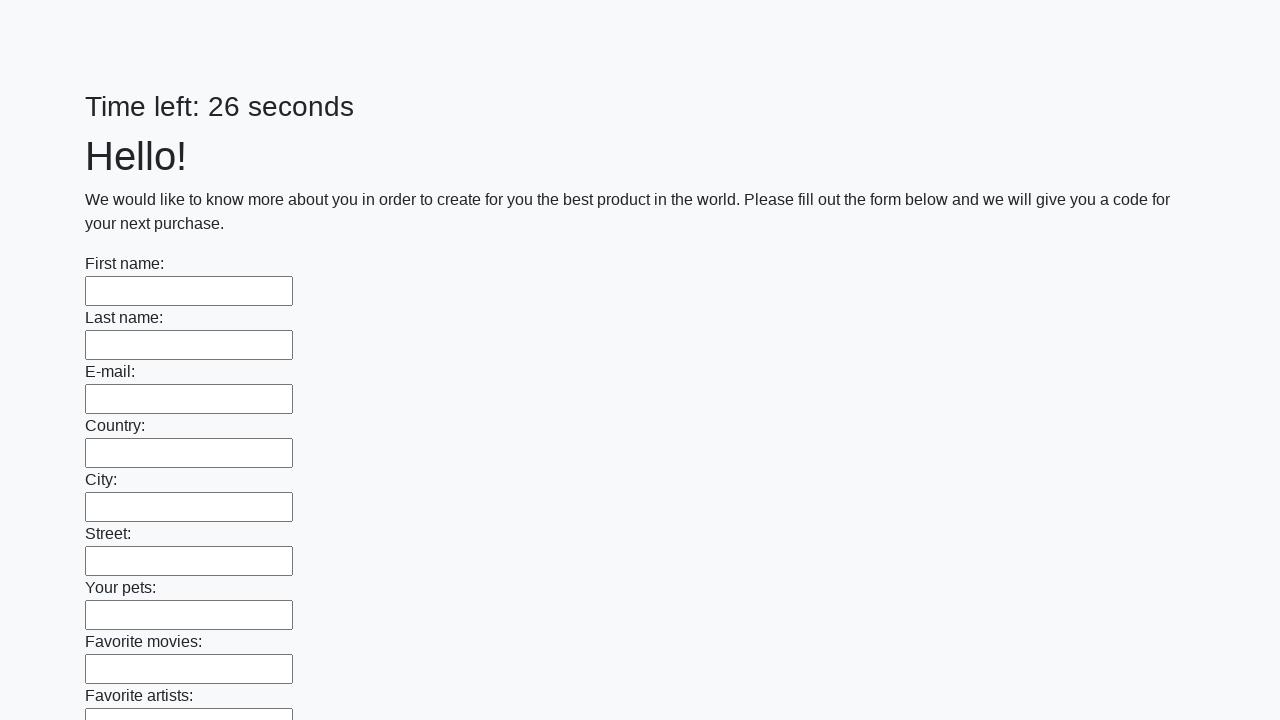

Located all text input fields on the form
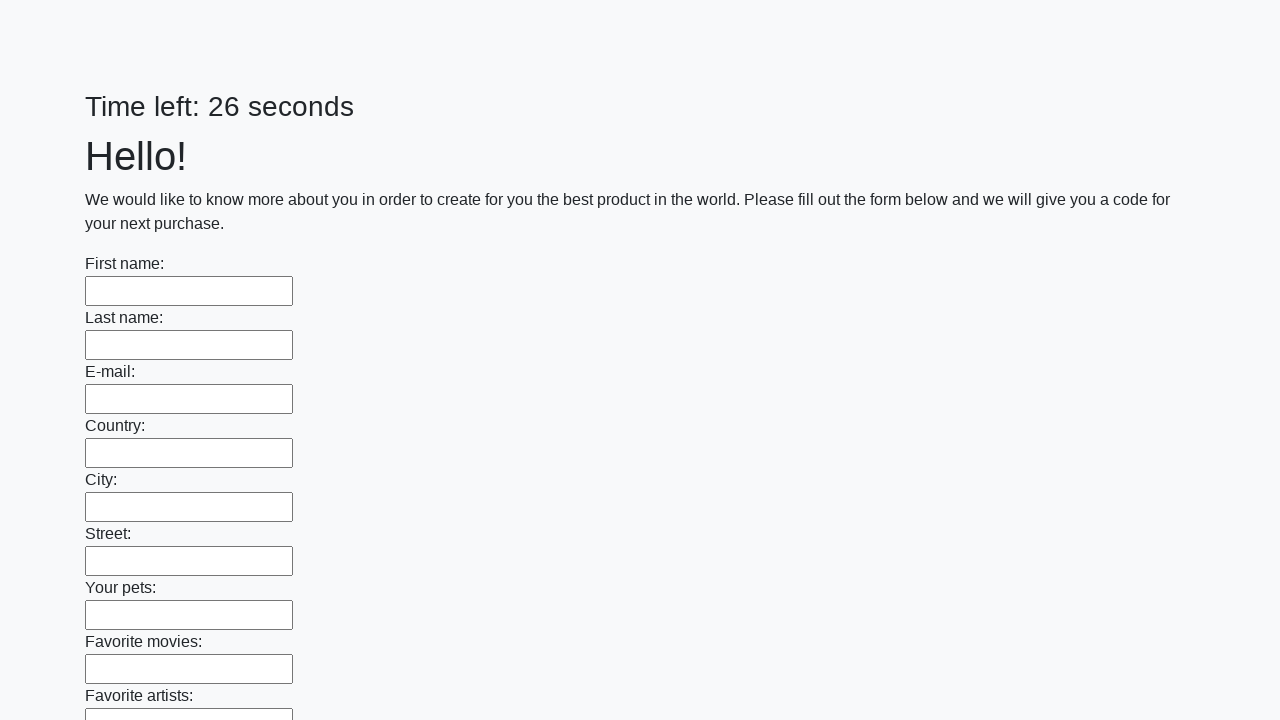

Filled a text input field with 'testvalue123' on xpath=//input[@type='text'] >> nth=0
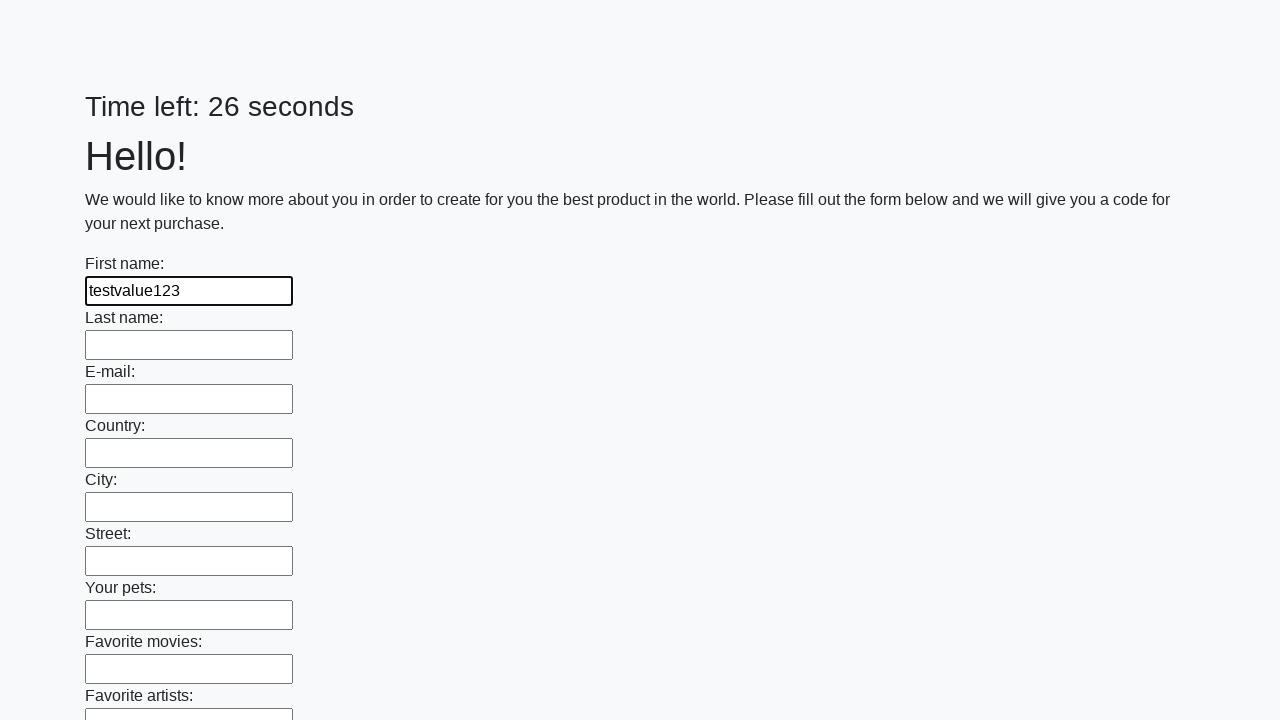

Filled a text input field with 'testvalue123' on xpath=//input[@type='text'] >> nth=1
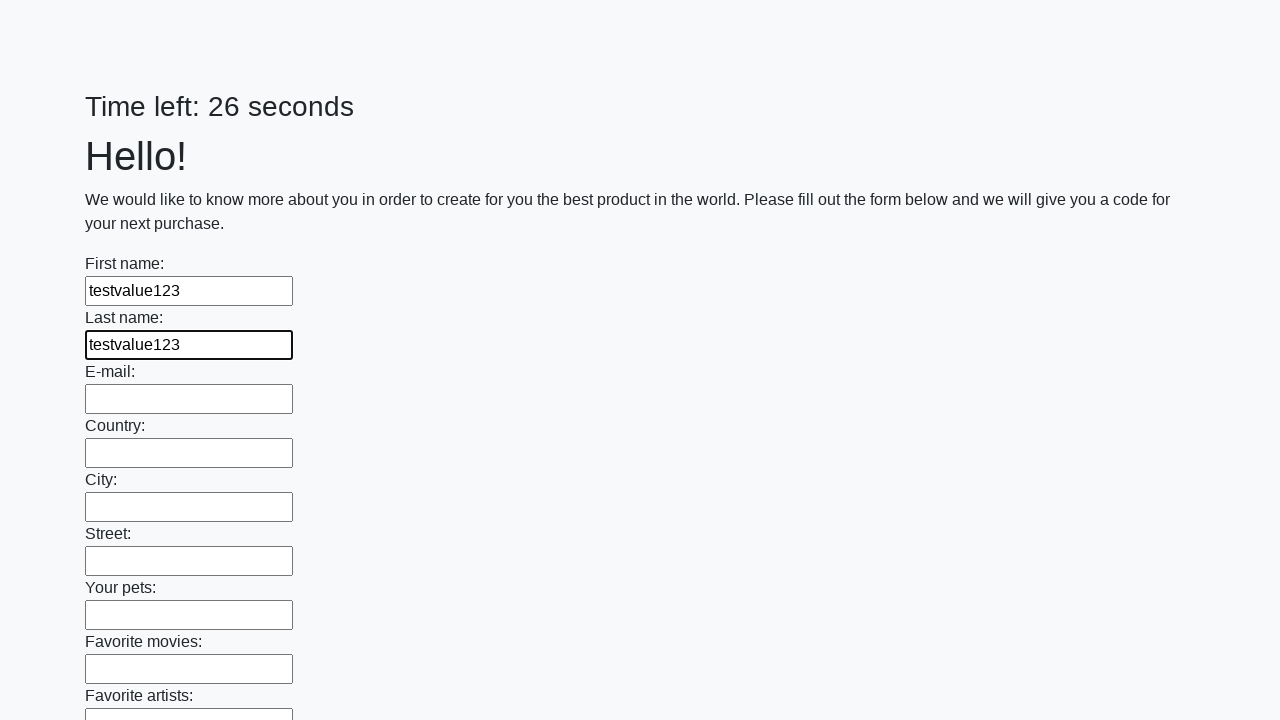

Filled a text input field with 'testvalue123' on xpath=//input[@type='text'] >> nth=2
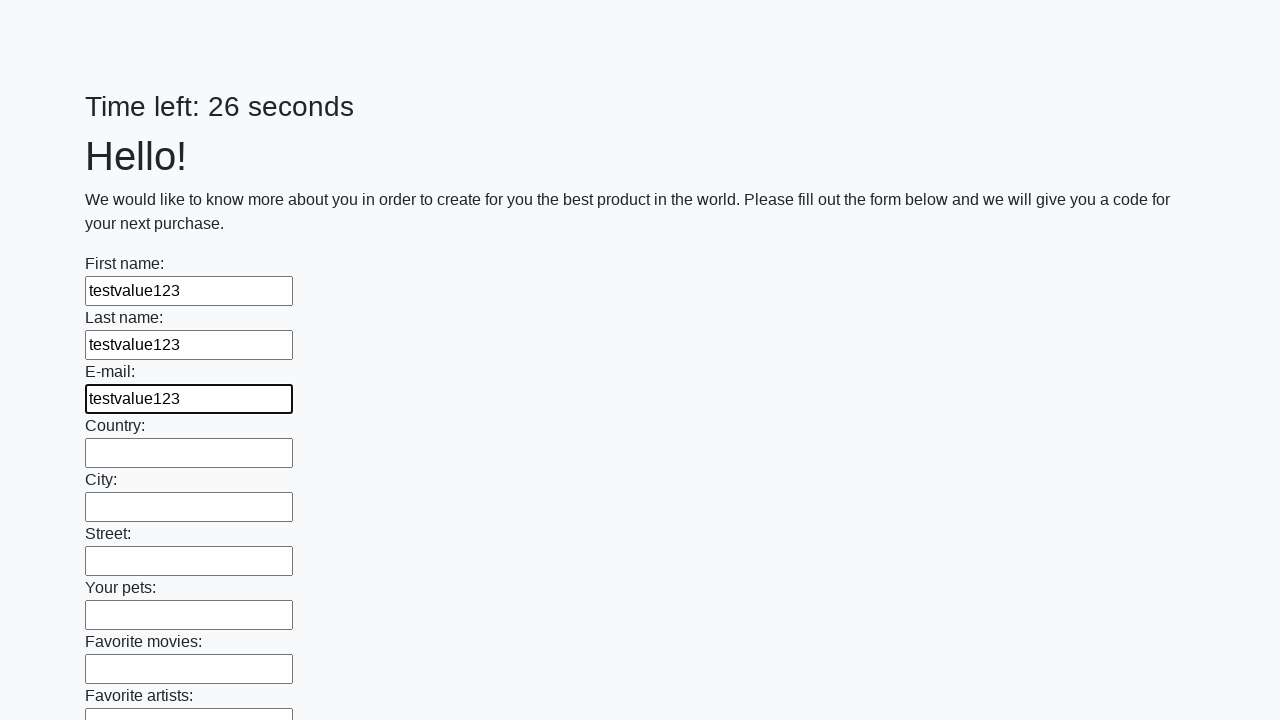

Filled a text input field with 'testvalue123' on xpath=//input[@type='text'] >> nth=3
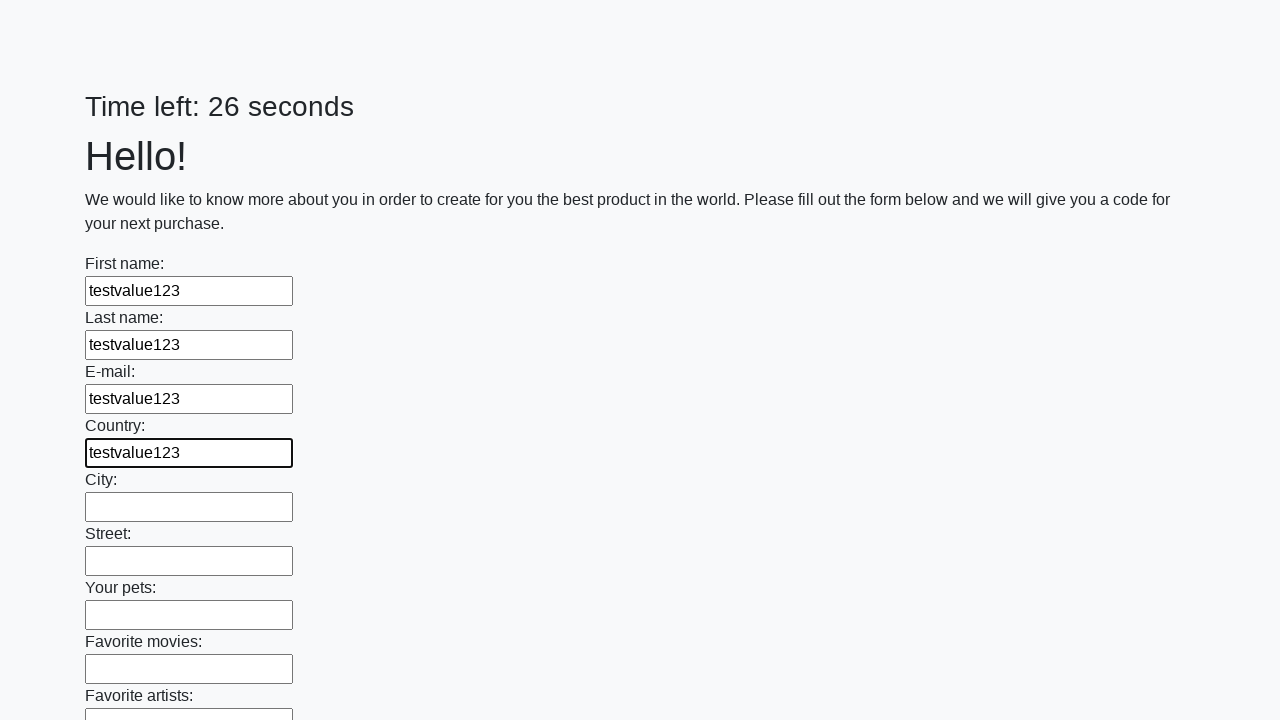

Filled a text input field with 'testvalue123' on xpath=//input[@type='text'] >> nth=4
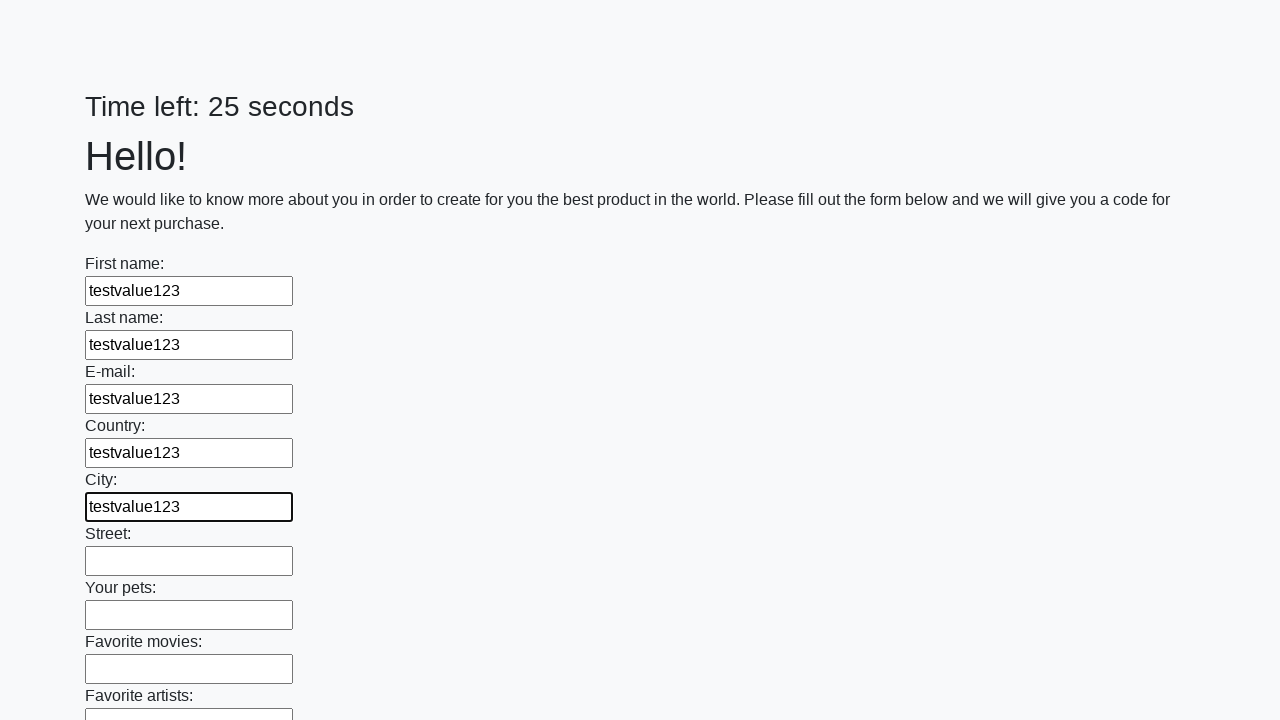

Filled a text input field with 'testvalue123' on xpath=//input[@type='text'] >> nth=5
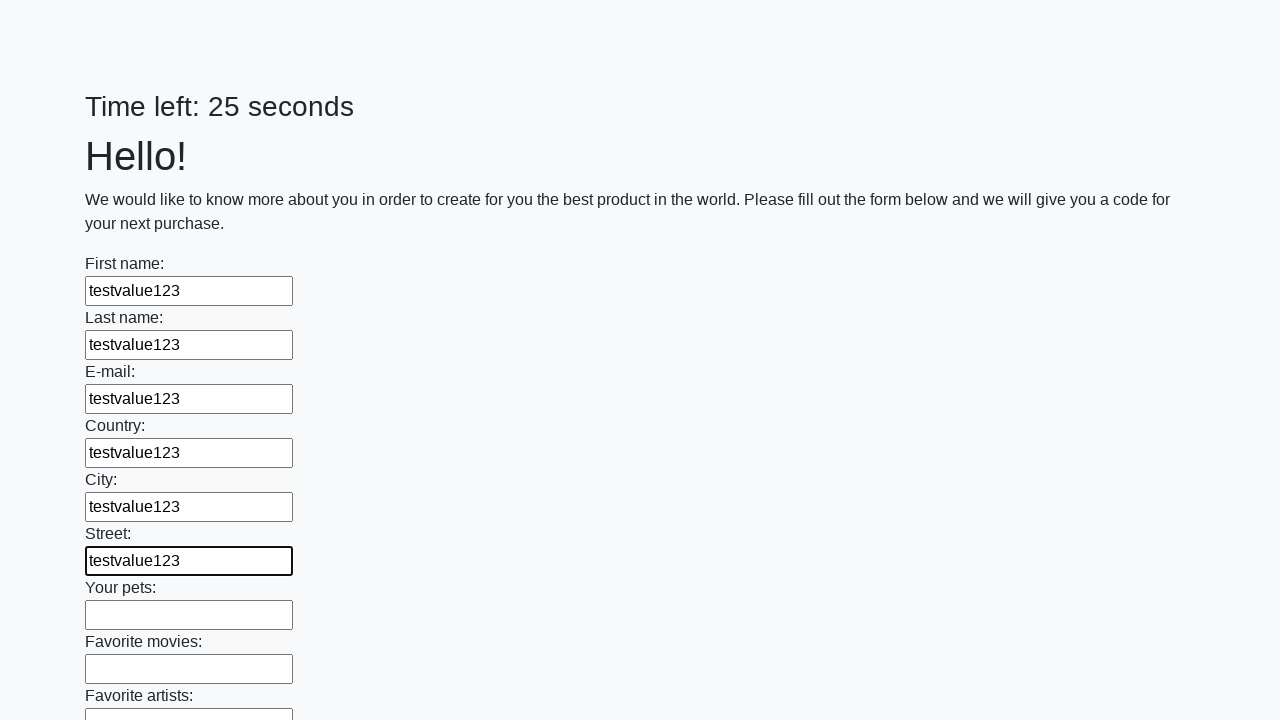

Filled a text input field with 'testvalue123' on xpath=//input[@type='text'] >> nth=6
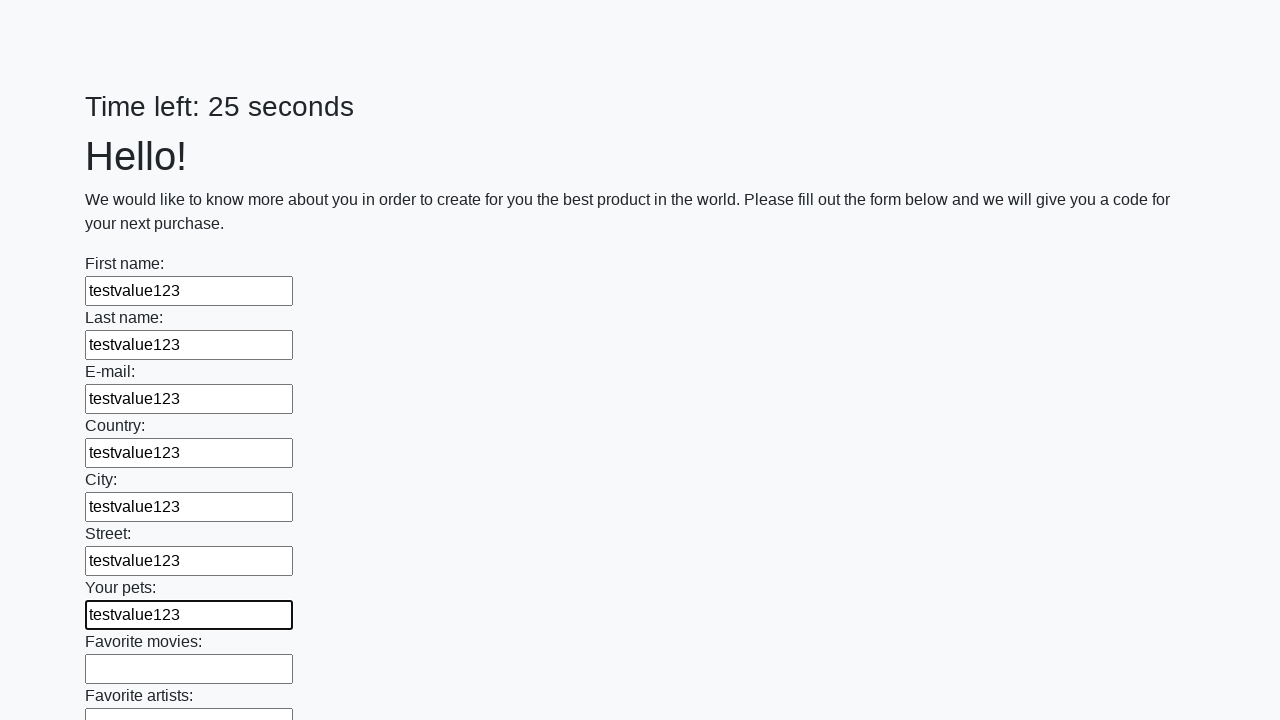

Filled a text input field with 'testvalue123' on xpath=//input[@type='text'] >> nth=7
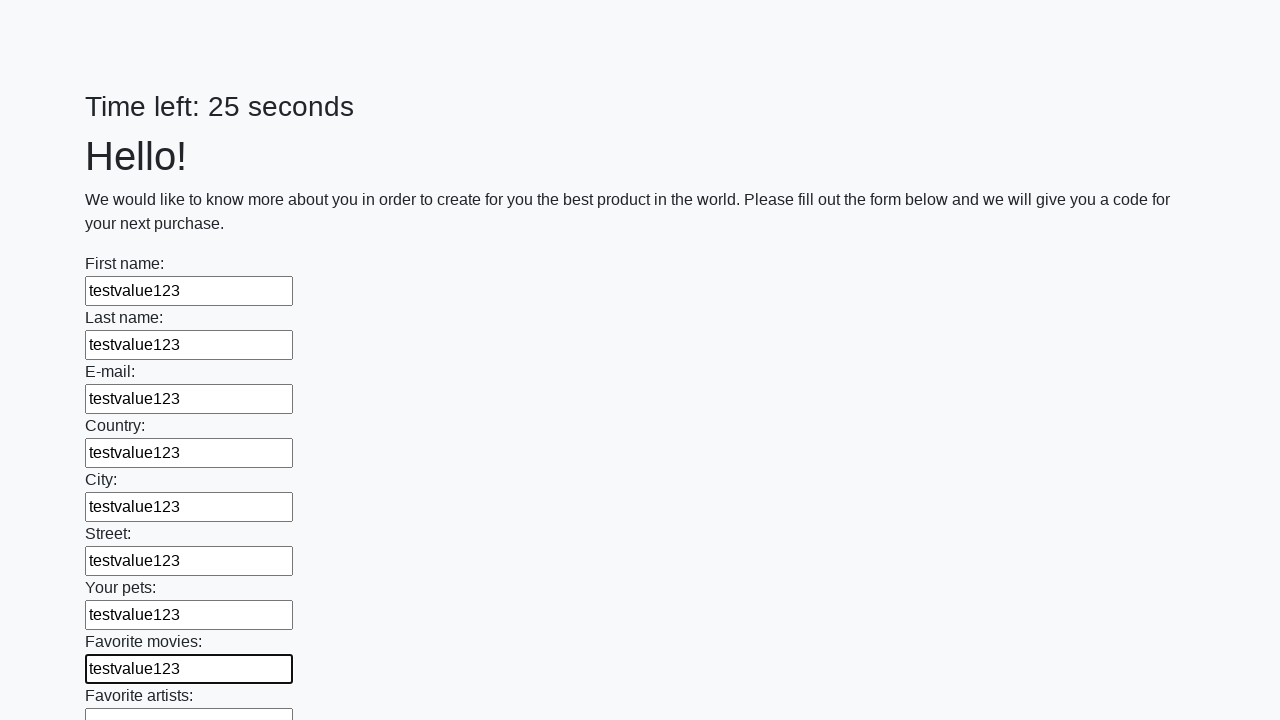

Filled a text input field with 'testvalue123' on xpath=//input[@type='text'] >> nth=8
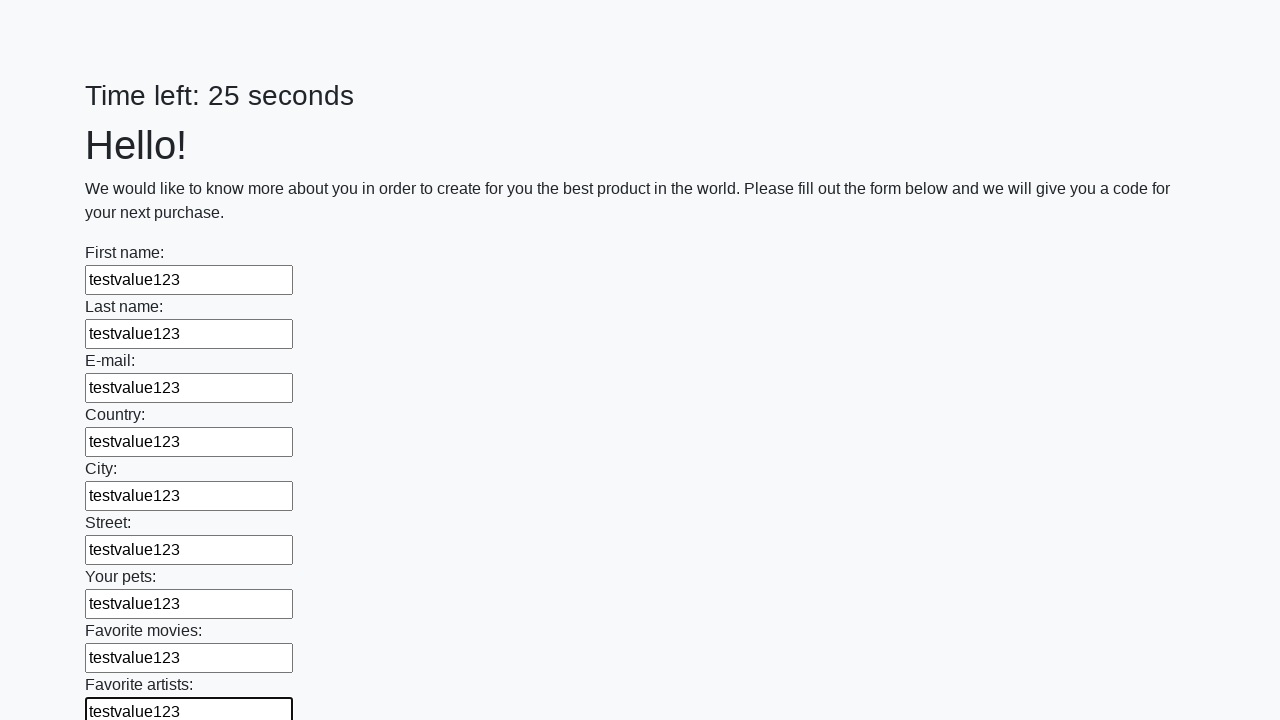

Filled a text input field with 'testvalue123' on xpath=//input[@type='text'] >> nth=9
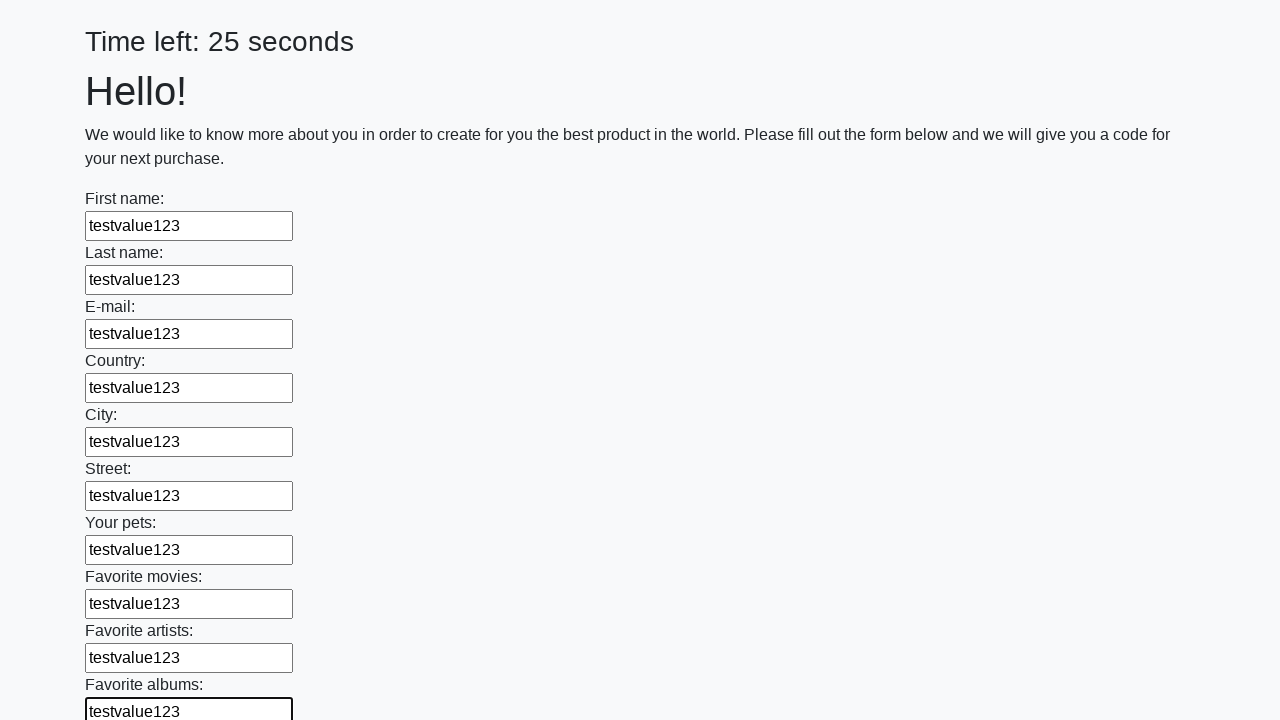

Filled a text input field with 'testvalue123' on xpath=//input[@type='text'] >> nth=10
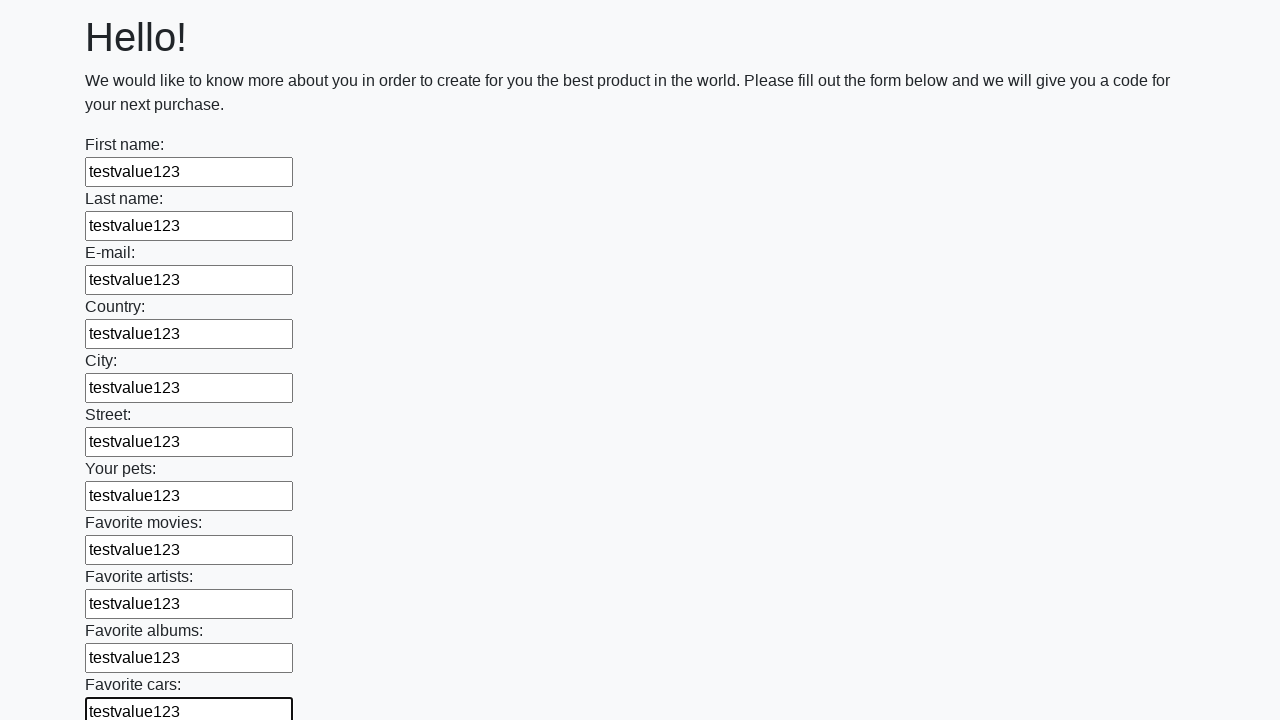

Filled a text input field with 'testvalue123' on xpath=//input[@type='text'] >> nth=11
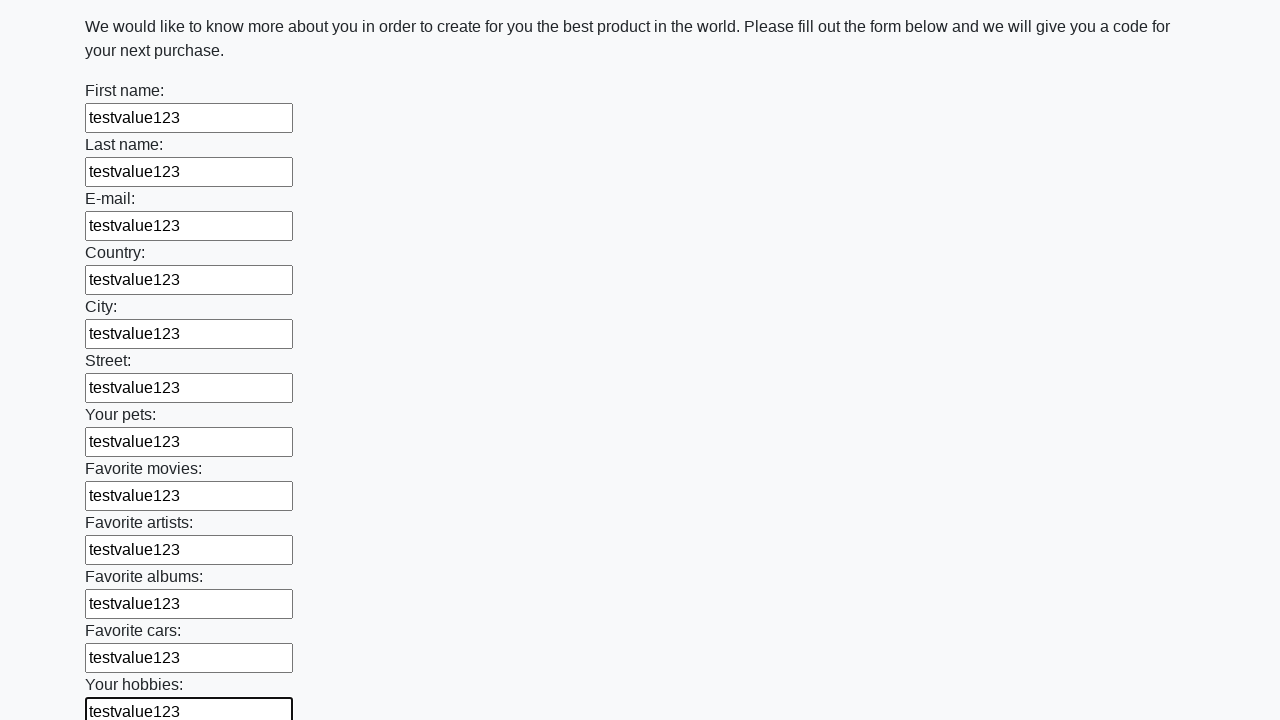

Filled a text input field with 'testvalue123' on xpath=//input[@type='text'] >> nth=12
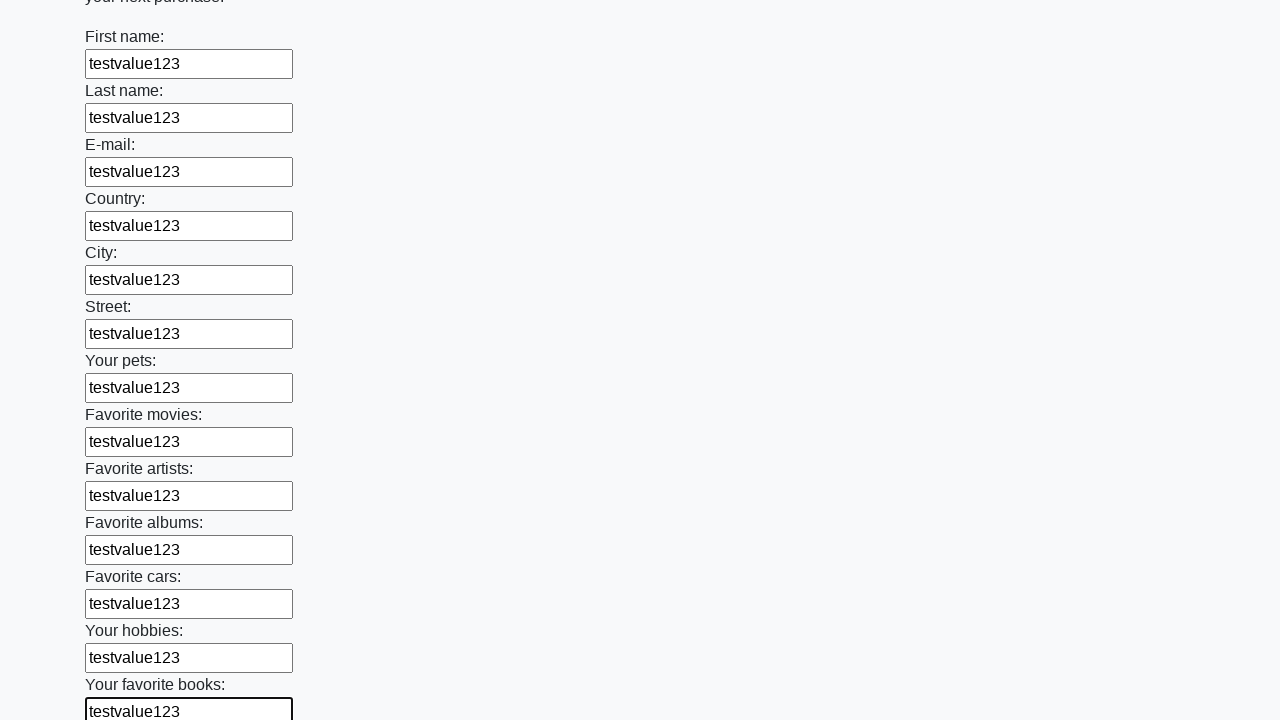

Filled a text input field with 'testvalue123' on xpath=//input[@type='text'] >> nth=13
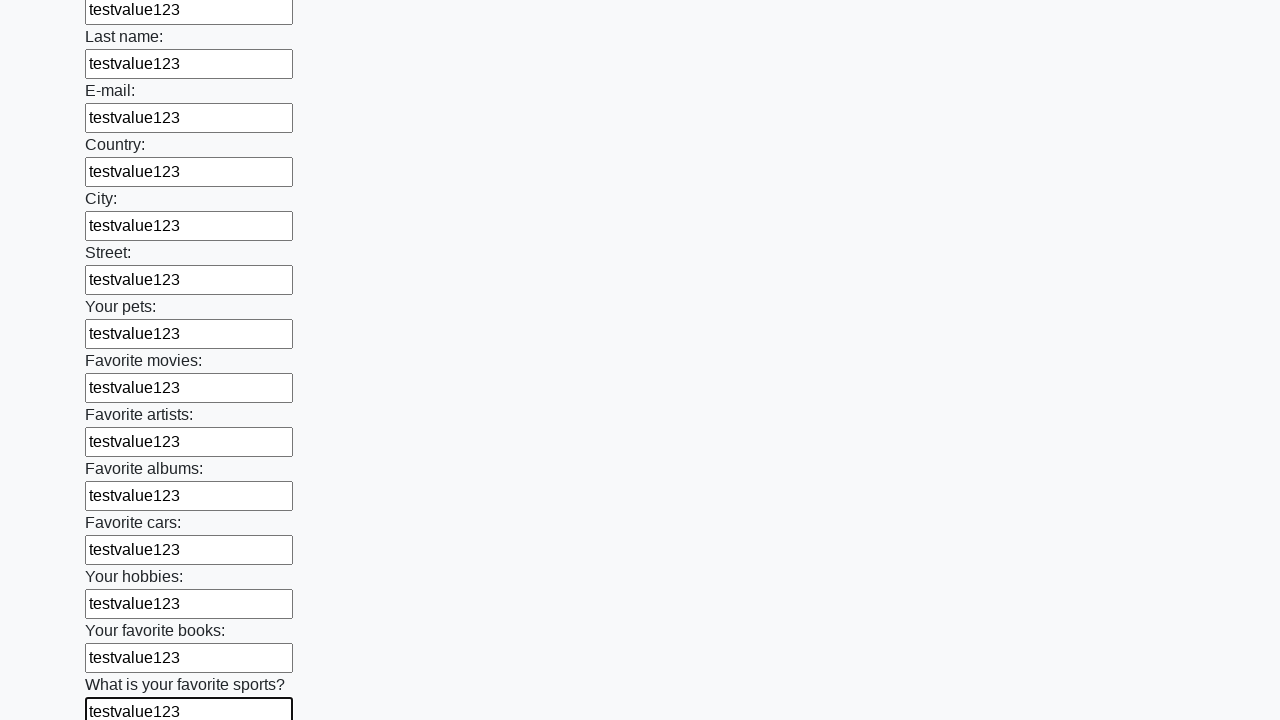

Filled a text input field with 'testvalue123' on xpath=//input[@type='text'] >> nth=14
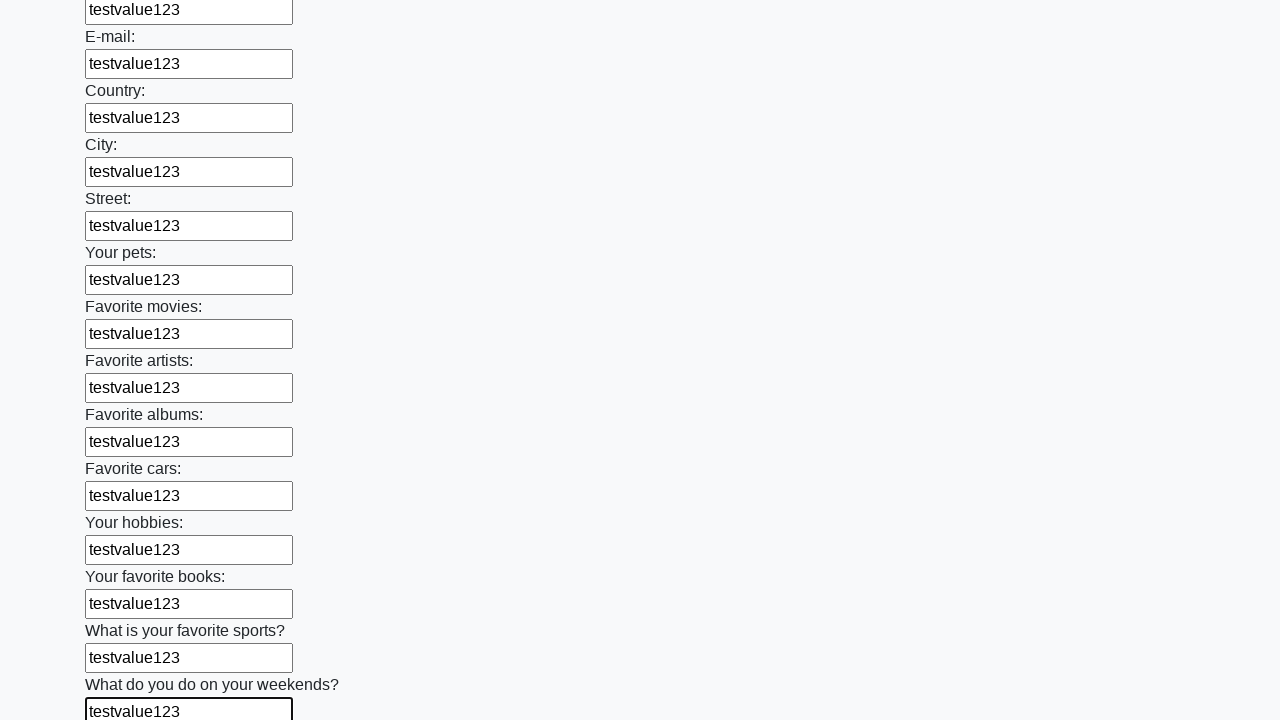

Filled a text input field with 'testvalue123' on xpath=//input[@type='text'] >> nth=15
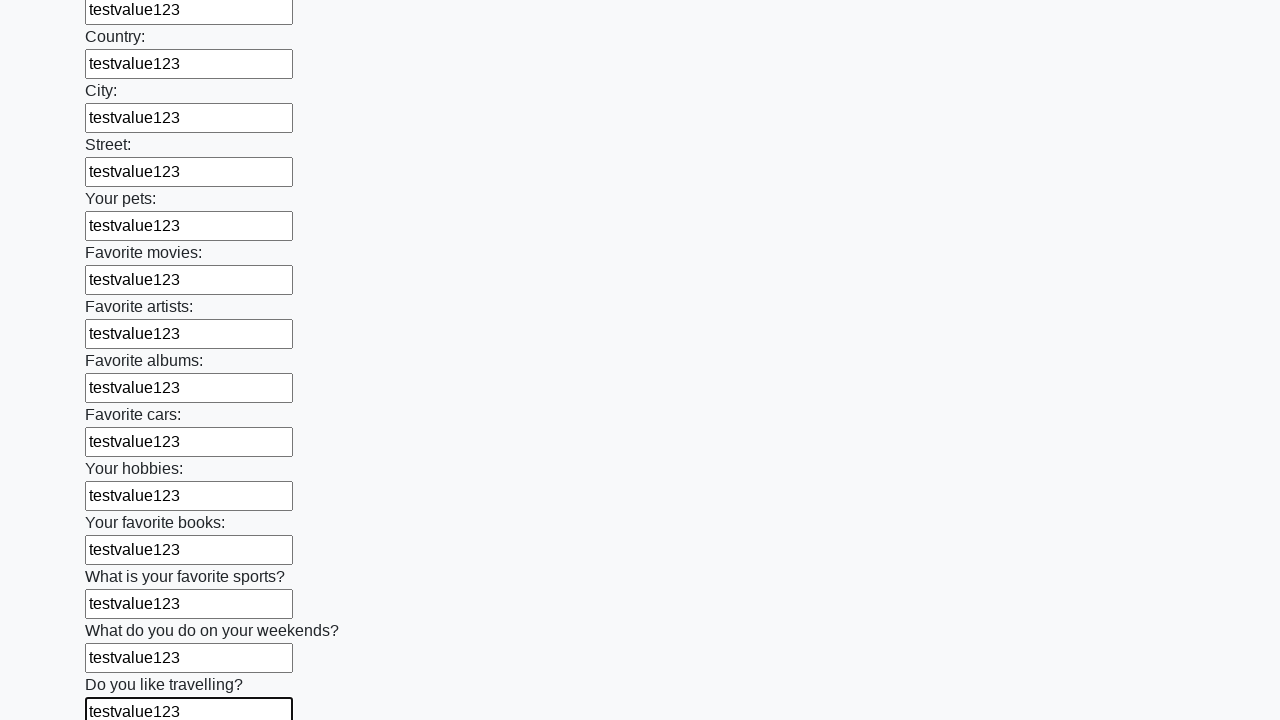

Filled a text input field with 'testvalue123' on xpath=//input[@type='text'] >> nth=16
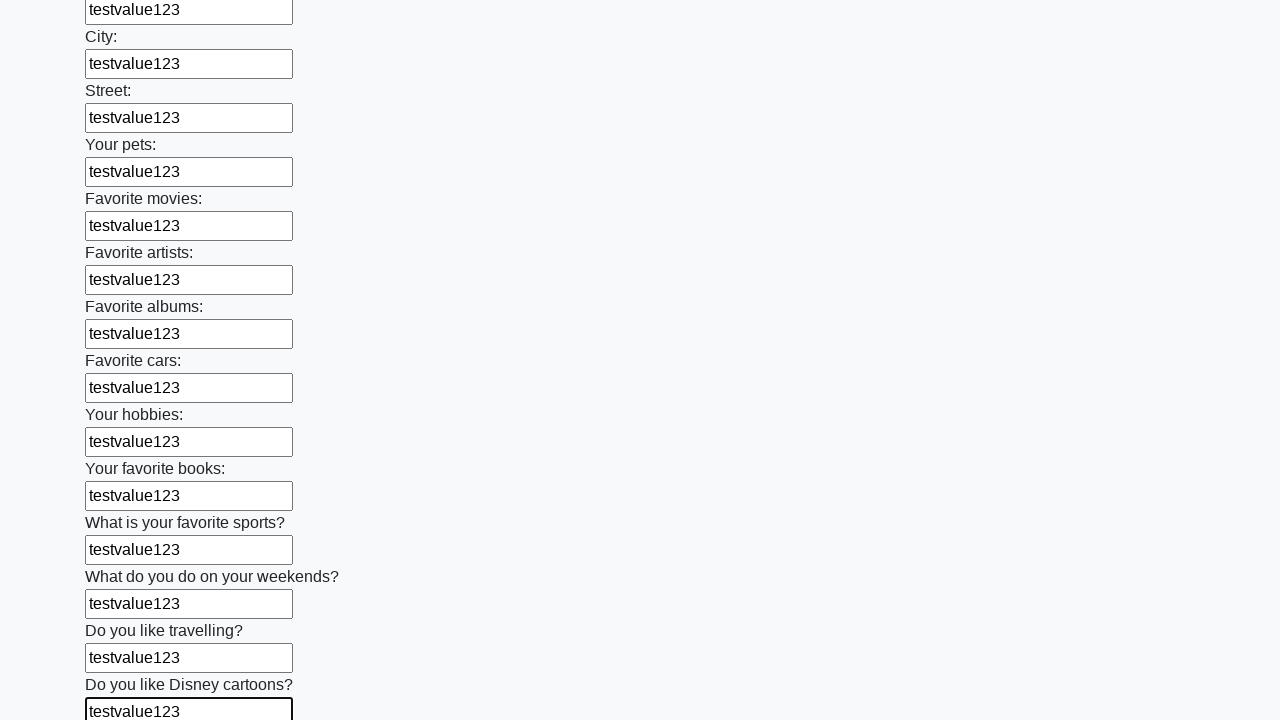

Filled a text input field with 'testvalue123' on xpath=//input[@type='text'] >> nth=17
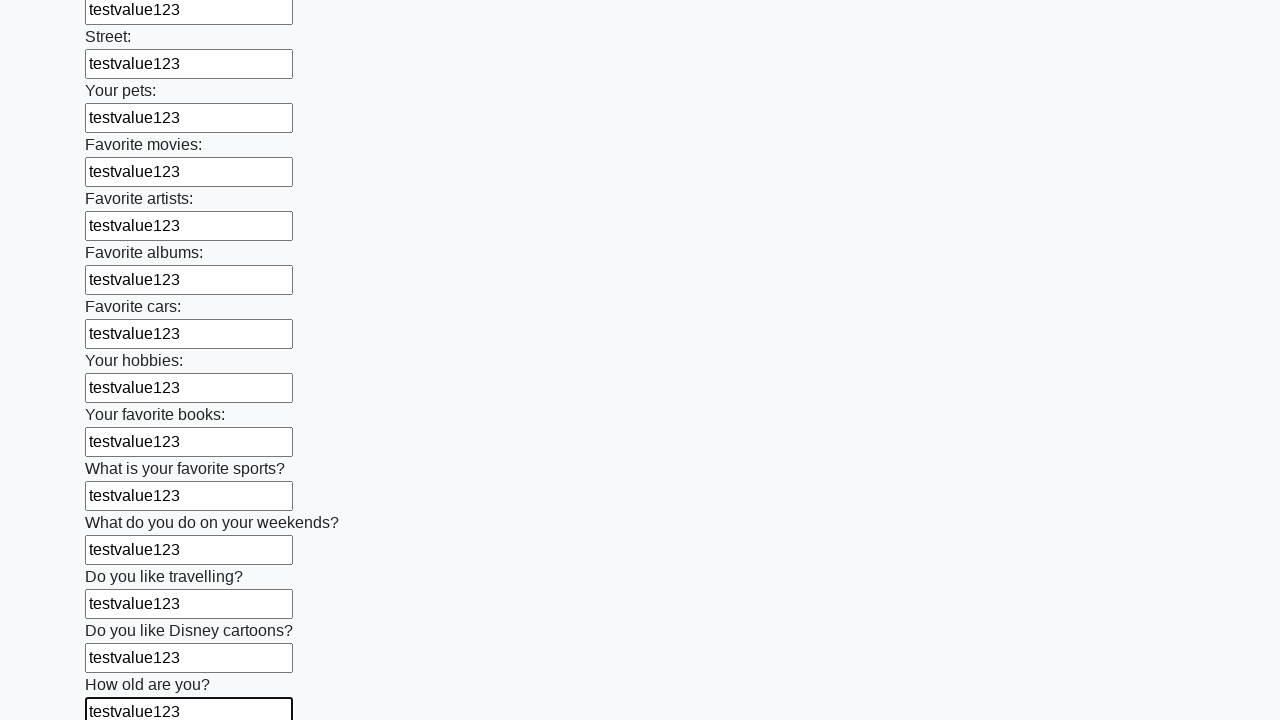

Filled a text input field with 'testvalue123' on xpath=//input[@type='text'] >> nth=18
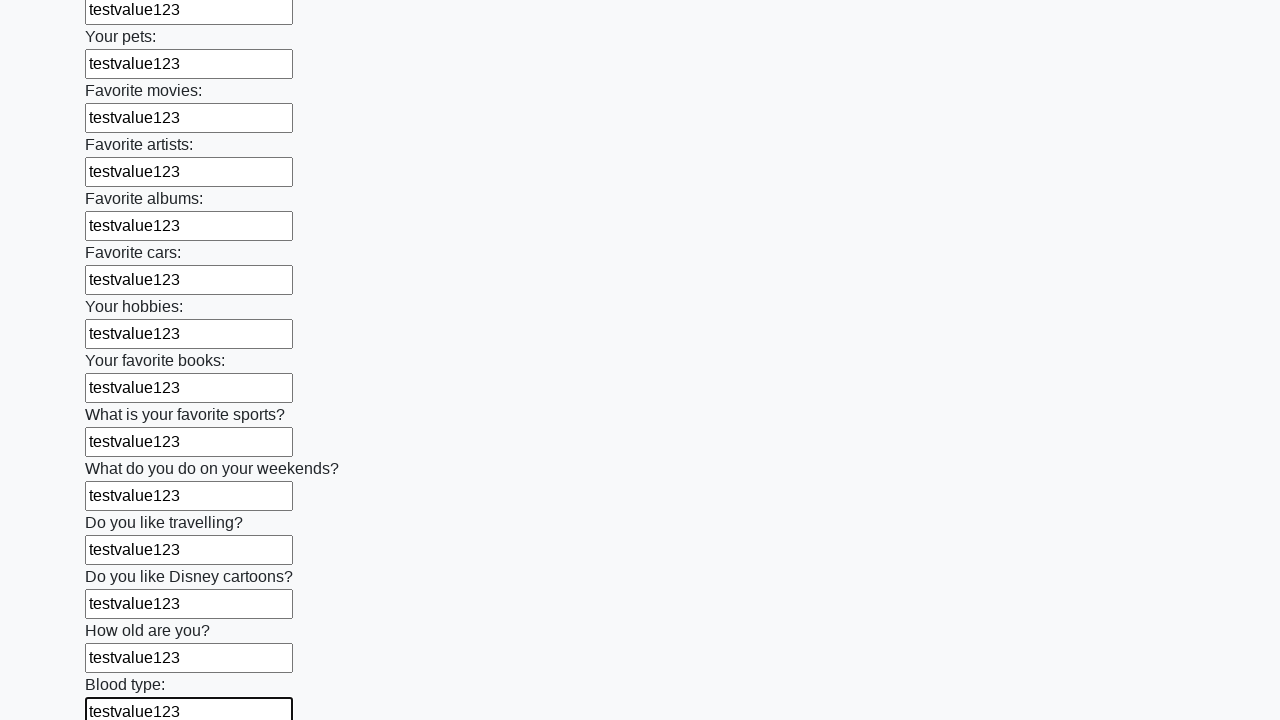

Filled a text input field with 'testvalue123' on xpath=//input[@type='text'] >> nth=19
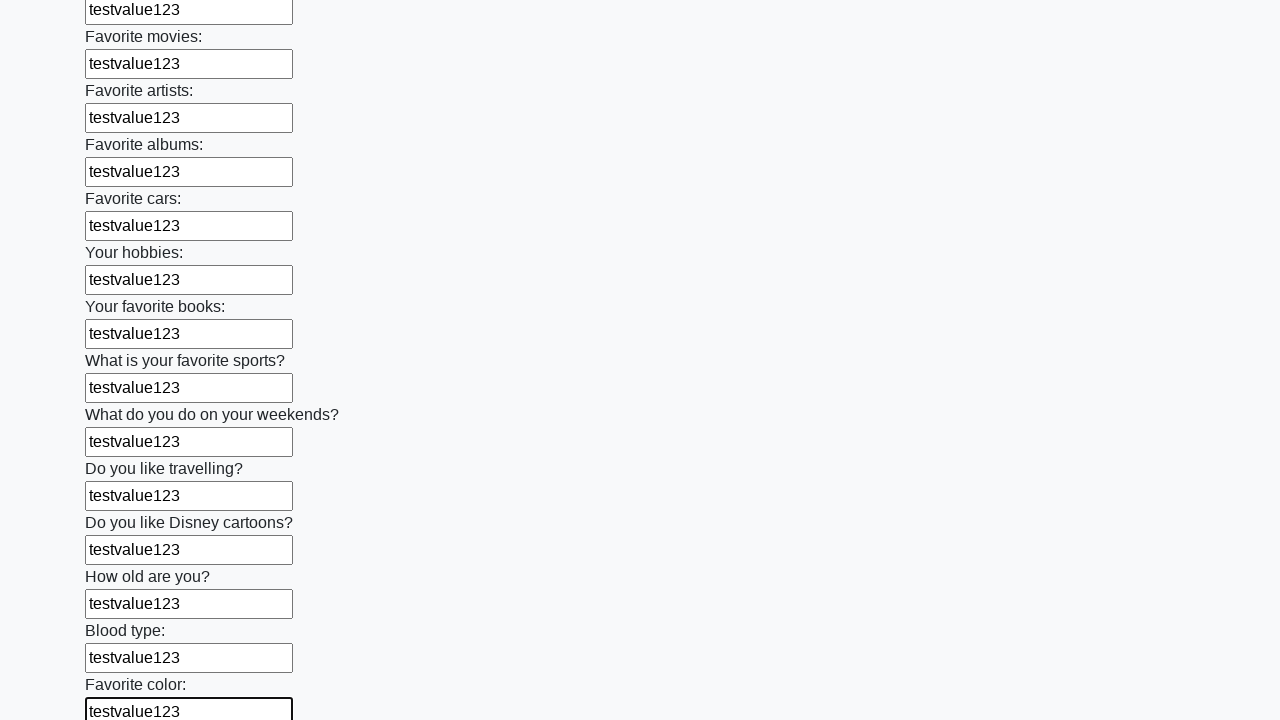

Filled a text input field with 'testvalue123' on xpath=//input[@type='text'] >> nth=20
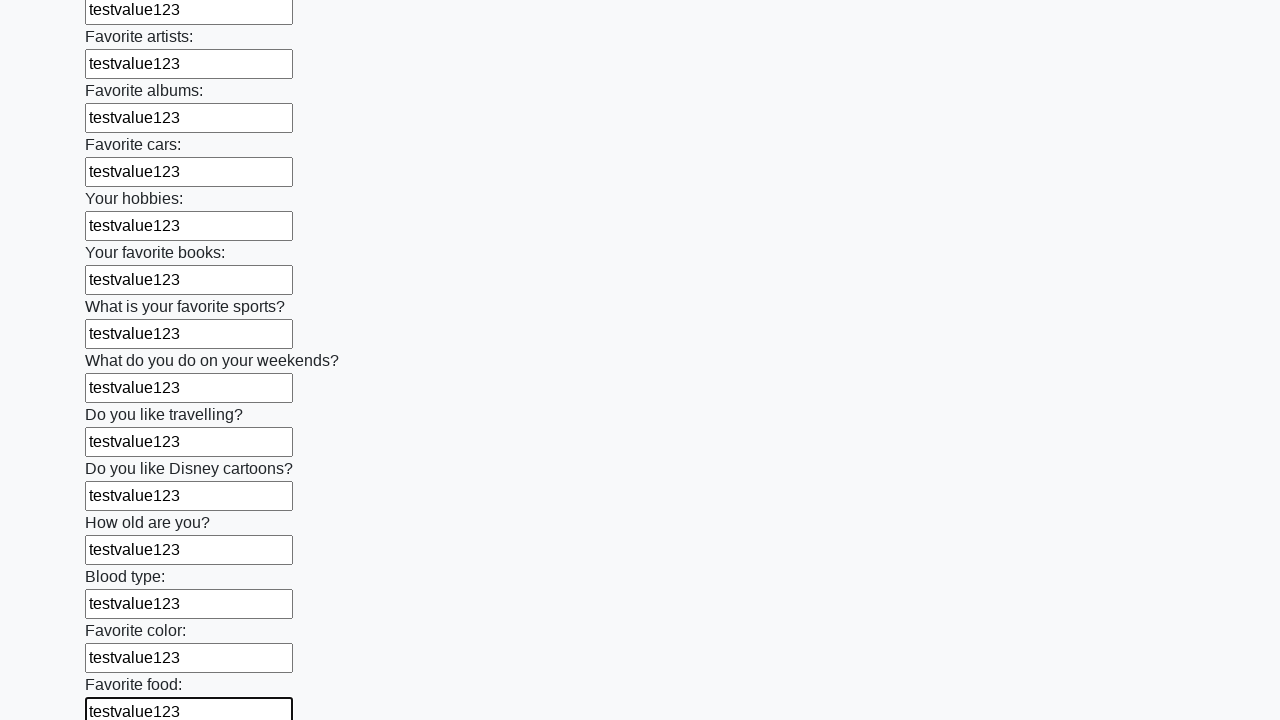

Filled a text input field with 'testvalue123' on xpath=//input[@type='text'] >> nth=21
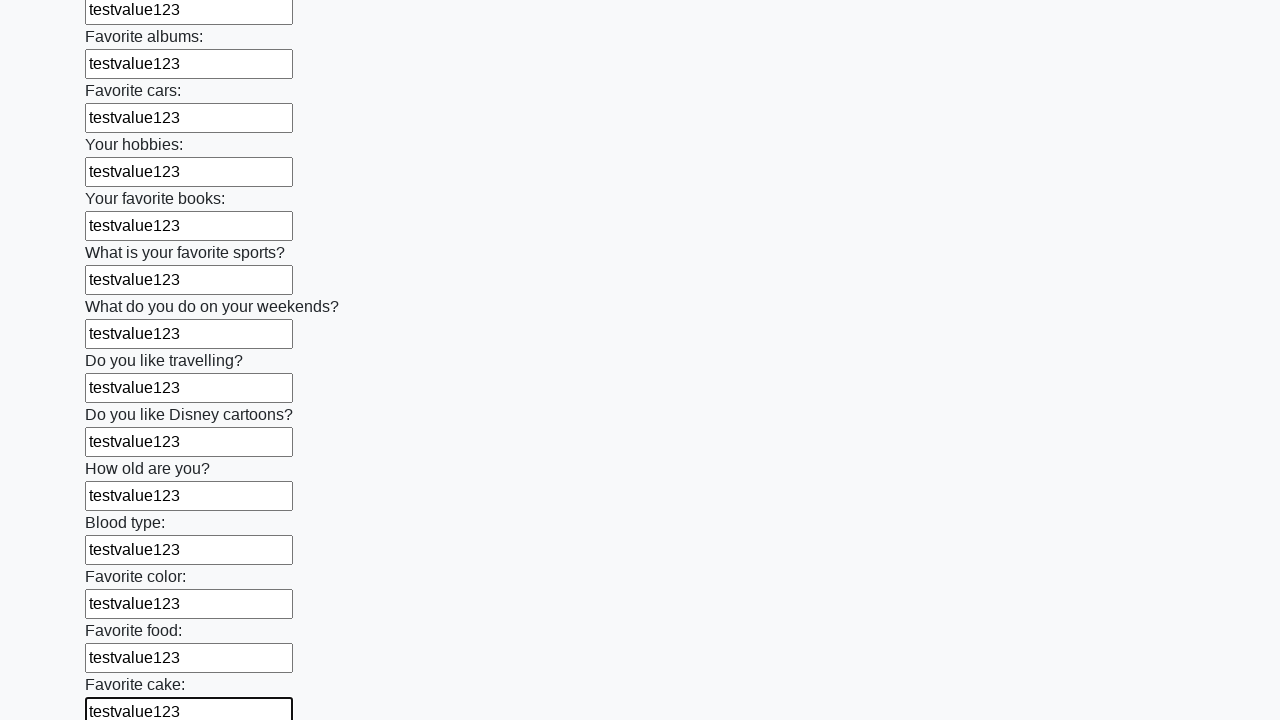

Filled a text input field with 'testvalue123' on xpath=//input[@type='text'] >> nth=22
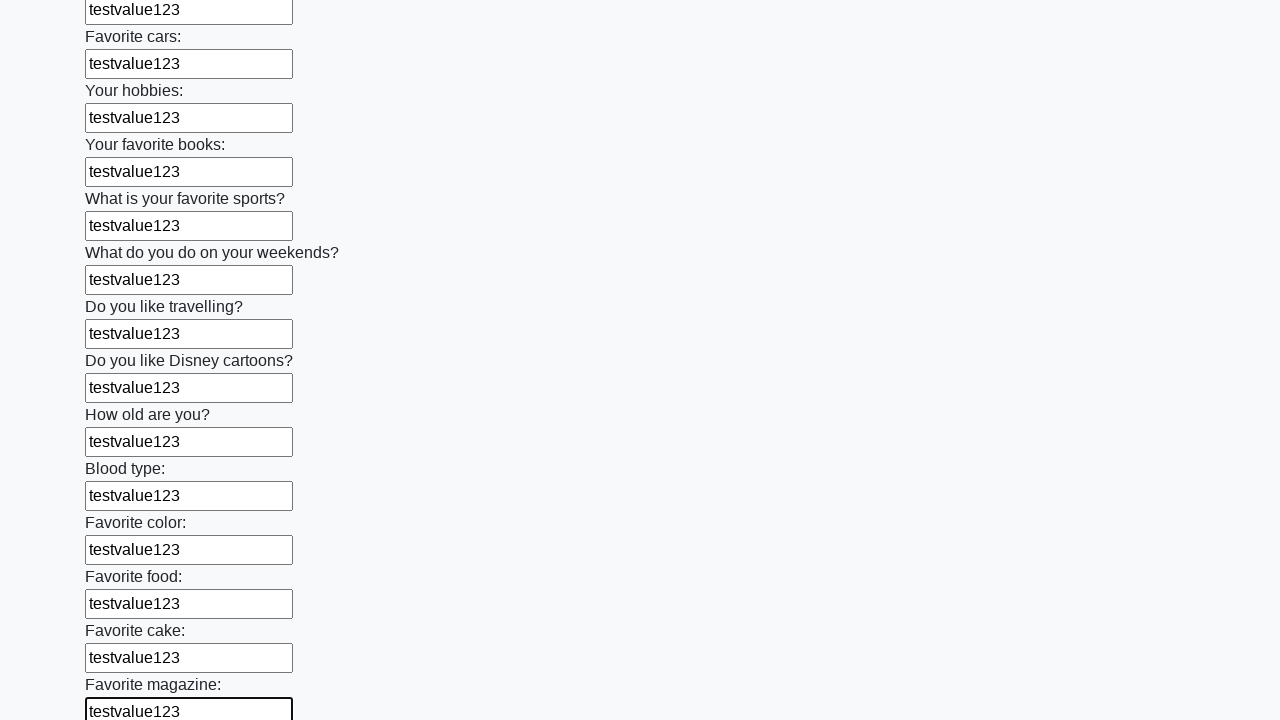

Filled a text input field with 'testvalue123' on xpath=//input[@type='text'] >> nth=23
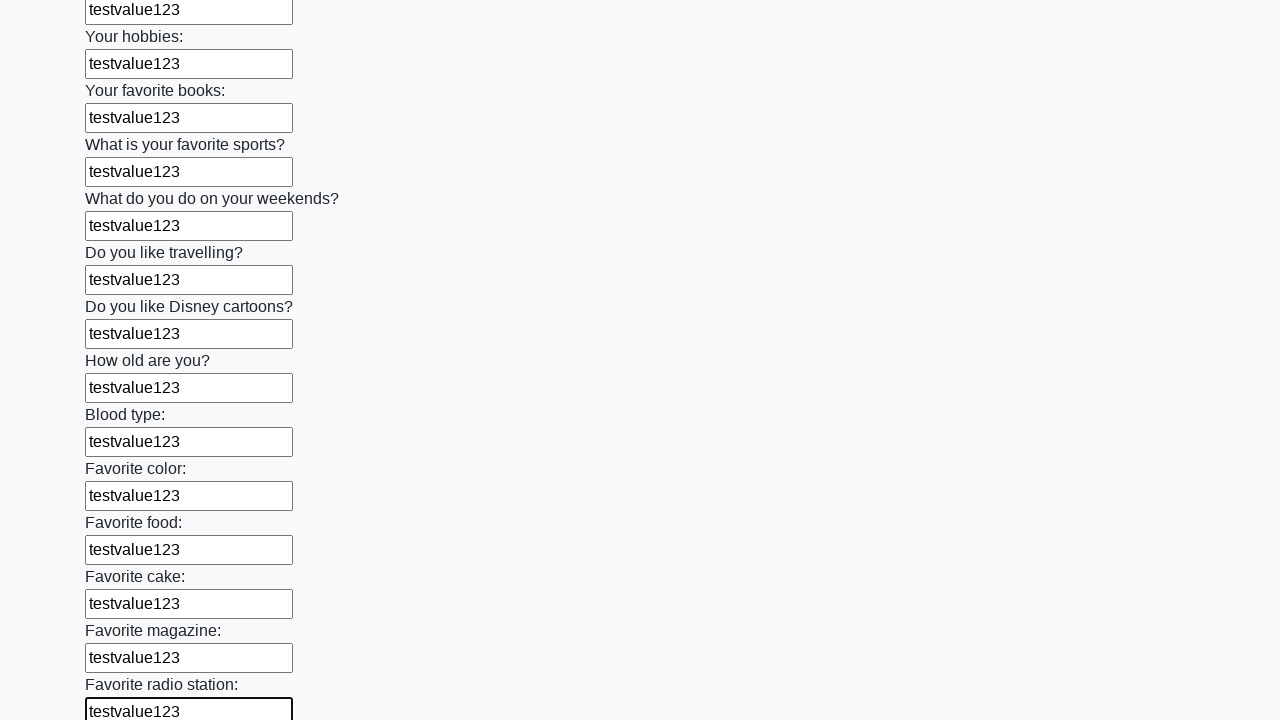

Filled a text input field with 'testvalue123' on xpath=//input[@type='text'] >> nth=24
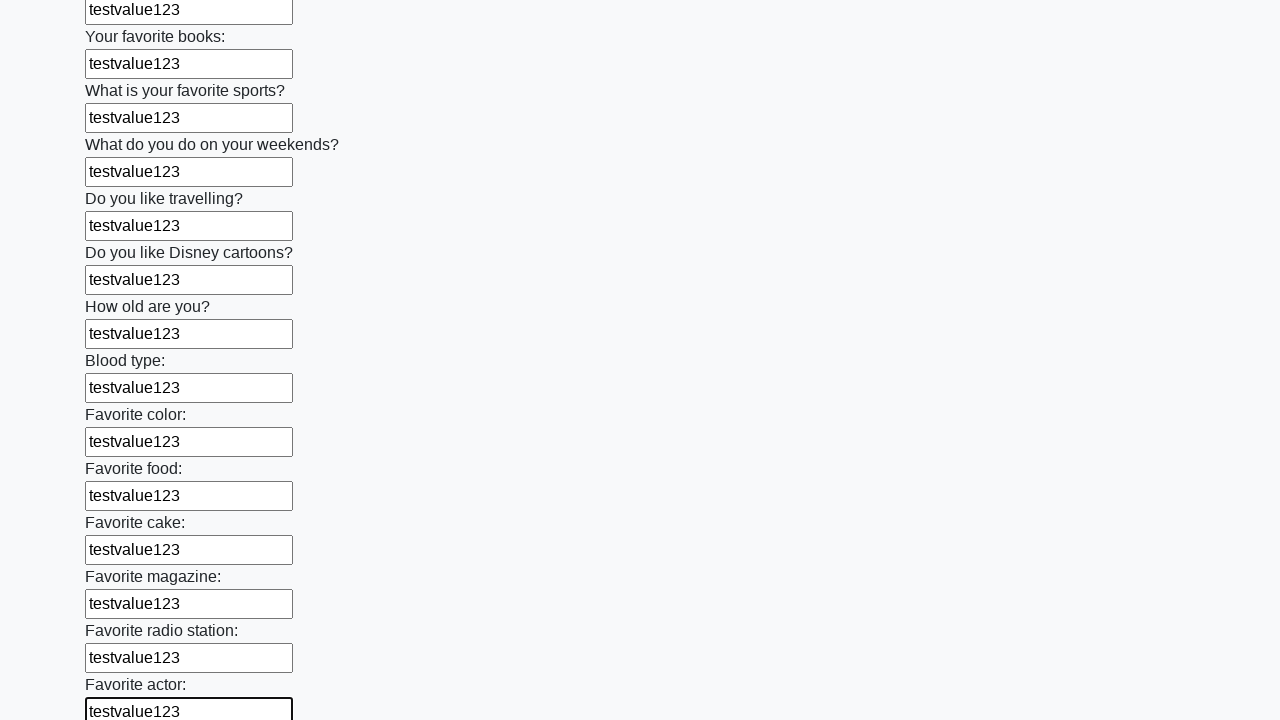

Filled a text input field with 'testvalue123' on xpath=//input[@type='text'] >> nth=25
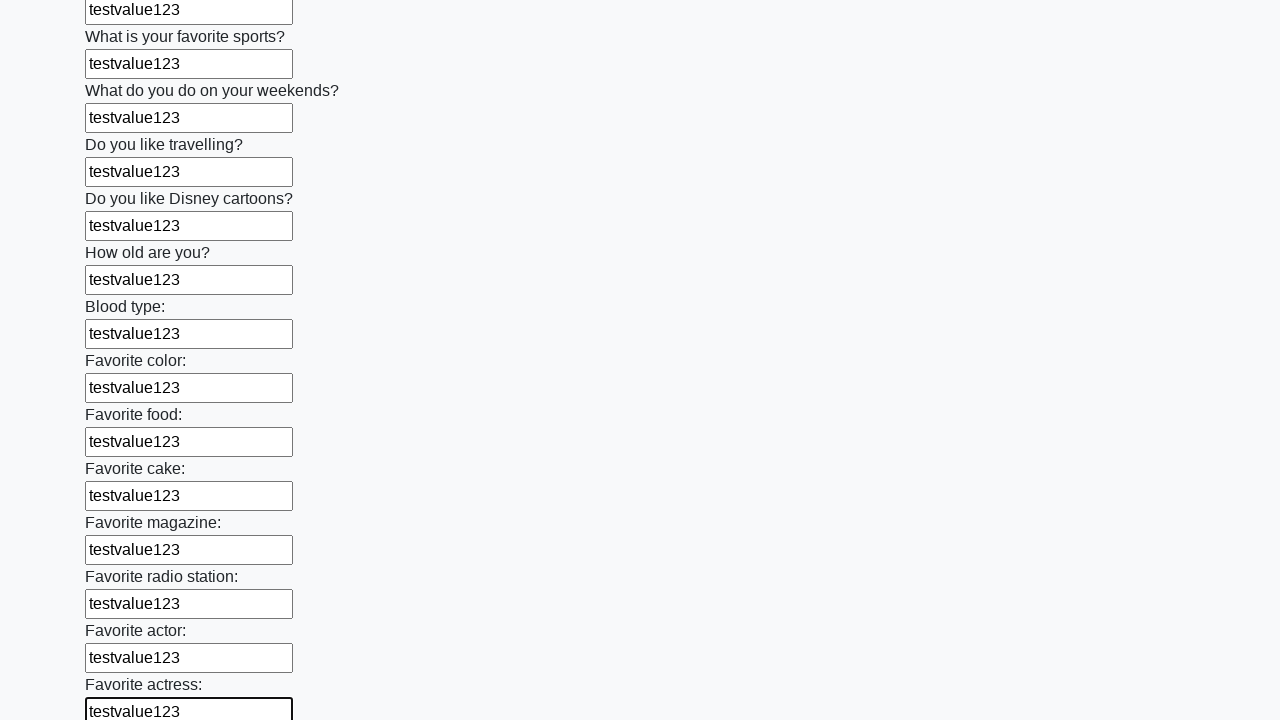

Filled a text input field with 'testvalue123' on xpath=//input[@type='text'] >> nth=26
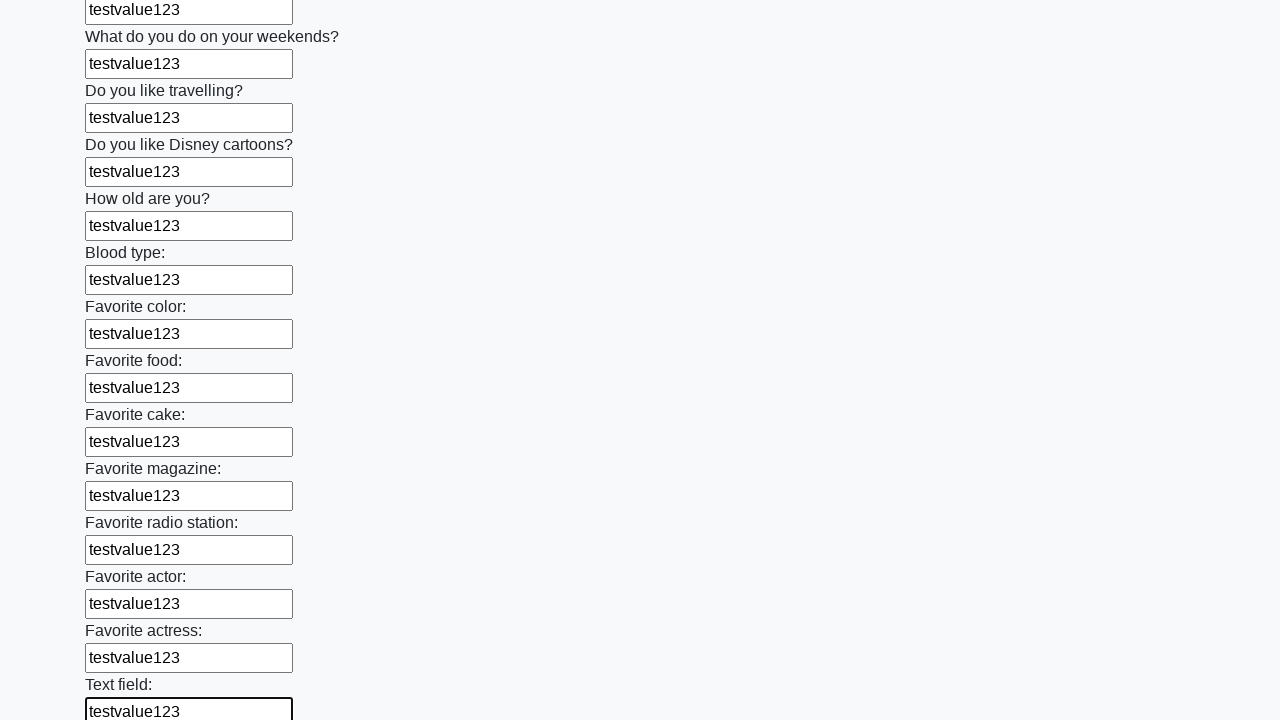

Filled a text input field with 'testvalue123' on xpath=//input[@type='text'] >> nth=27
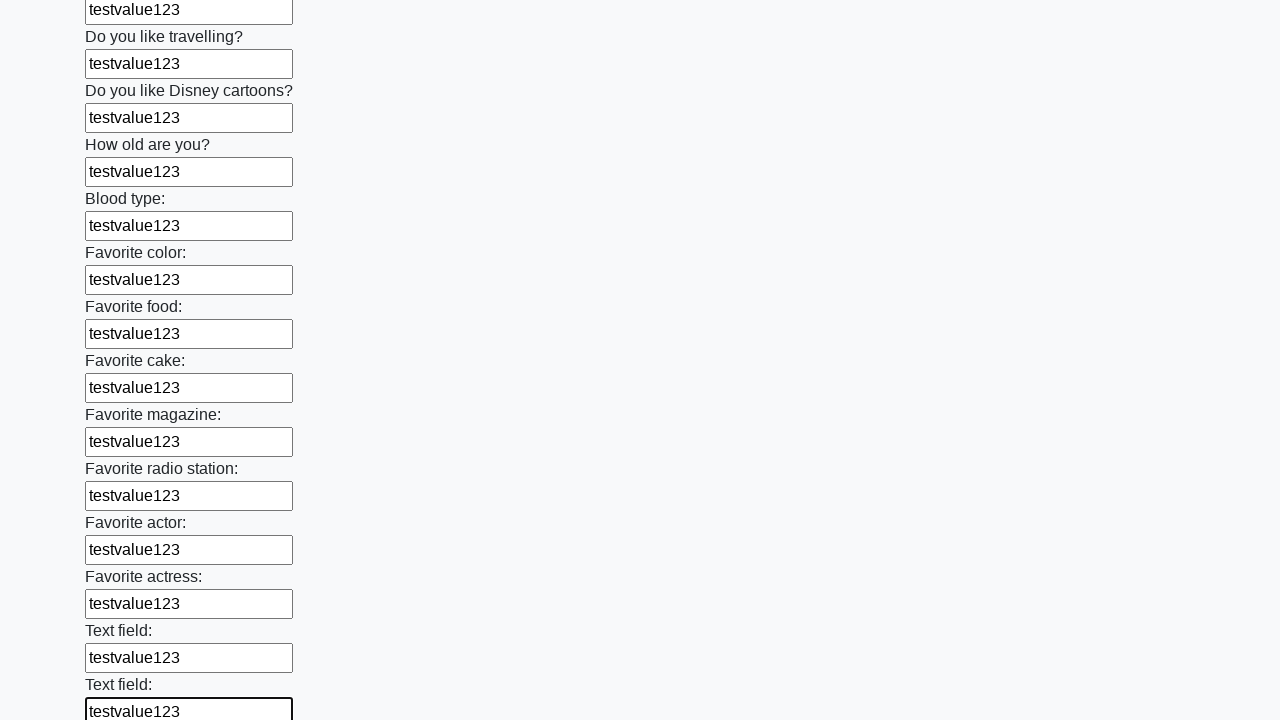

Filled a text input field with 'testvalue123' on xpath=//input[@type='text'] >> nth=28
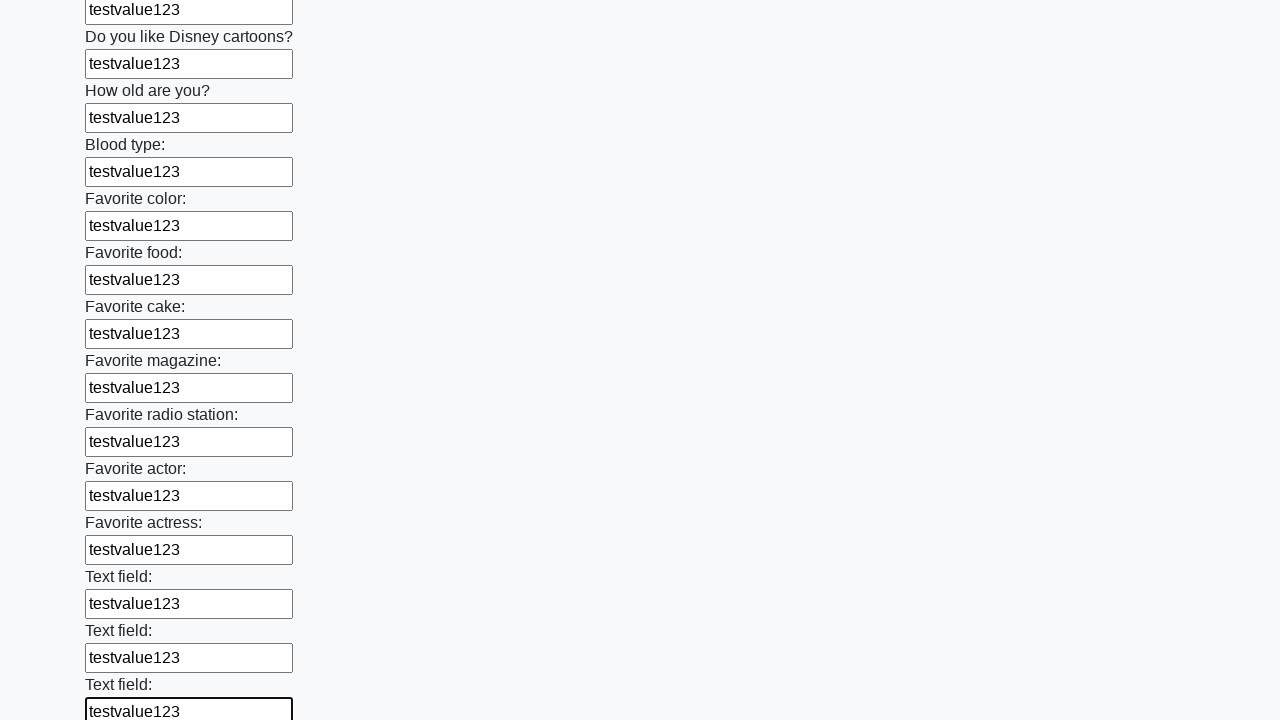

Filled a text input field with 'testvalue123' on xpath=//input[@type='text'] >> nth=29
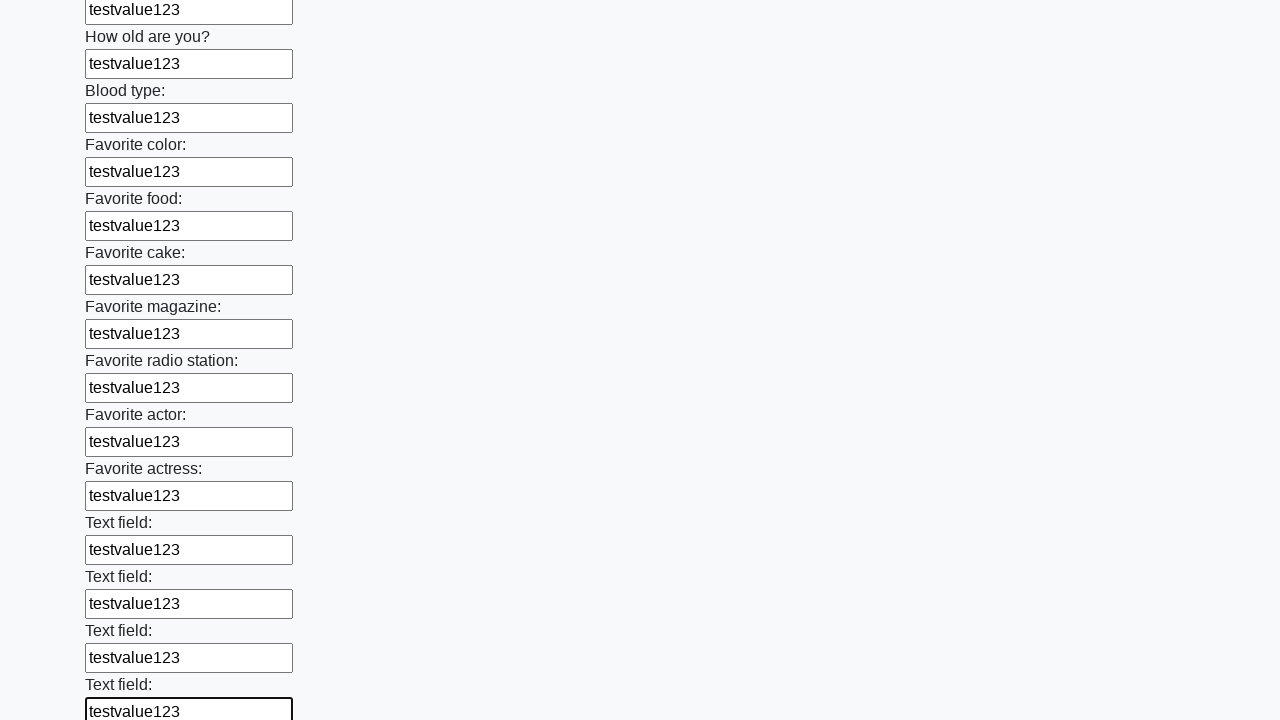

Filled a text input field with 'testvalue123' on xpath=//input[@type='text'] >> nth=30
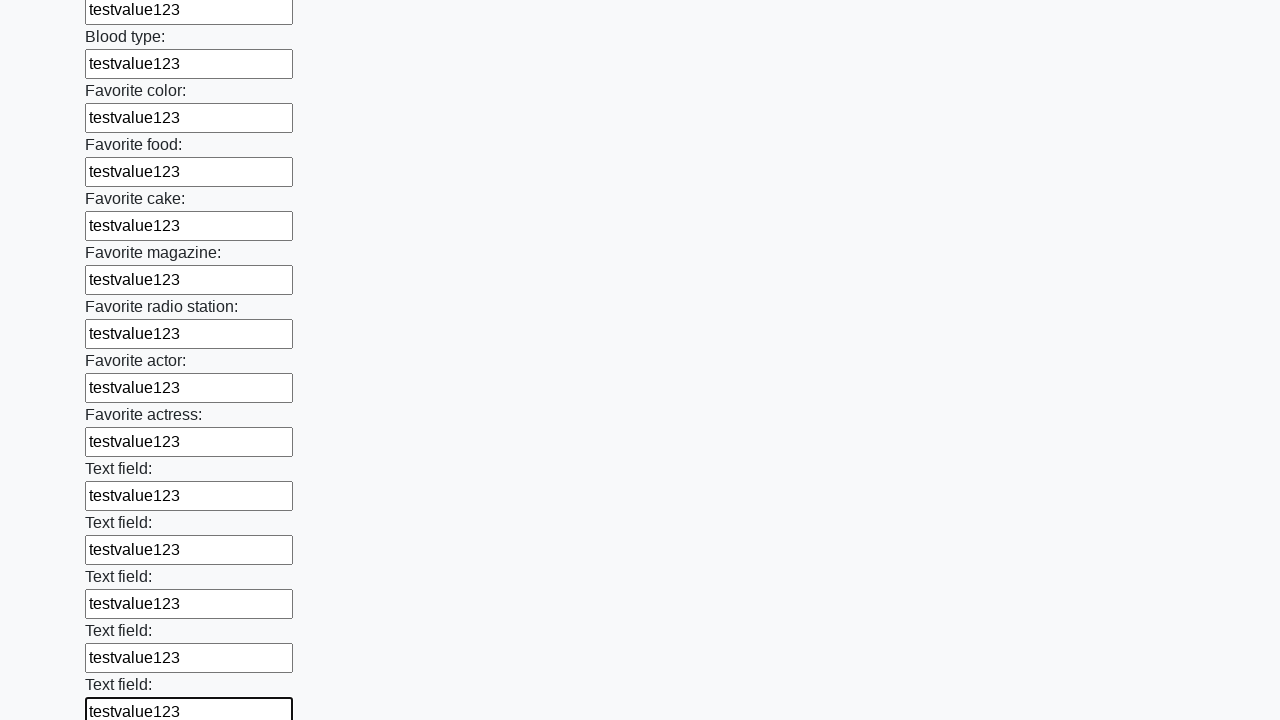

Filled a text input field with 'testvalue123' on xpath=//input[@type='text'] >> nth=31
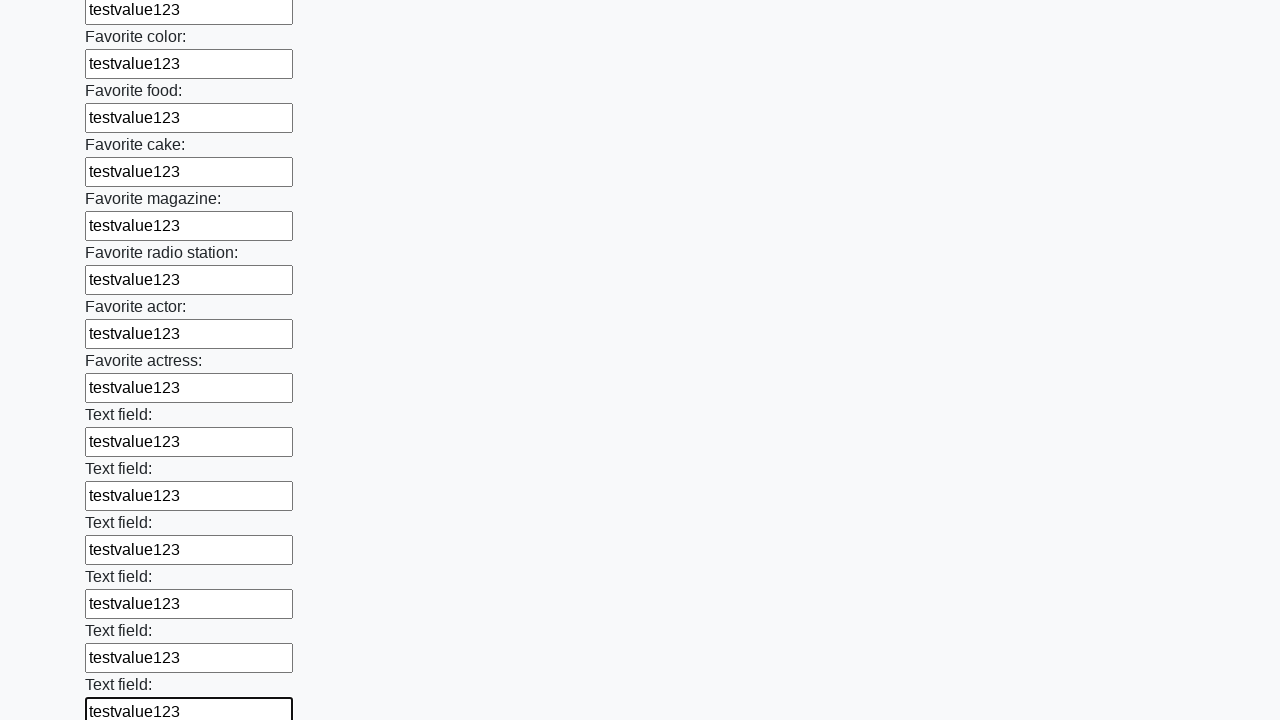

Filled a text input field with 'testvalue123' on xpath=//input[@type='text'] >> nth=32
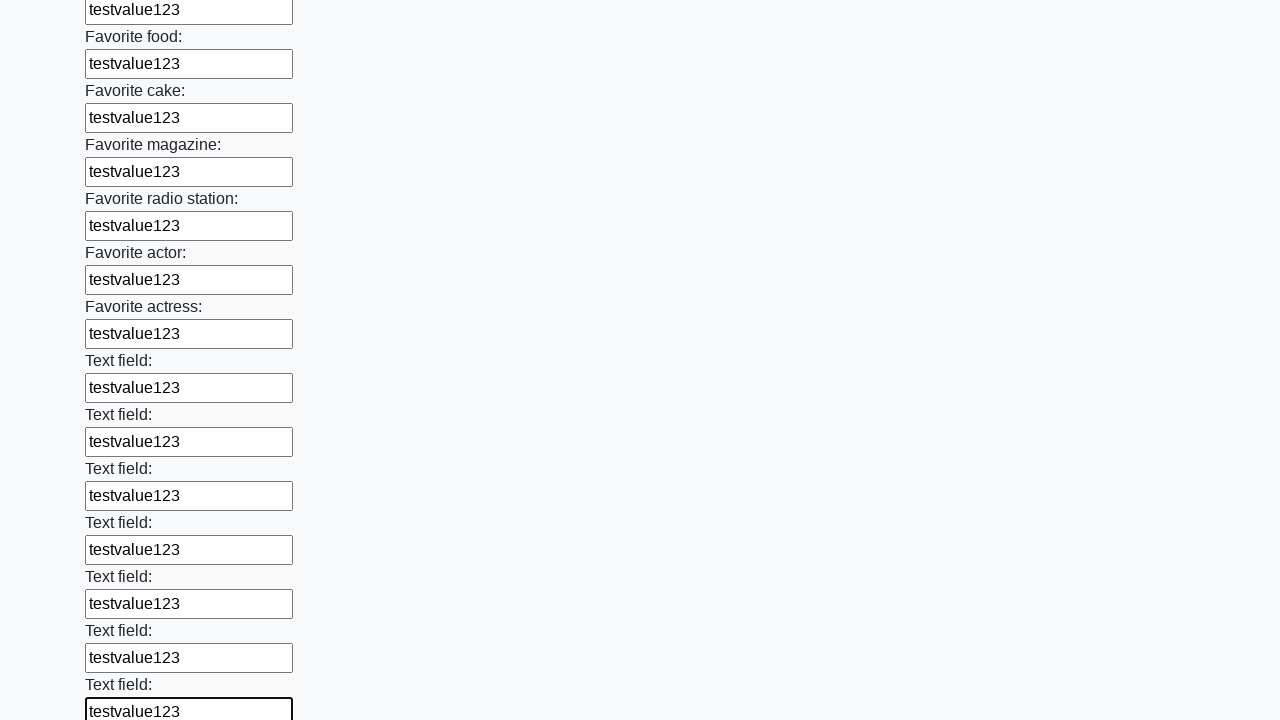

Filled a text input field with 'testvalue123' on xpath=//input[@type='text'] >> nth=33
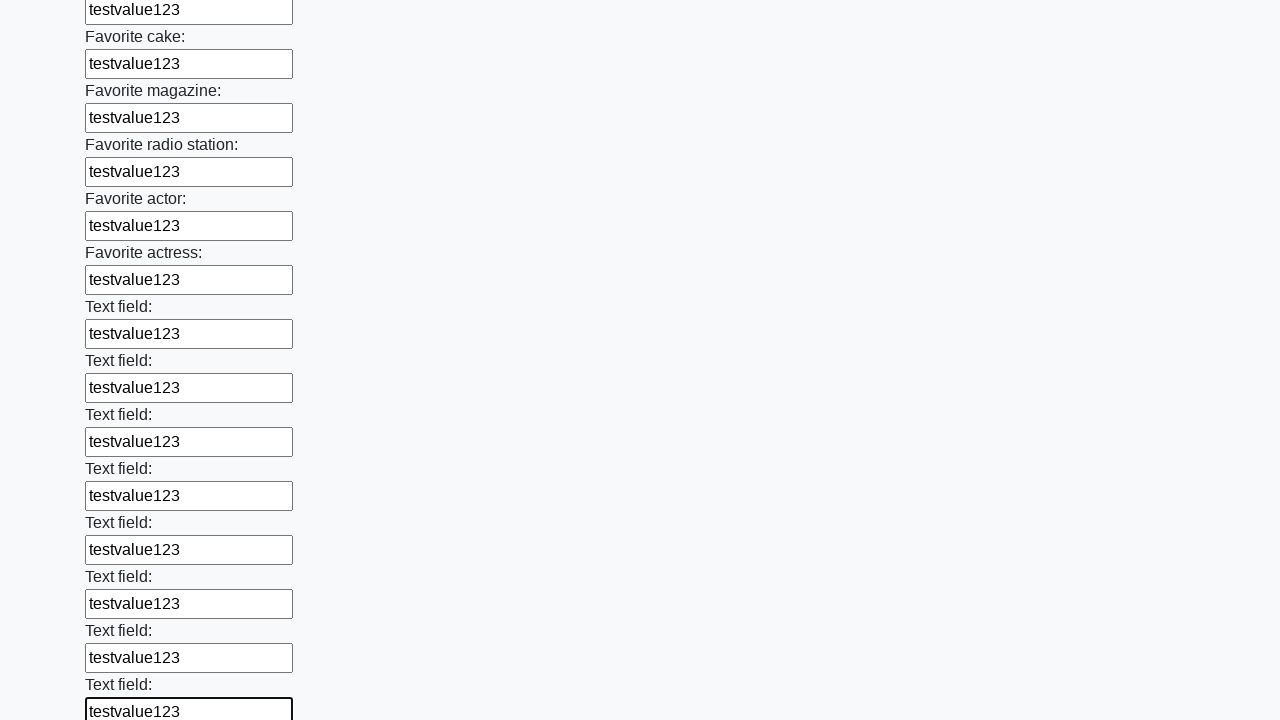

Filled a text input field with 'testvalue123' on xpath=//input[@type='text'] >> nth=34
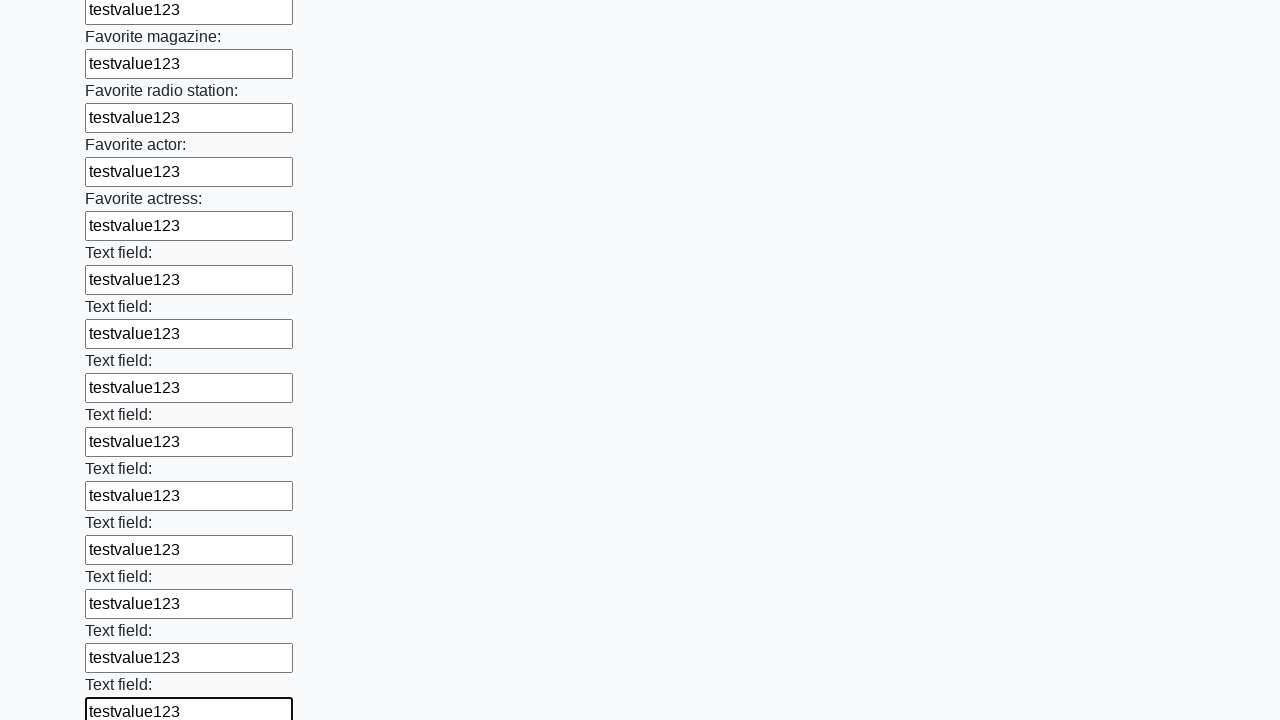

Filled a text input field with 'testvalue123' on xpath=//input[@type='text'] >> nth=35
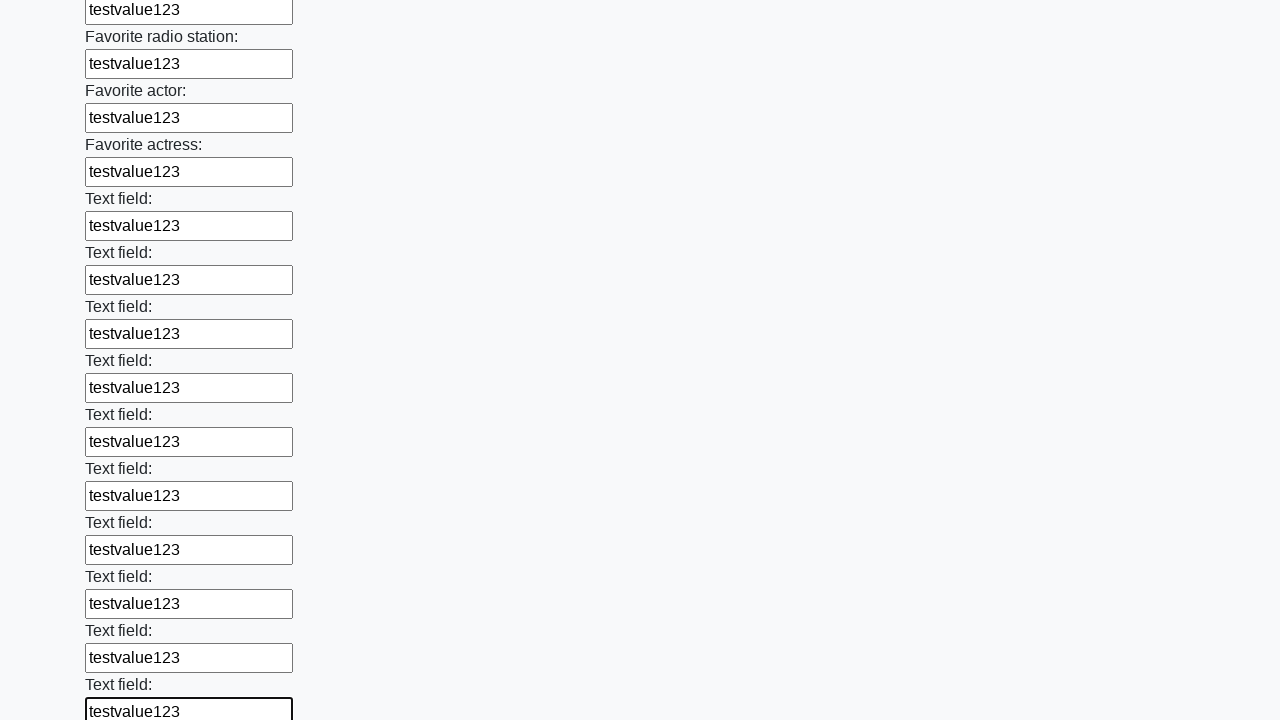

Filled a text input field with 'testvalue123' on xpath=//input[@type='text'] >> nth=36
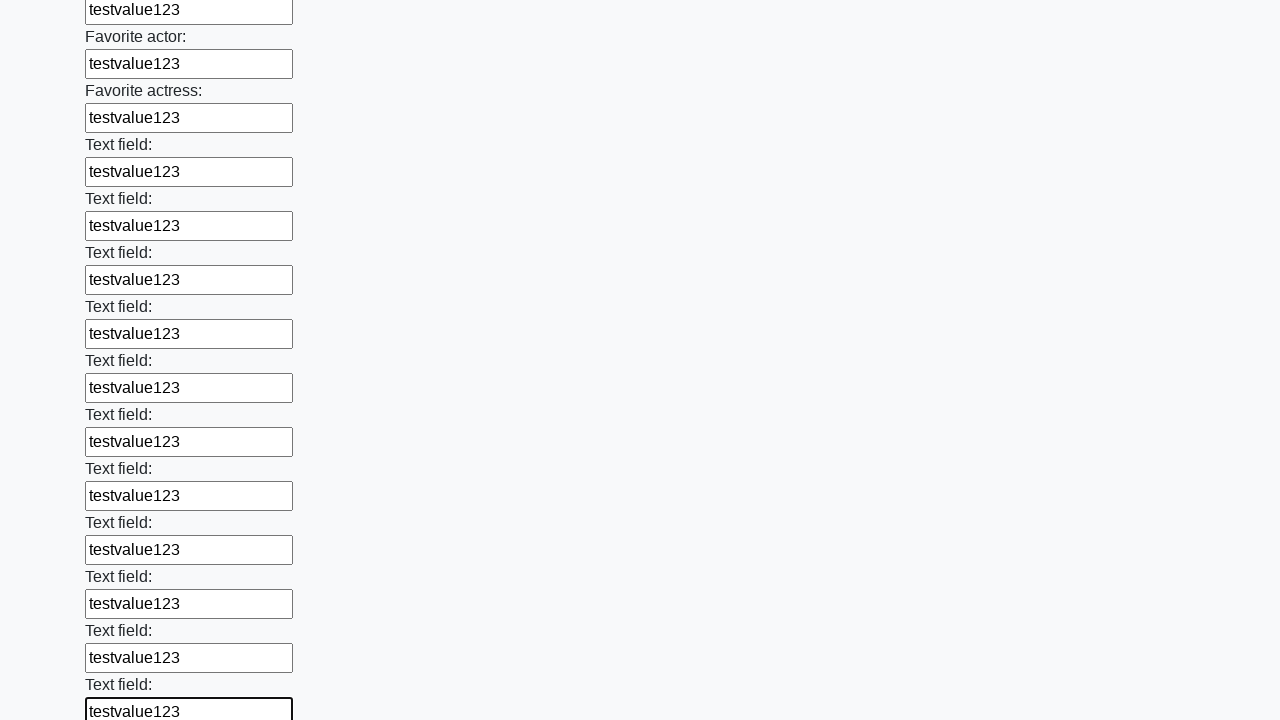

Filled a text input field with 'testvalue123' on xpath=//input[@type='text'] >> nth=37
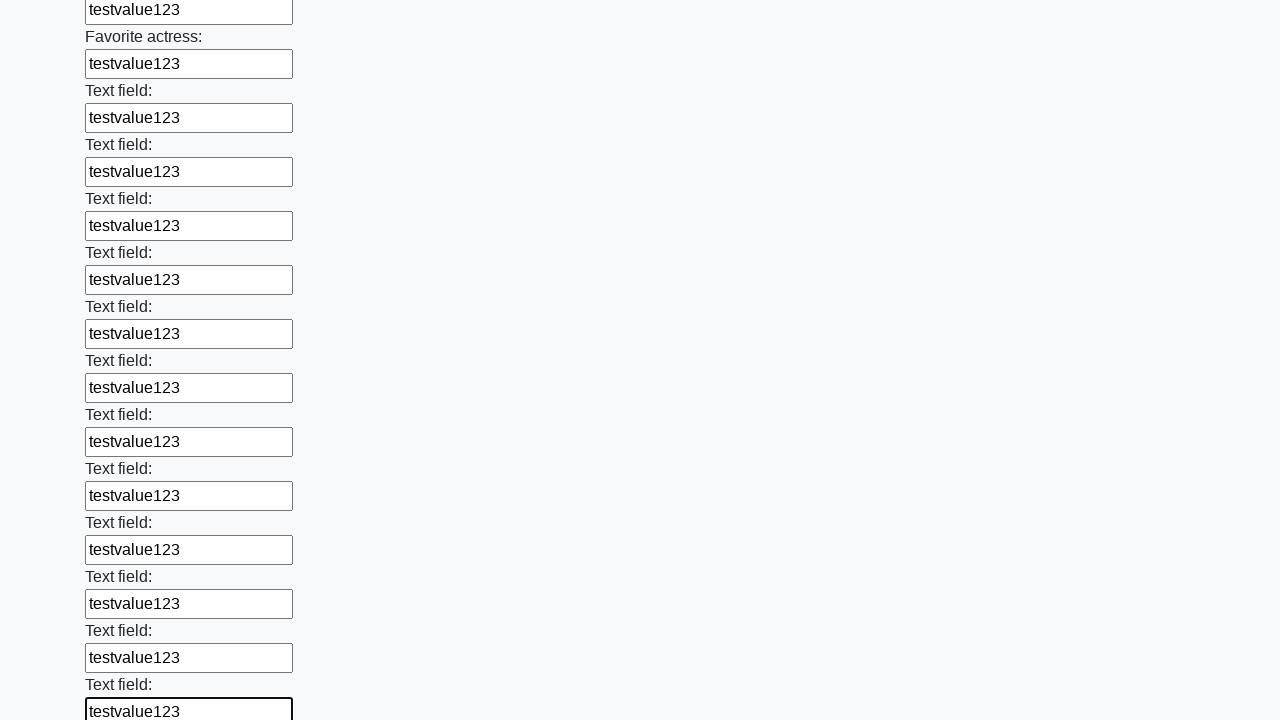

Filled a text input field with 'testvalue123' on xpath=//input[@type='text'] >> nth=38
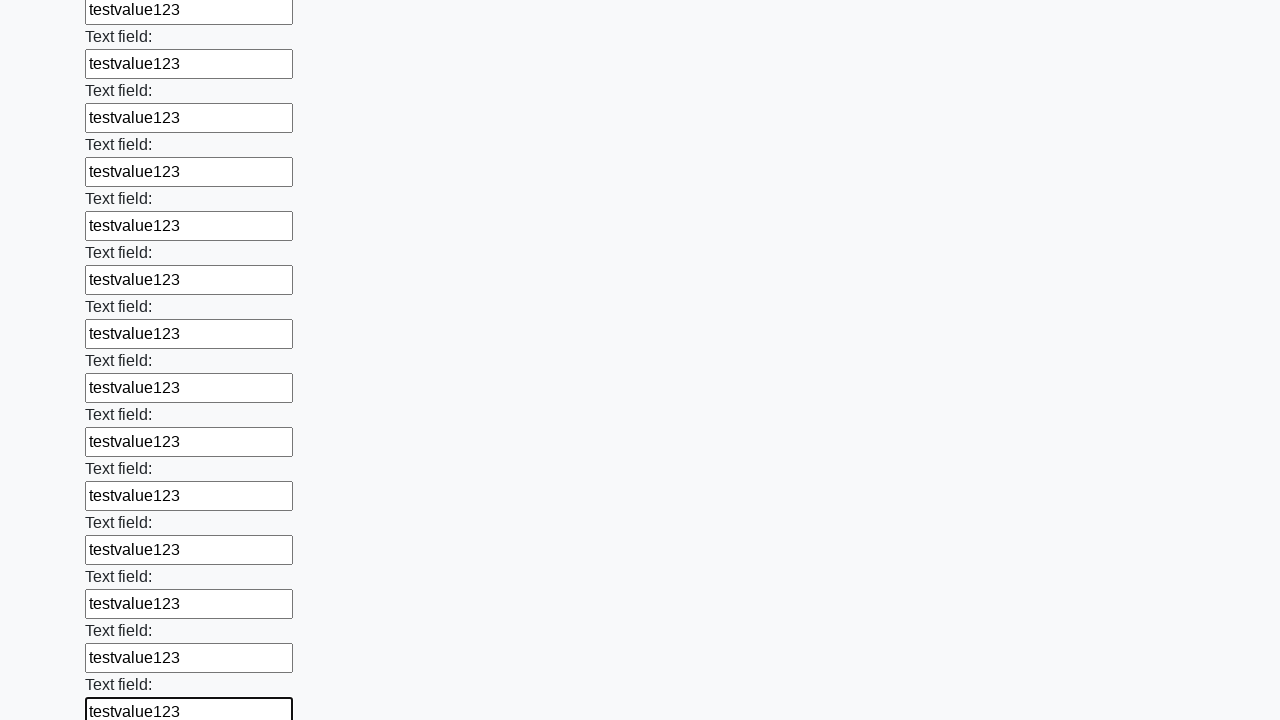

Filled a text input field with 'testvalue123' on xpath=//input[@type='text'] >> nth=39
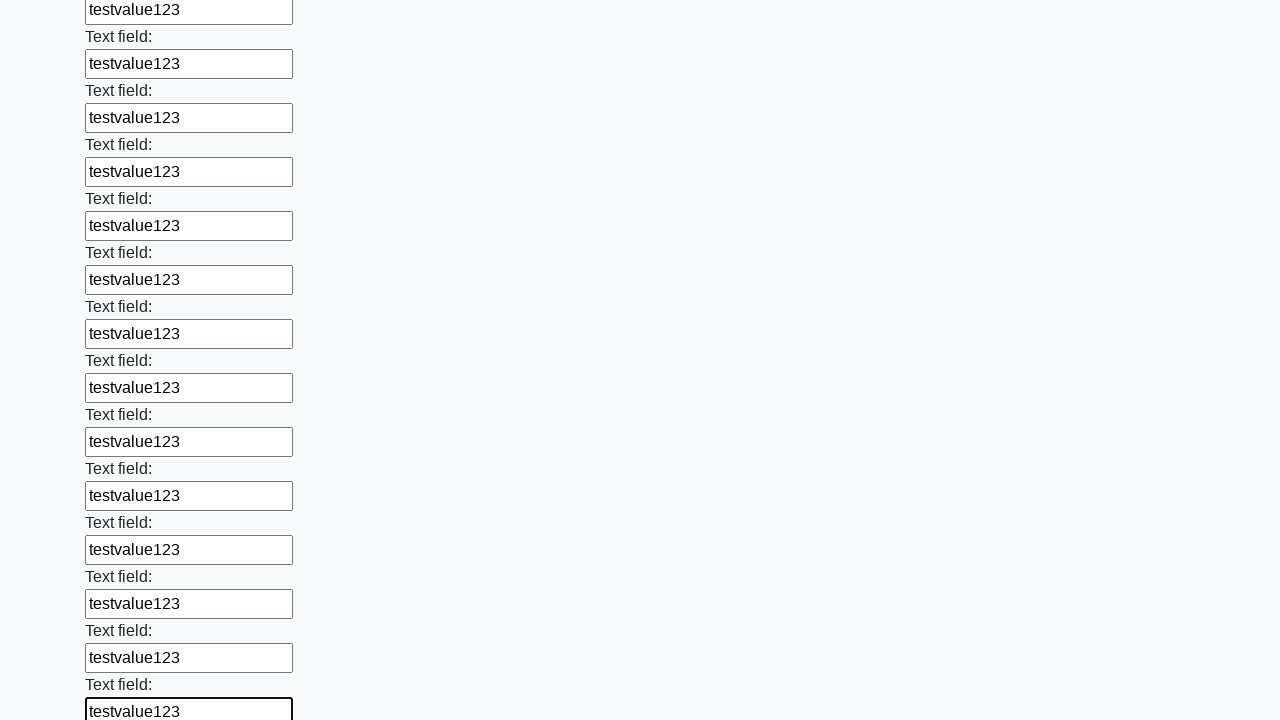

Filled a text input field with 'testvalue123' on xpath=//input[@type='text'] >> nth=40
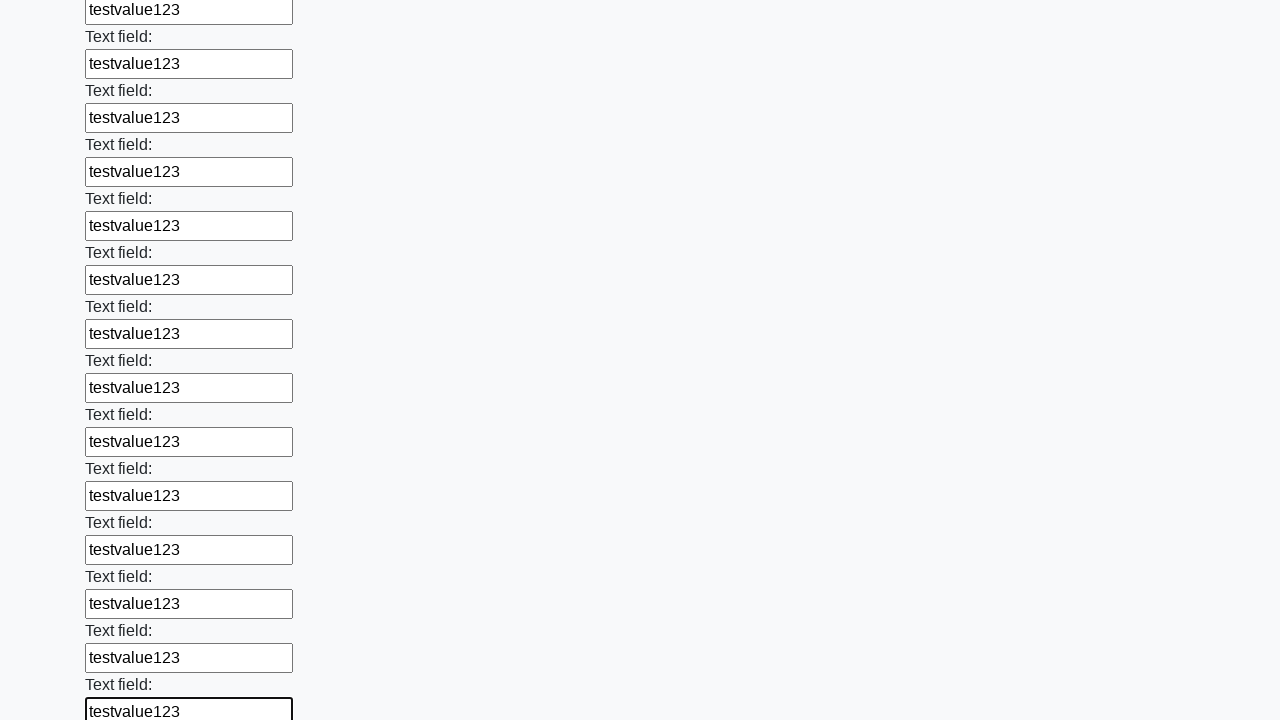

Filled a text input field with 'testvalue123' on xpath=//input[@type='text'] >> nth=41
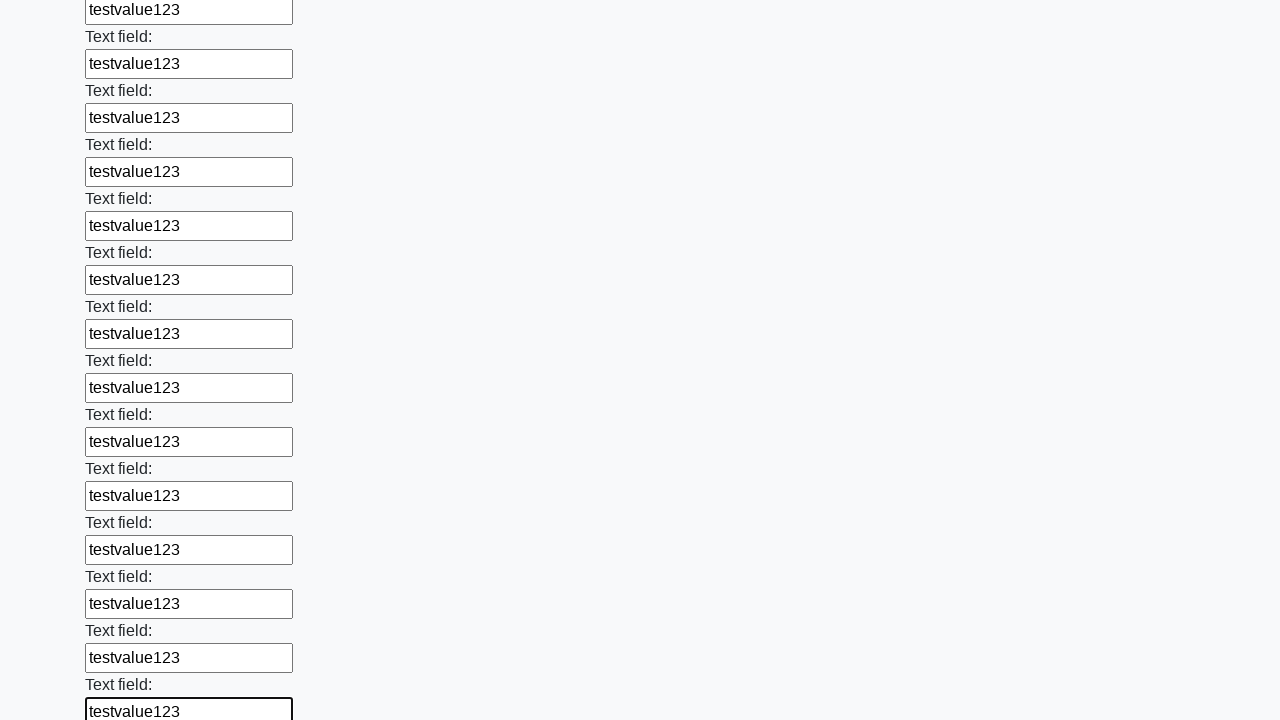

Filled a text input field with 'testvalue123' on xpath=//input[@type='text'] >> nth=42
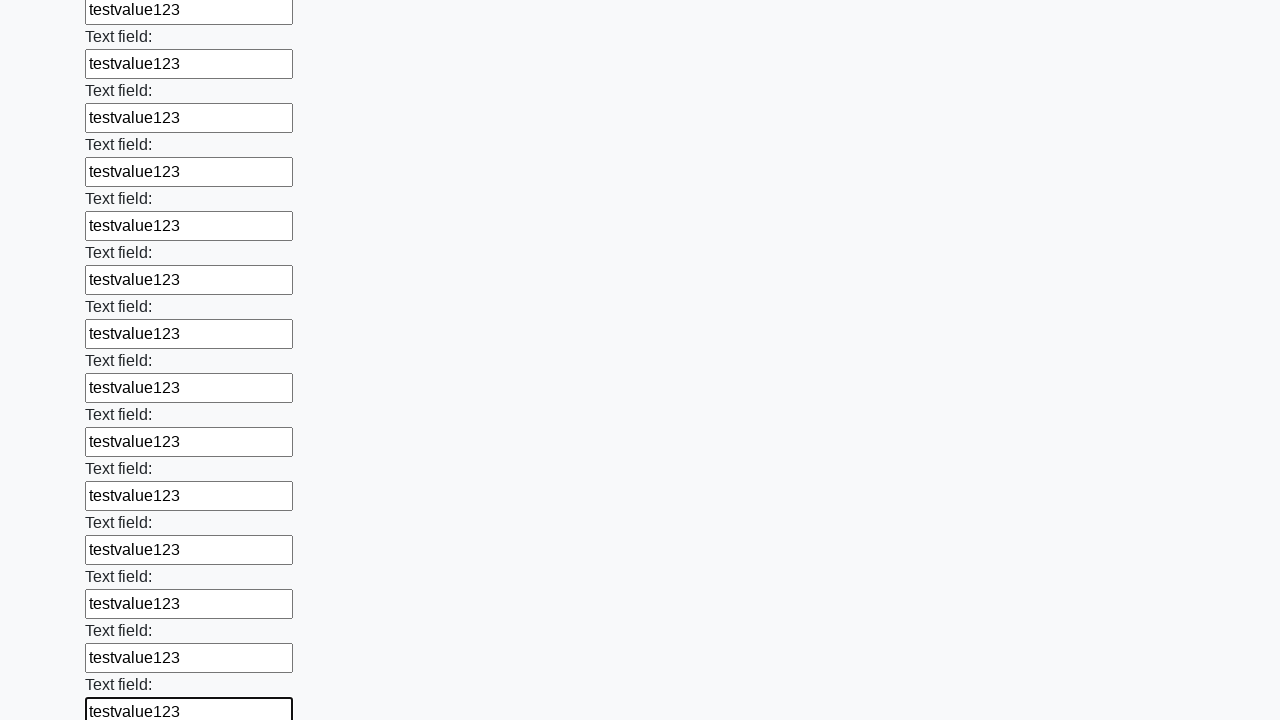

Filled a text input field with 'testvalue123' on xpath=//input[@type='text'] >> nth=43
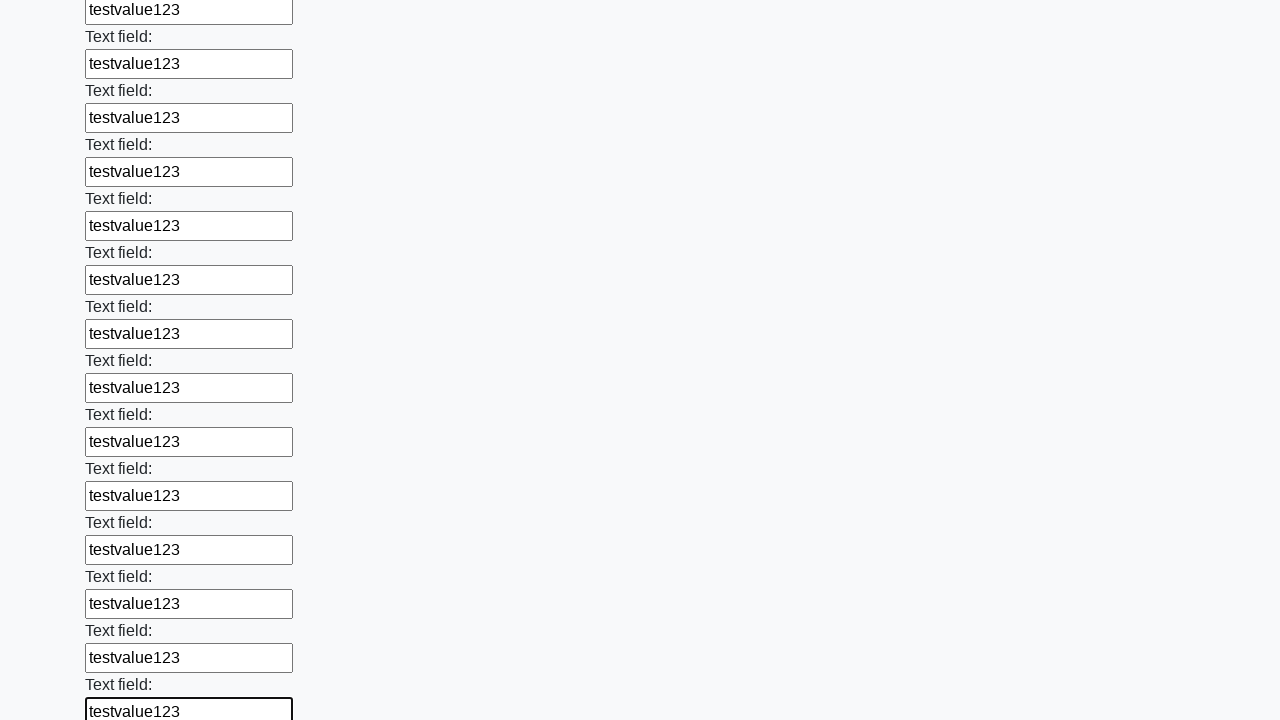

Filled a text input field with 'testvalue123' on xpath=//input[@type='text'] >> nth=44
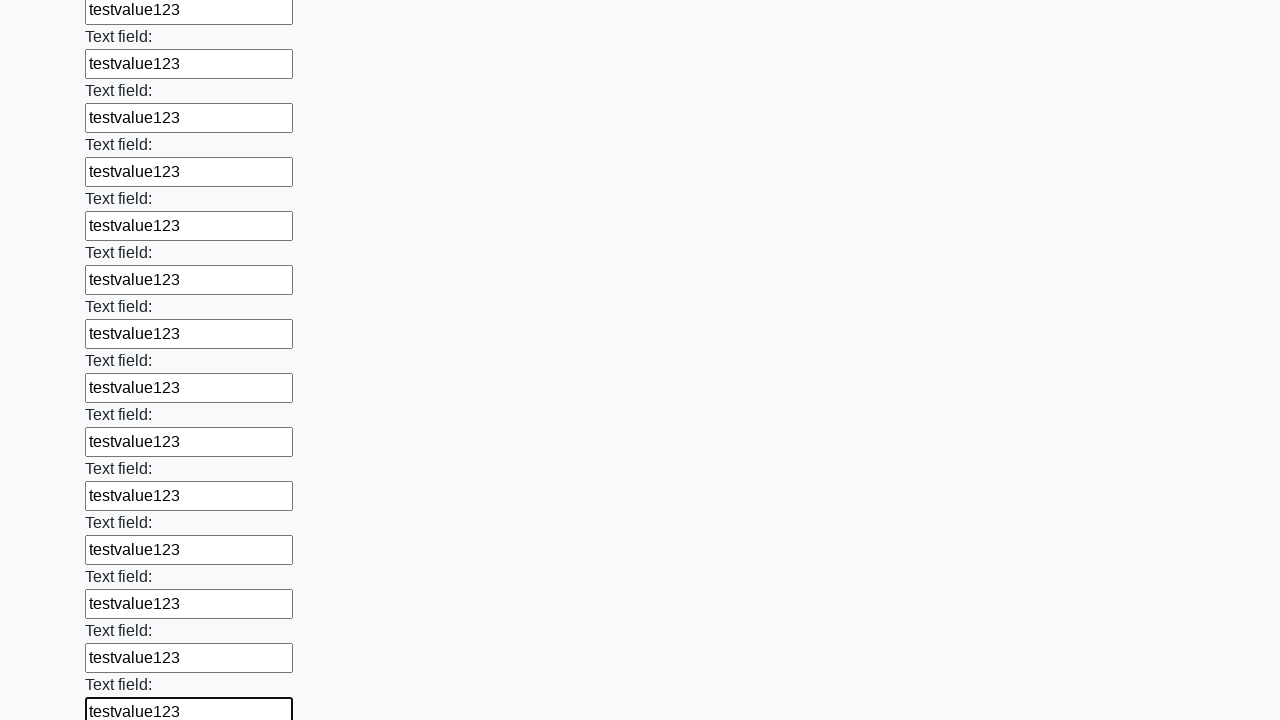

Filled a text input field with 'testvalue123' on xpath=//input[@type='text'] >> nth=45
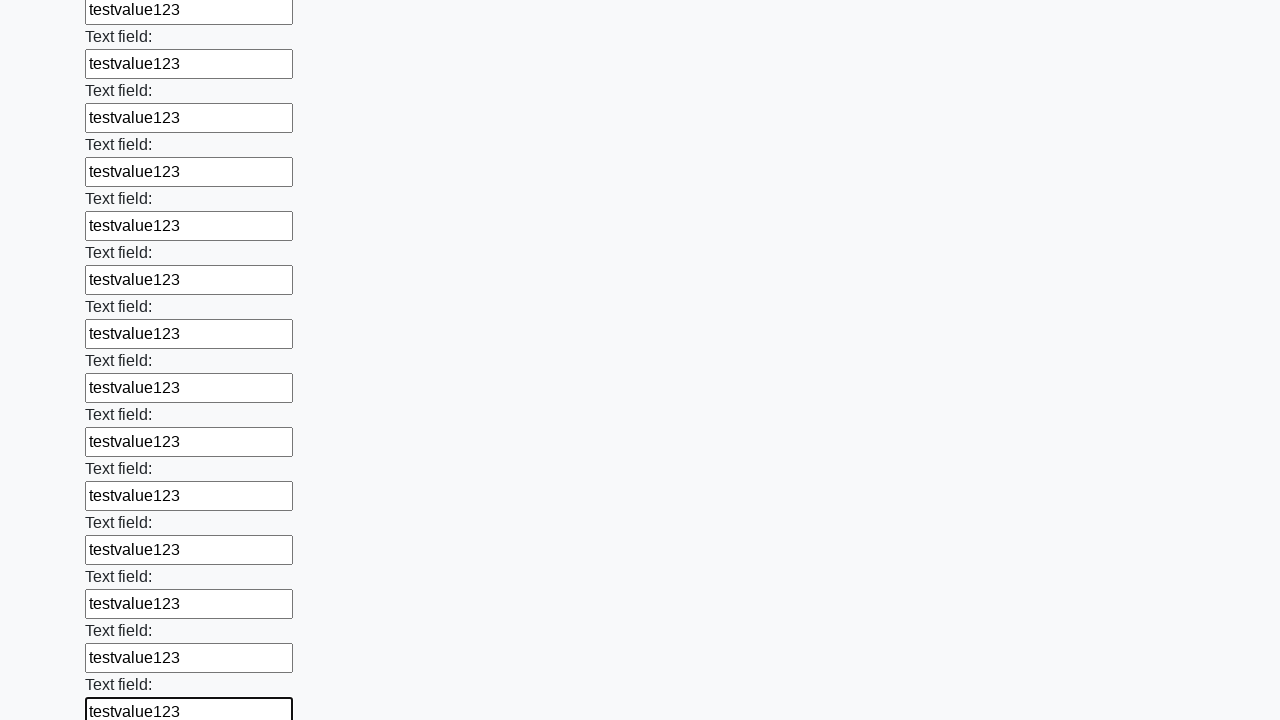

Filled a text input field with 'testvalue123' on xpath=//input[@type='text'] >> nth=46
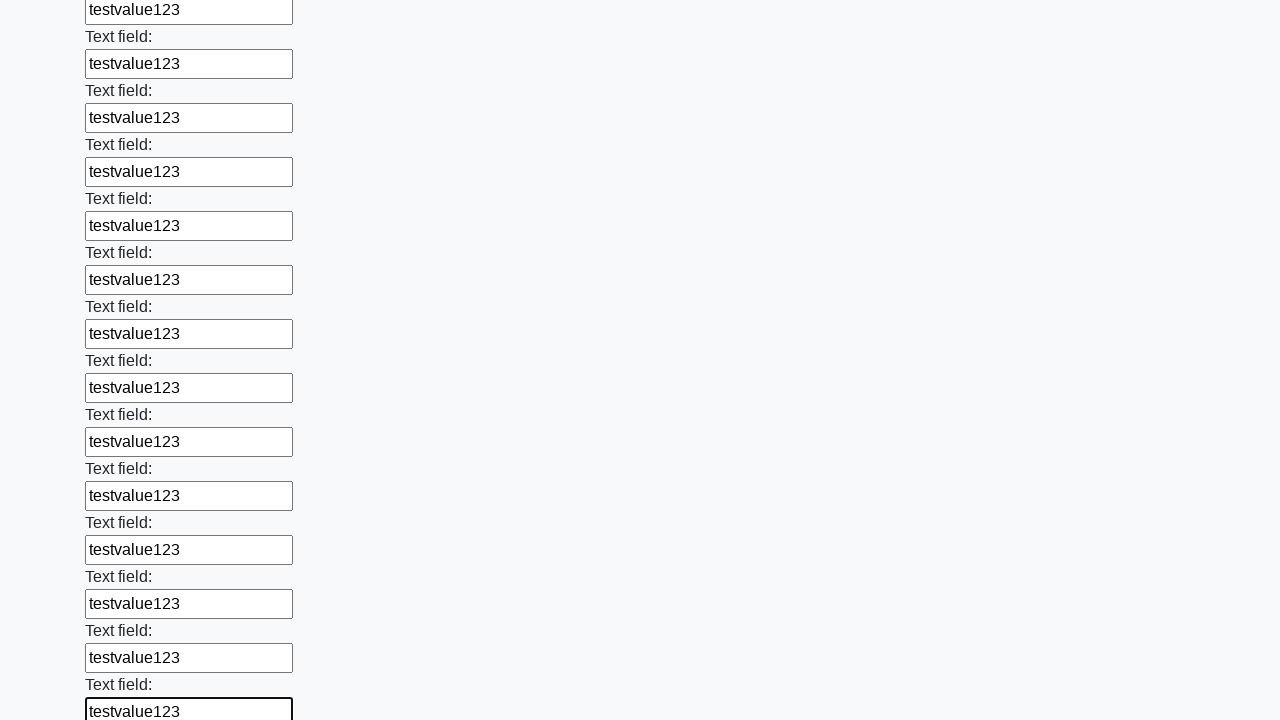

Filled a text input field with 'testvalue123' on xpath=//input[@type='text'] >> nth=47
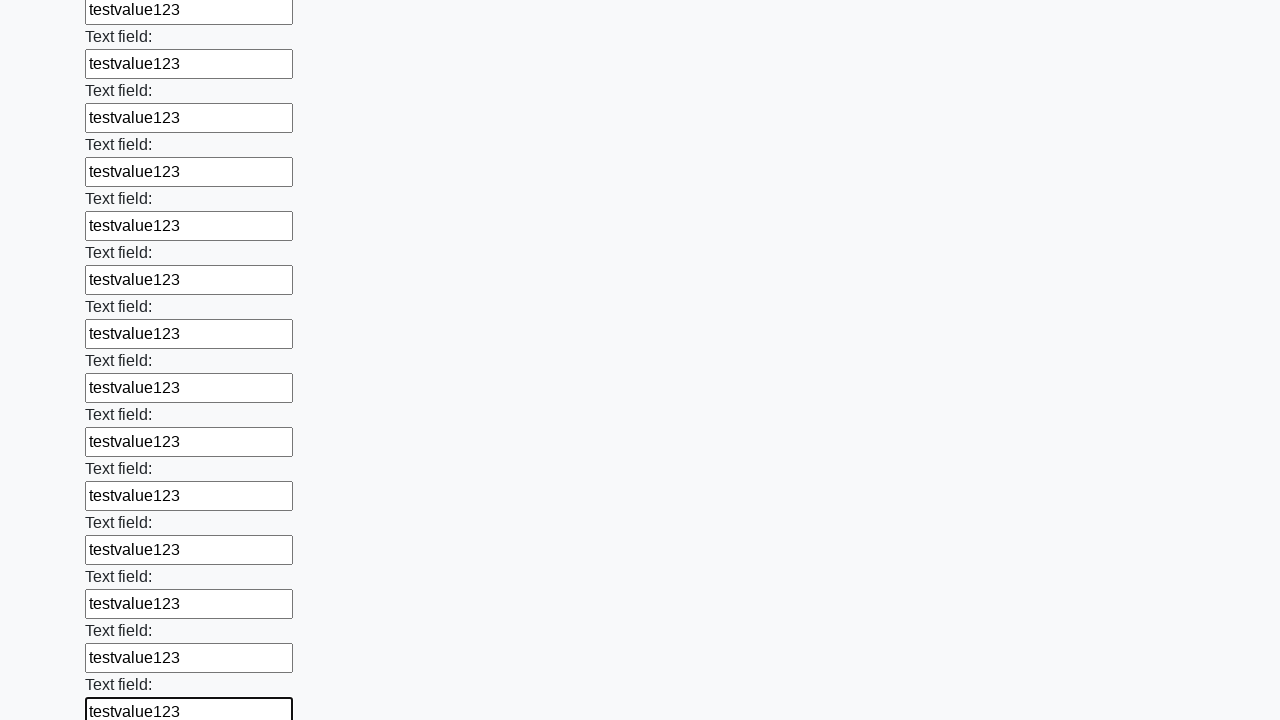

Filled a text input field with 'testvalue123' on xpath=//input[@type='text'] >> nth=48
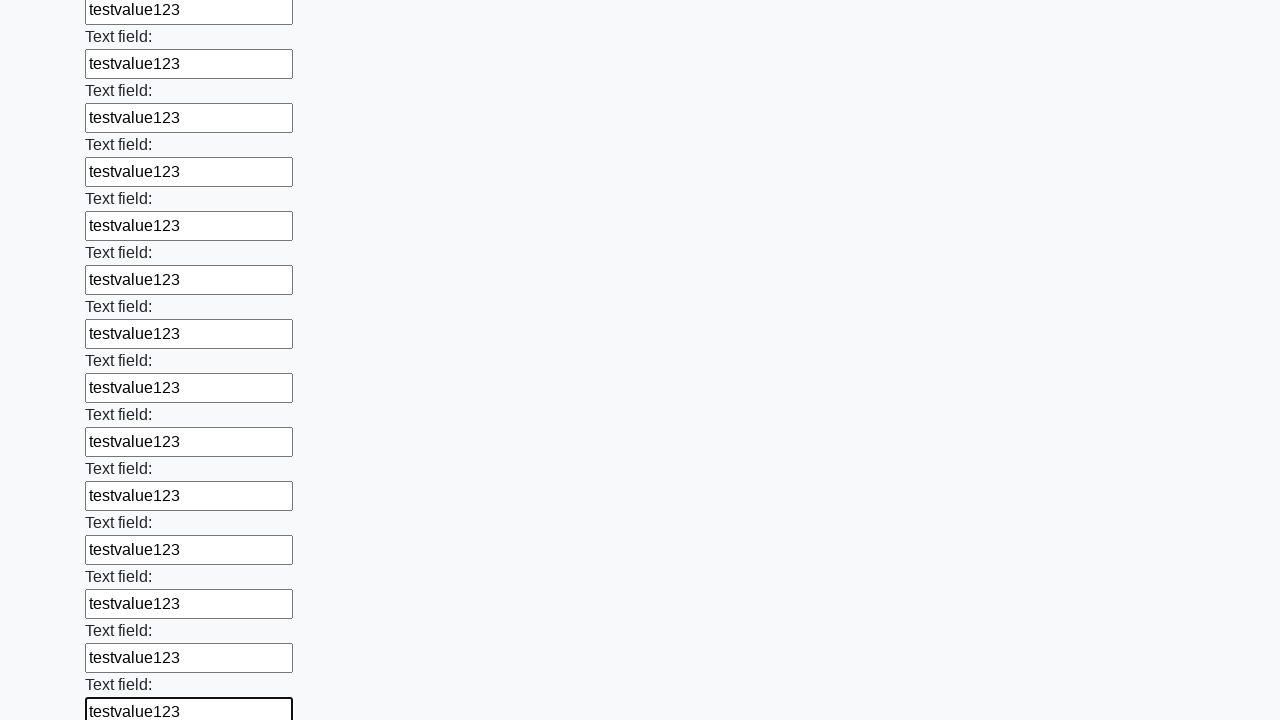

Filled a text input field with 'testvalue123' on xpath=//input[@type='text'] >> nth=49
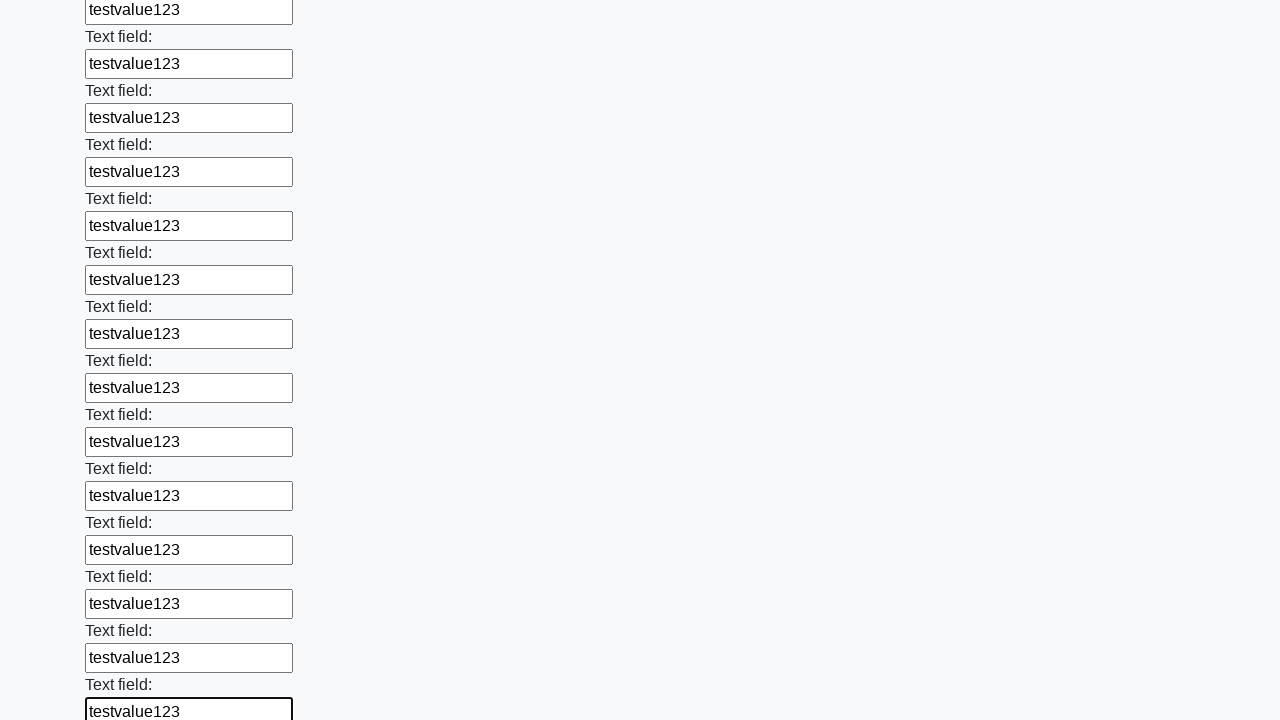

Filled a text input field with 'testvalue123' on xpath=//input[@type='text'] >> nth=50
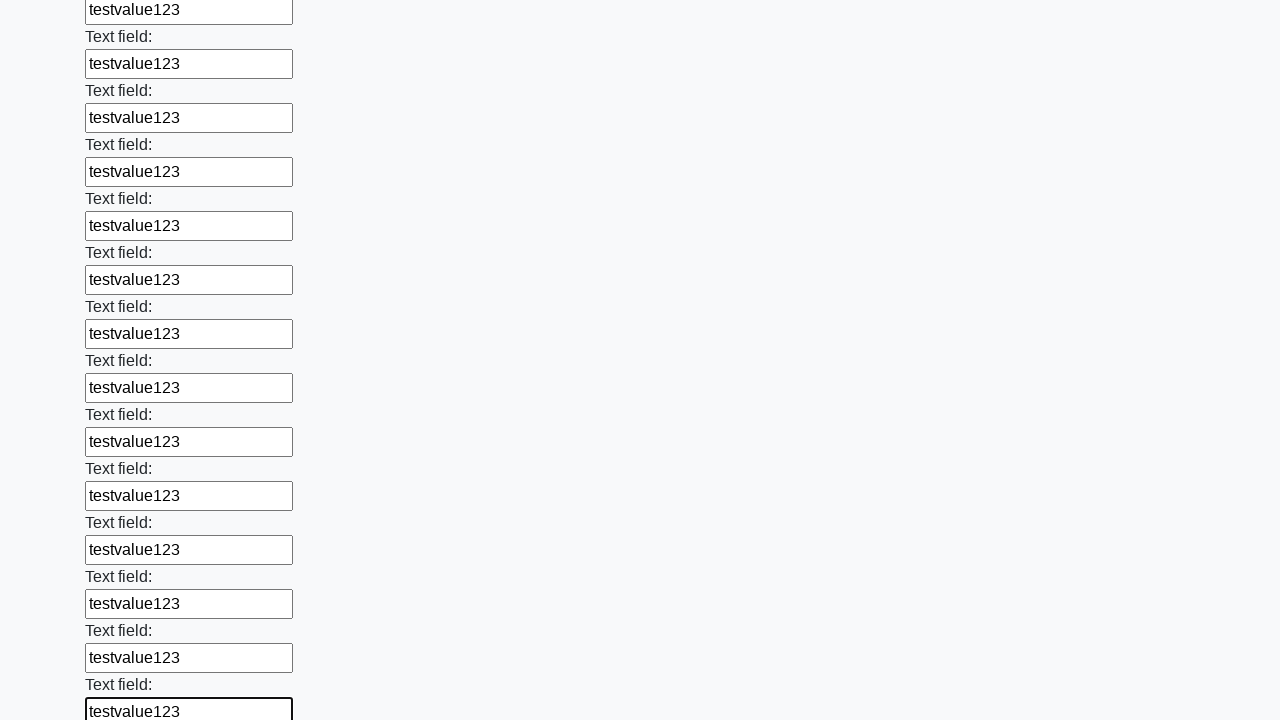

Filled a text input field with 'testvalue123' on xpath=//input[@type='text'] >> nth=51
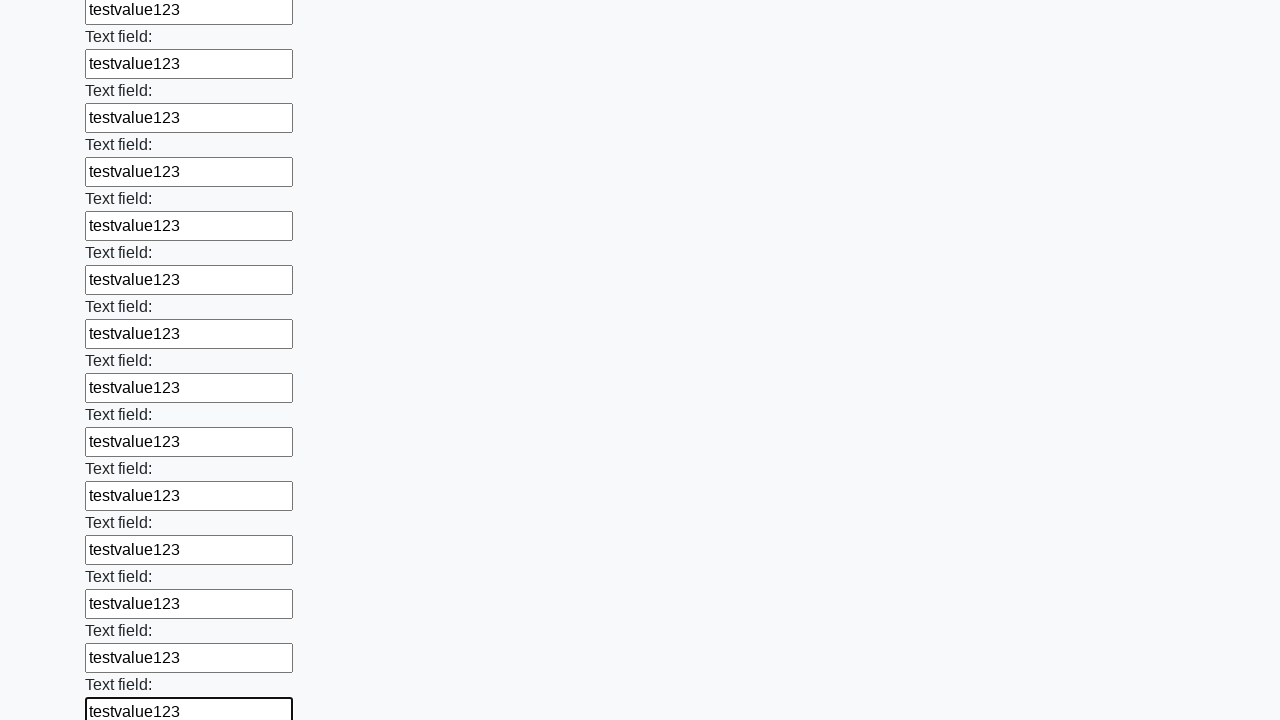

Filled a text input field with 'testvalue123' on xpath=//input[@type='text'] >> nth=52
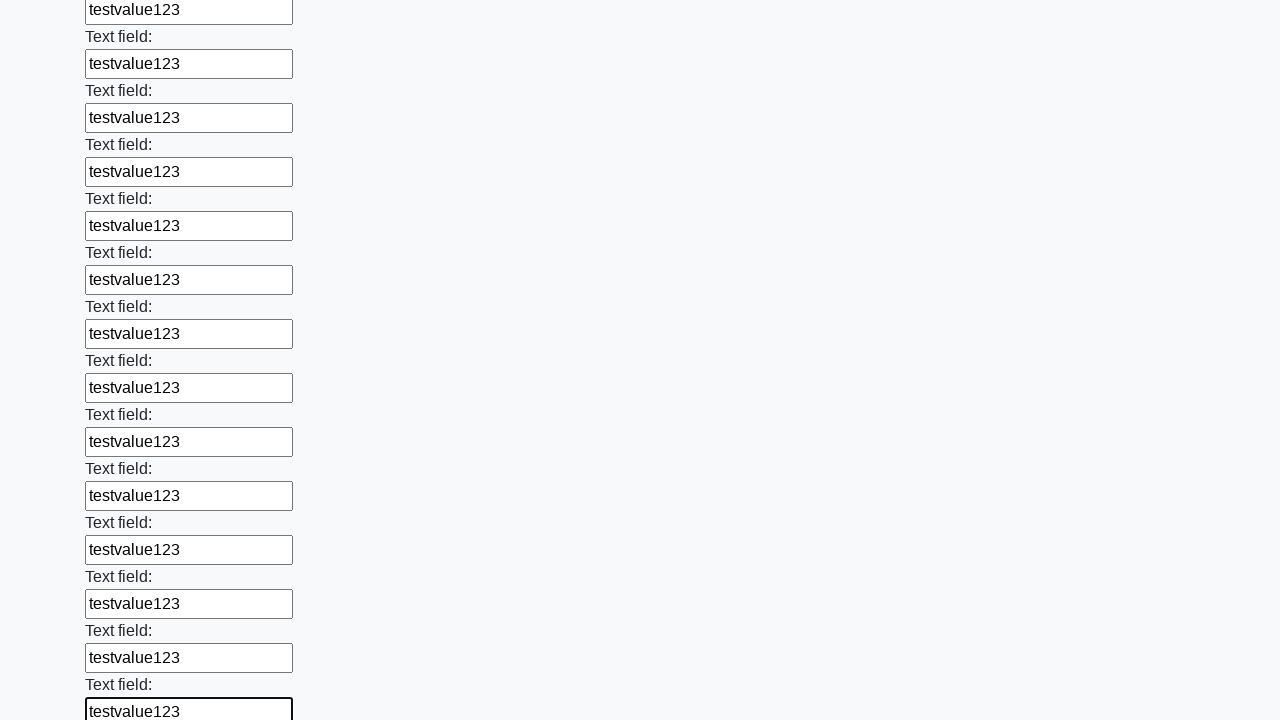

Filled a text input field with 'testvalue123' on xpath=//input[@type='text'] >> nth=53
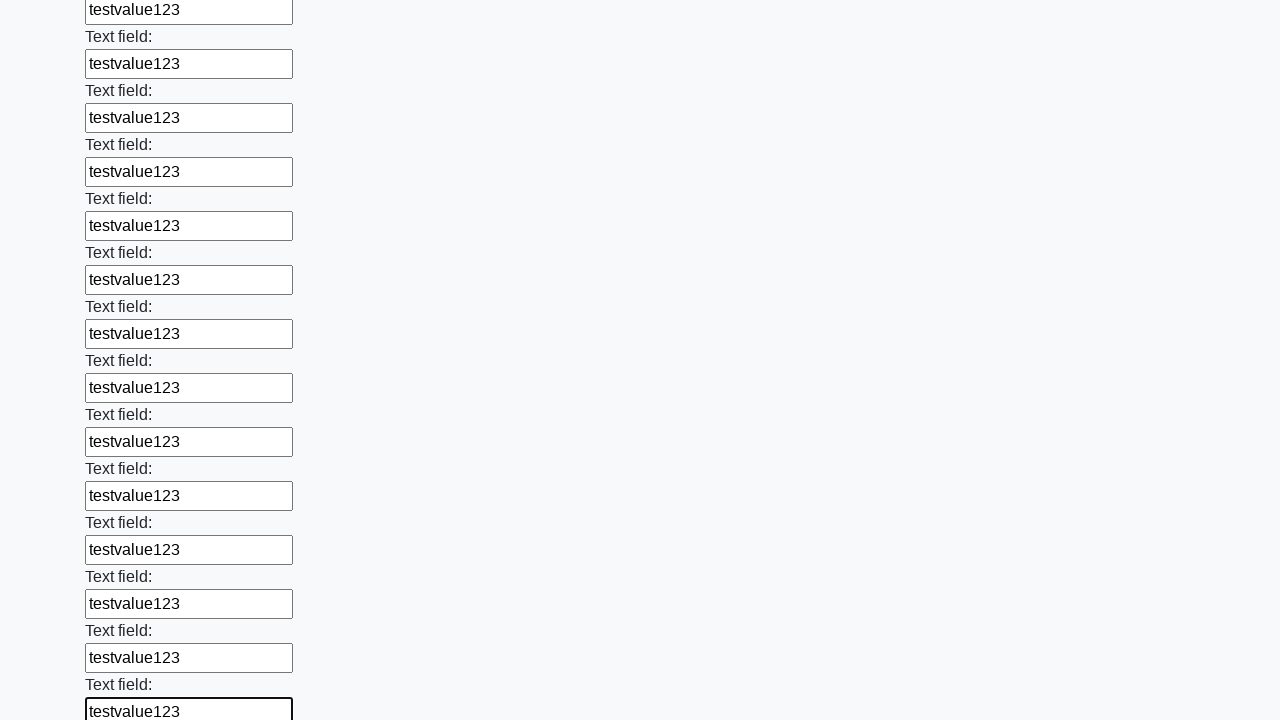

Filled a text input field with 'testvalue123' on xpath=//input[@type='text'] >> nth=54
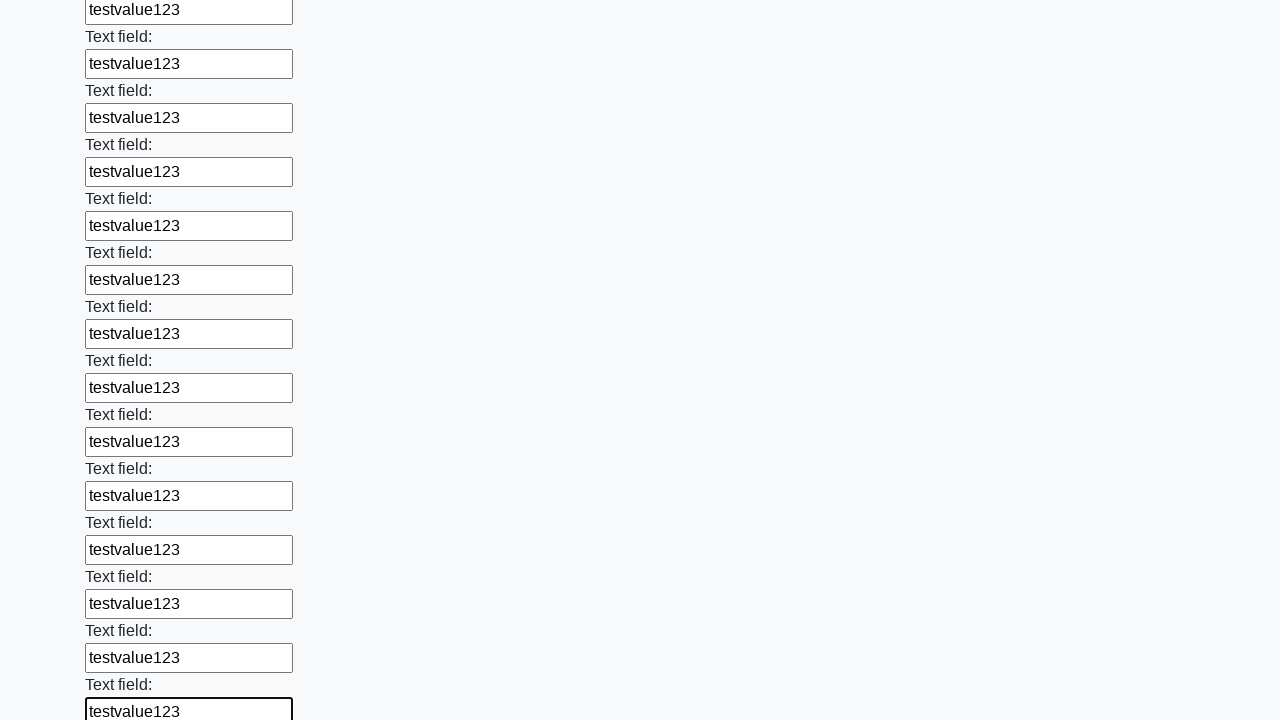

Filled a text input field with 'testvalue123' on xpath=//input[@type='text'] >> nth=55
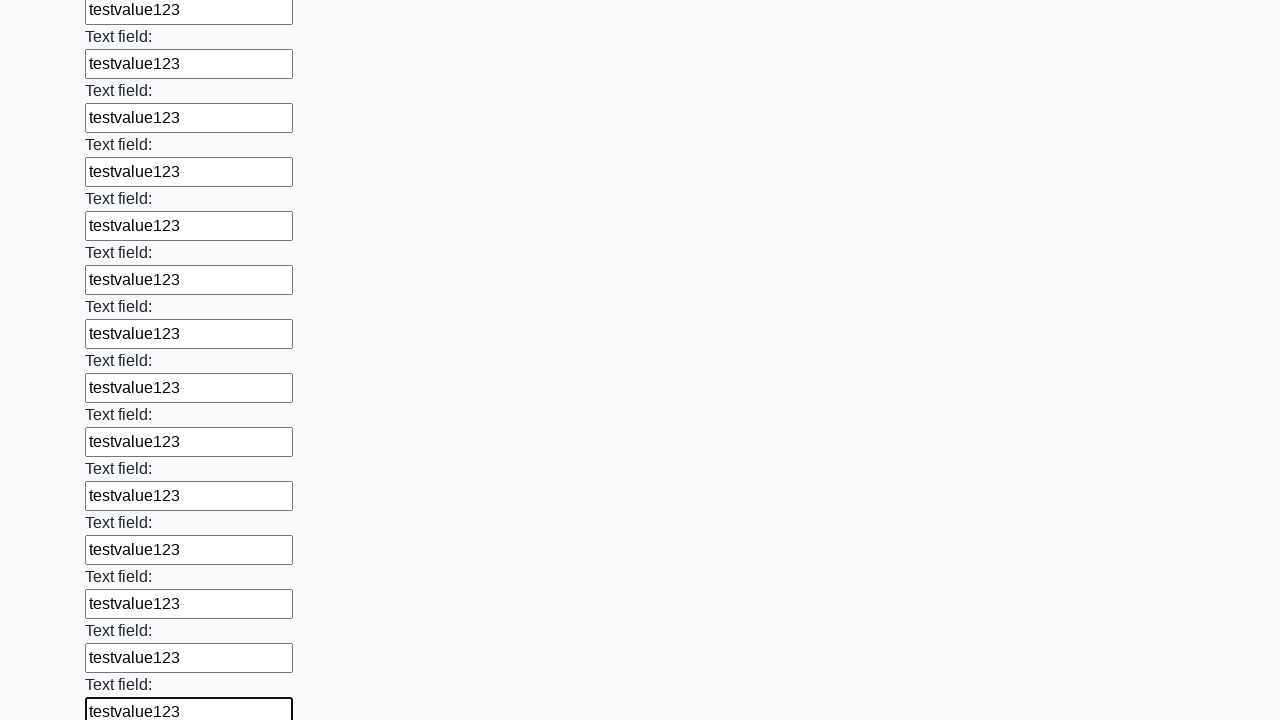

Filled a text input field with 'testvalue123' on xpath=//input[@type='text'] >> nth=56
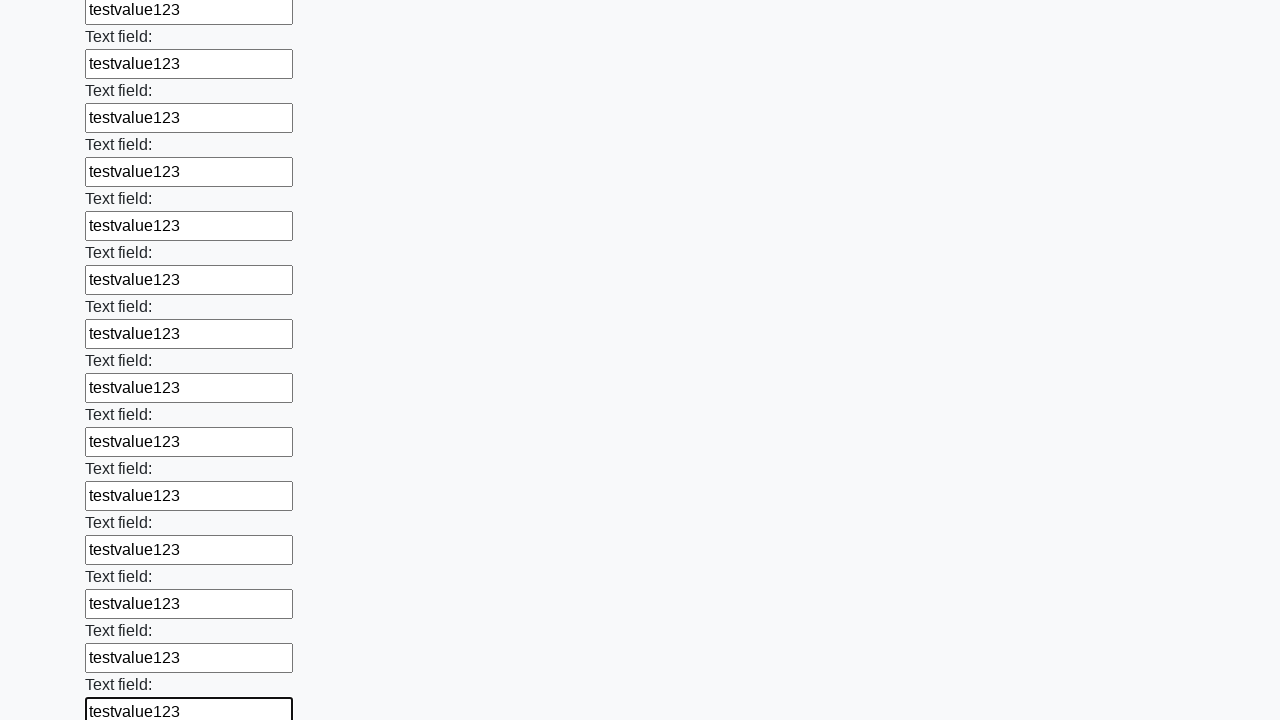

Filled a text input field with 'testvalue123' on xpath=//input[@type='text'] >> nth=57
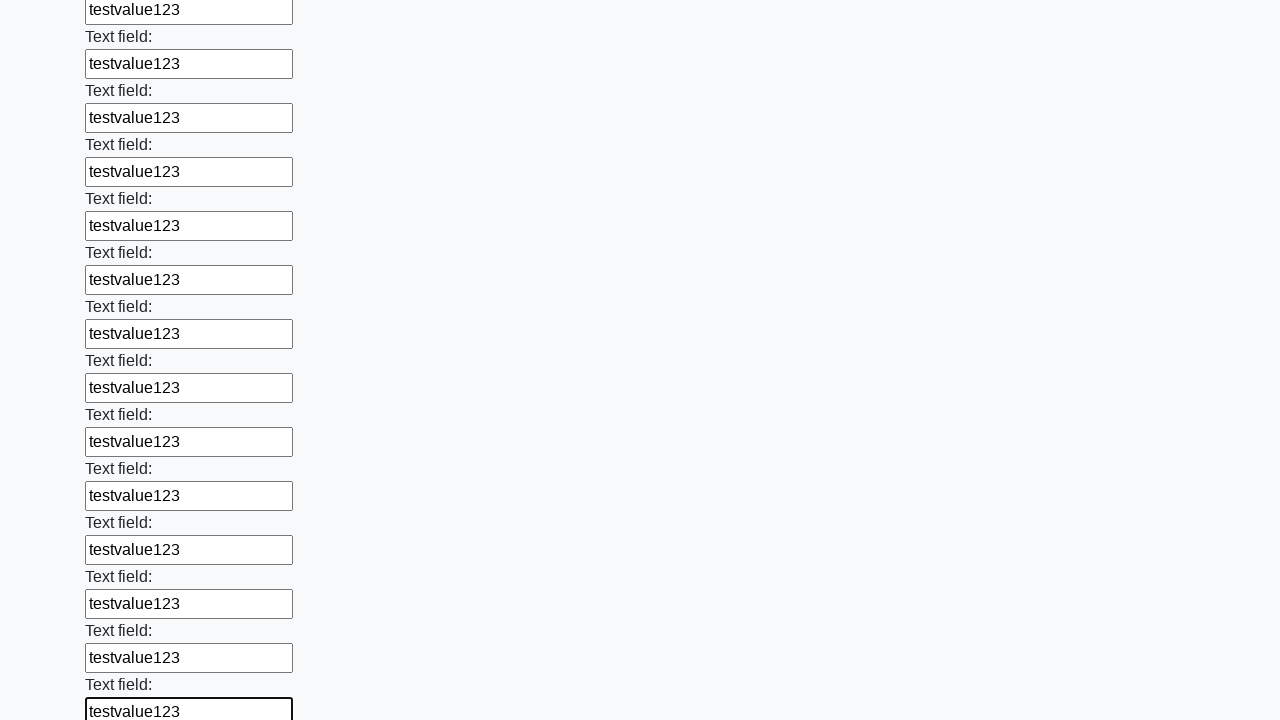

Filled a text input field with 'testvalue123' on xpath=//input[@type='text'] >> nth=58
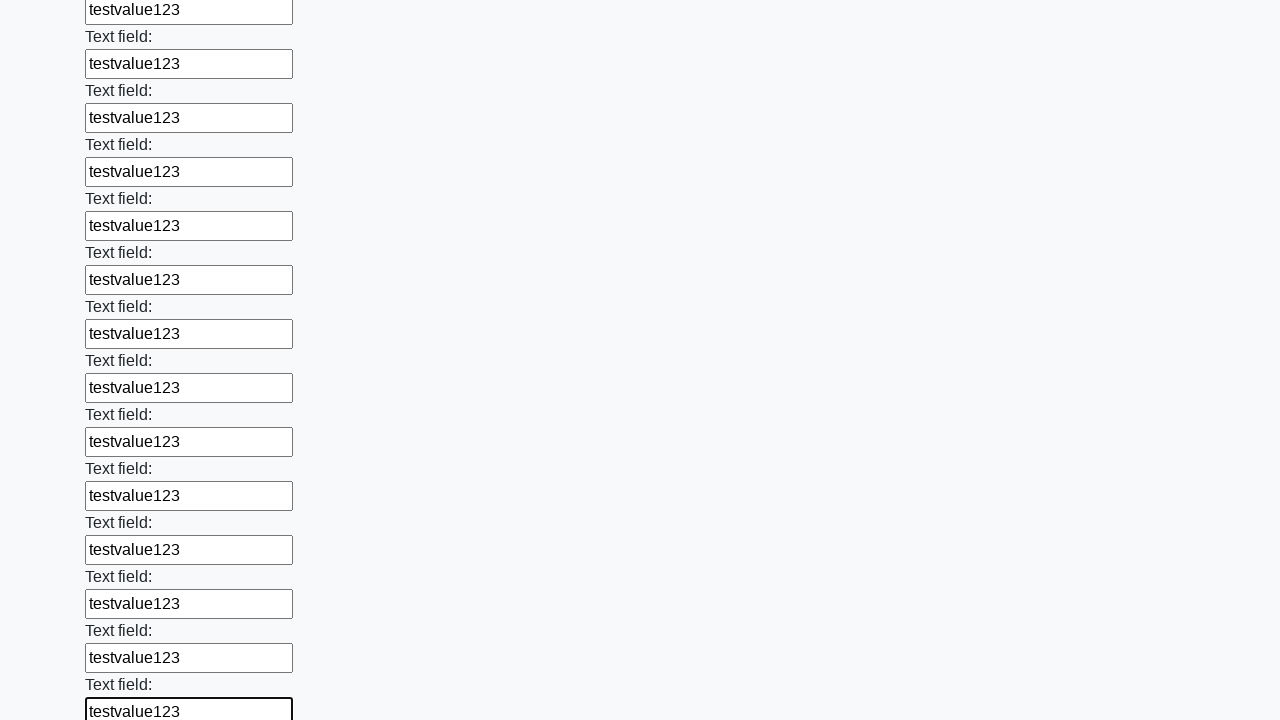

Filled a text input field with 'testvalue123' on xpath=//input[@type='text'] >> nth=59
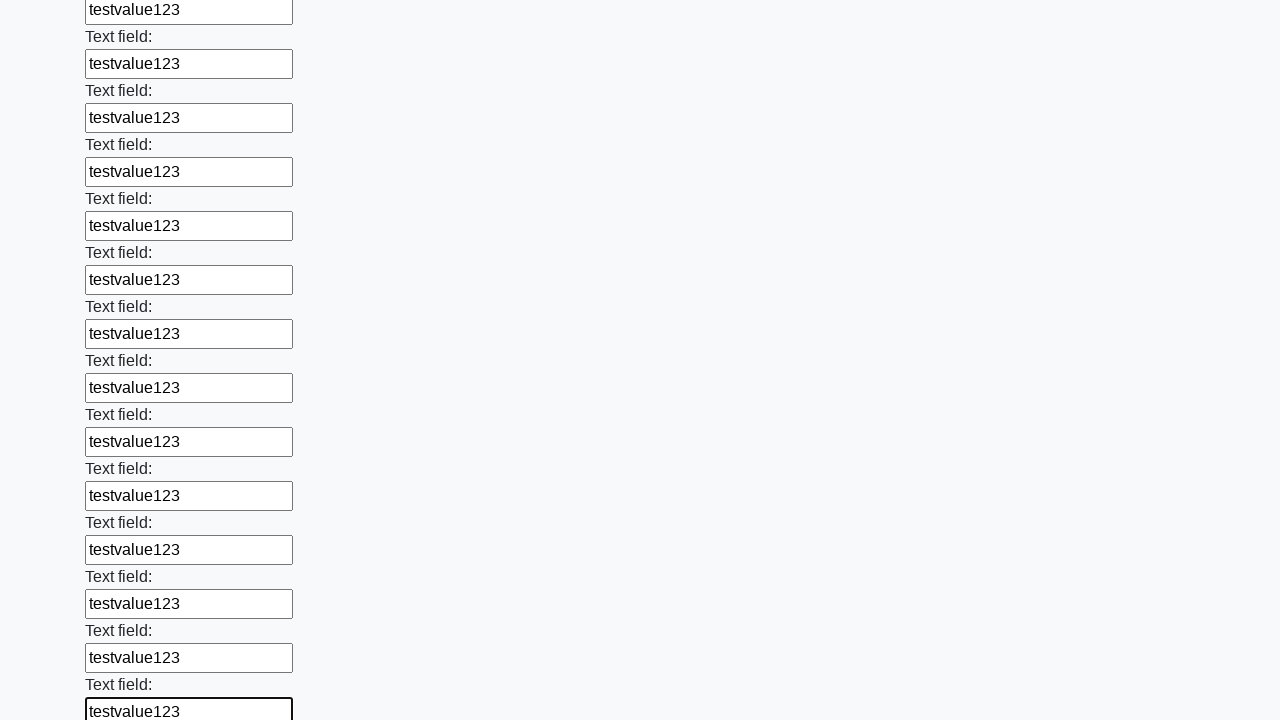

Filled a text input field with 'testvalue123' on xpath=//input[@type='text'] >> nth=60
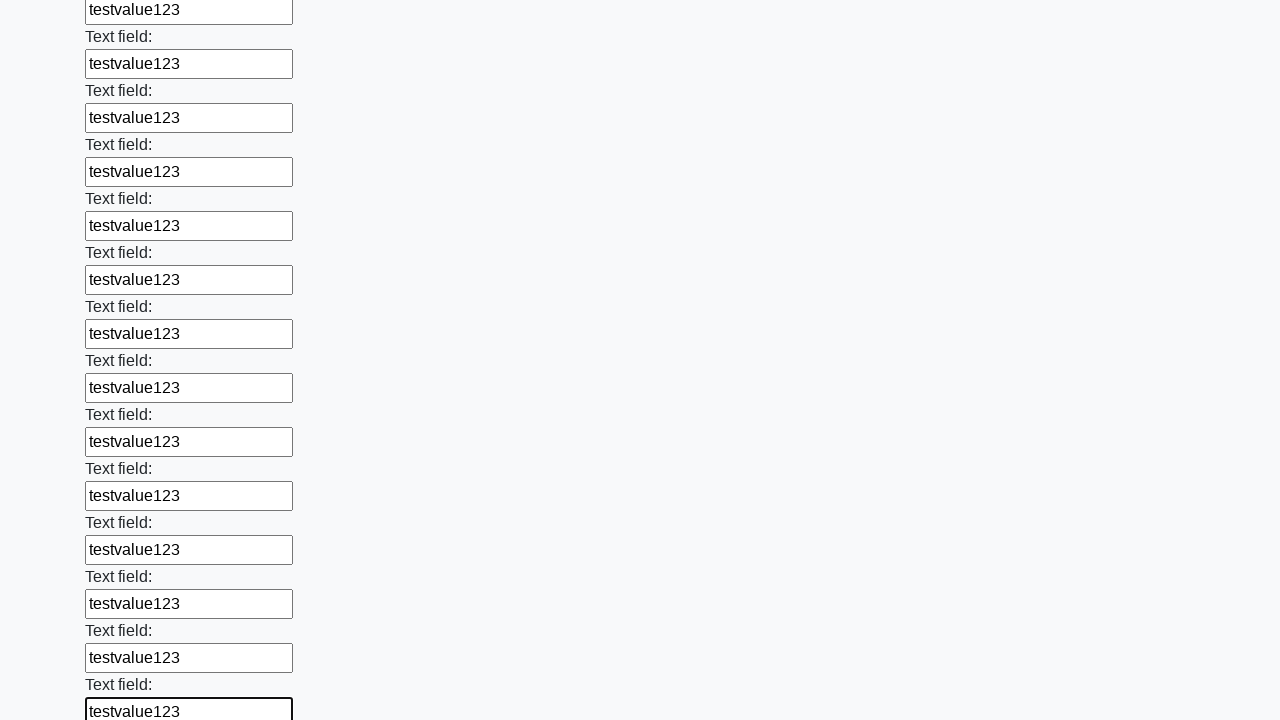

Filled a text input field with 'testvalue123' on xpath=//input[@type='text'] >> nth=61
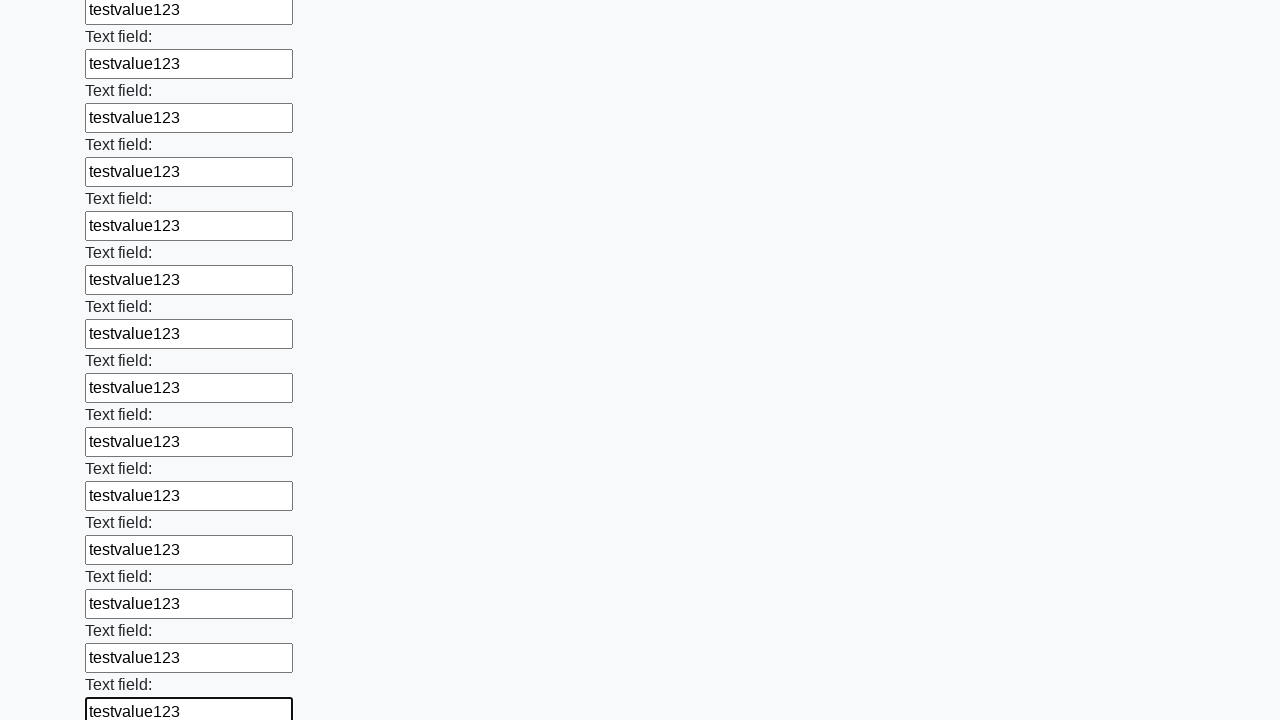

Filled a text input field with 'testvalue123' on xpath=//input[@type='text'] >> nth=62
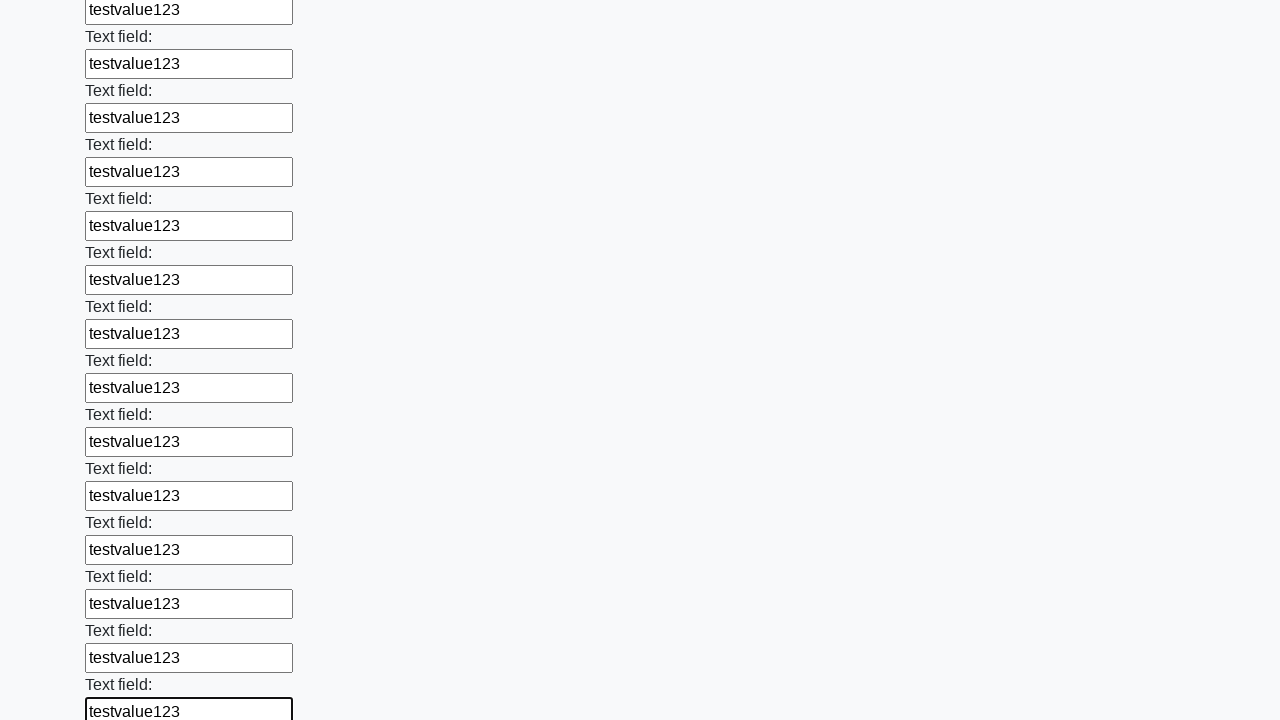

Filled a text input field with 'testvalue123' on xpath=//input[@type='text'] >> nth=63
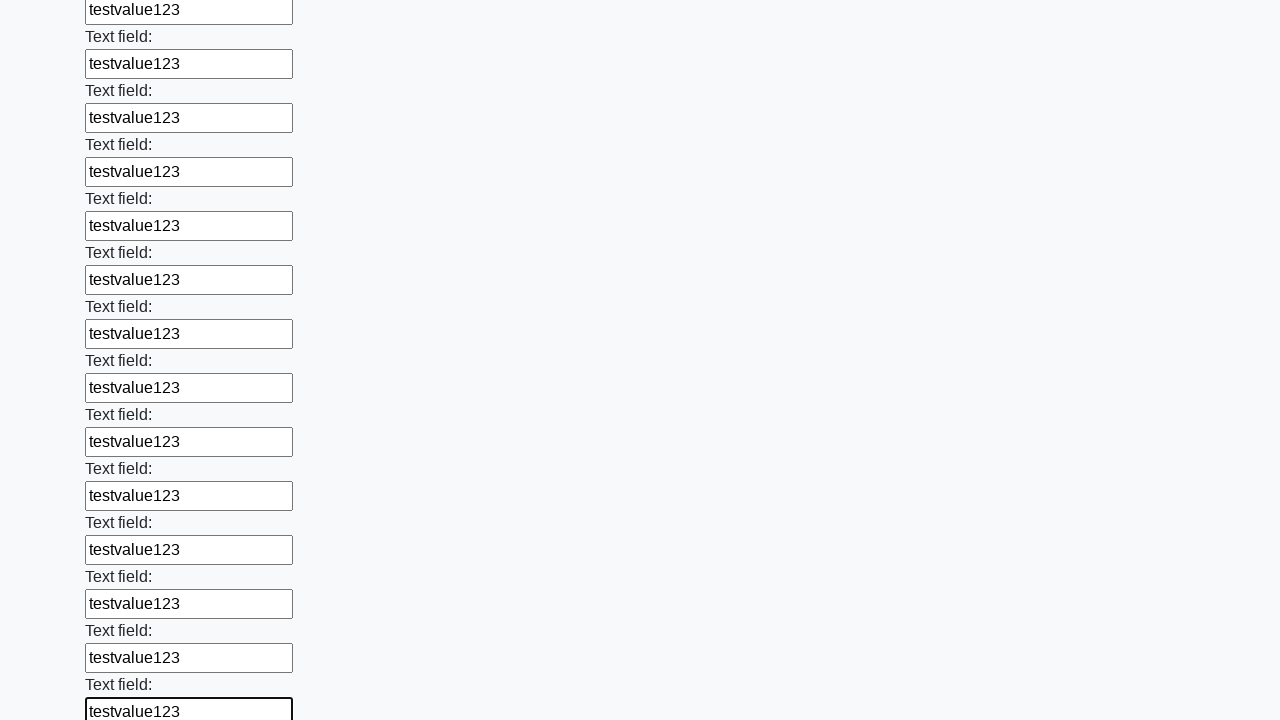

Filled a text input field with 'testvalue123' on xpath=//input[@type='text'] >> nth=64
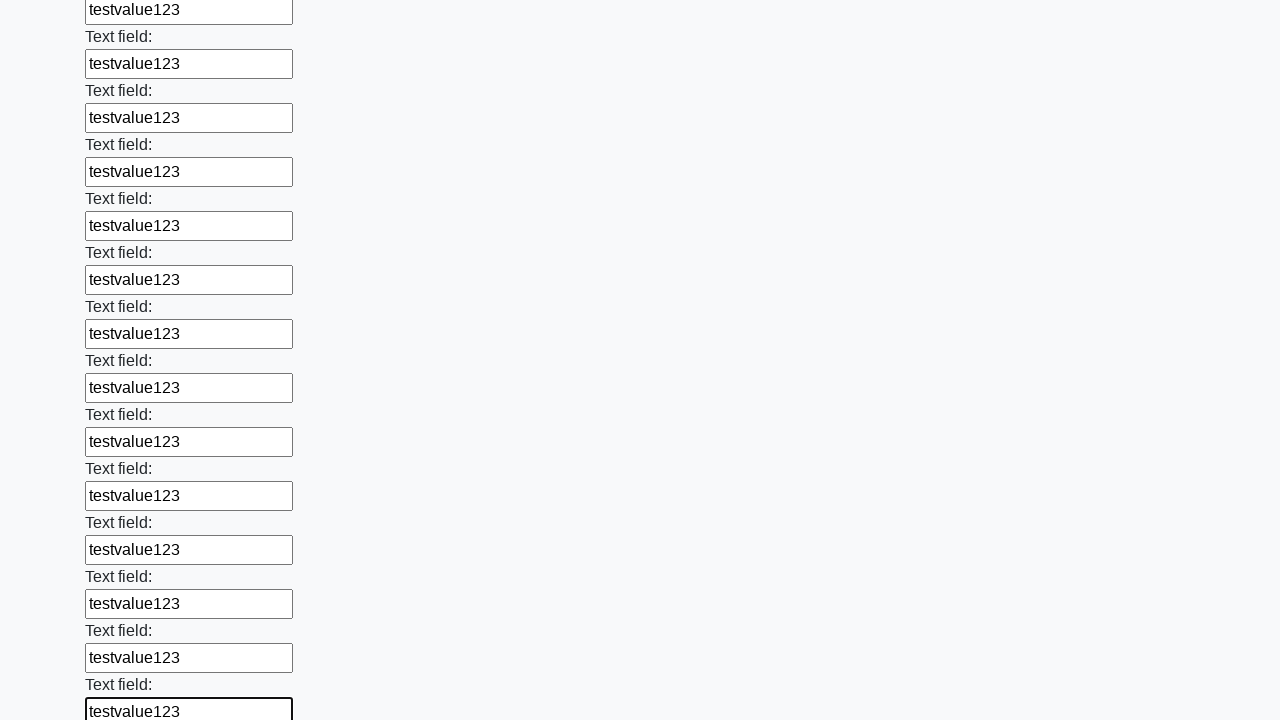

Filled a text input field with 'testvalue123' on xpath=//input[@type='text'] >> nth=65
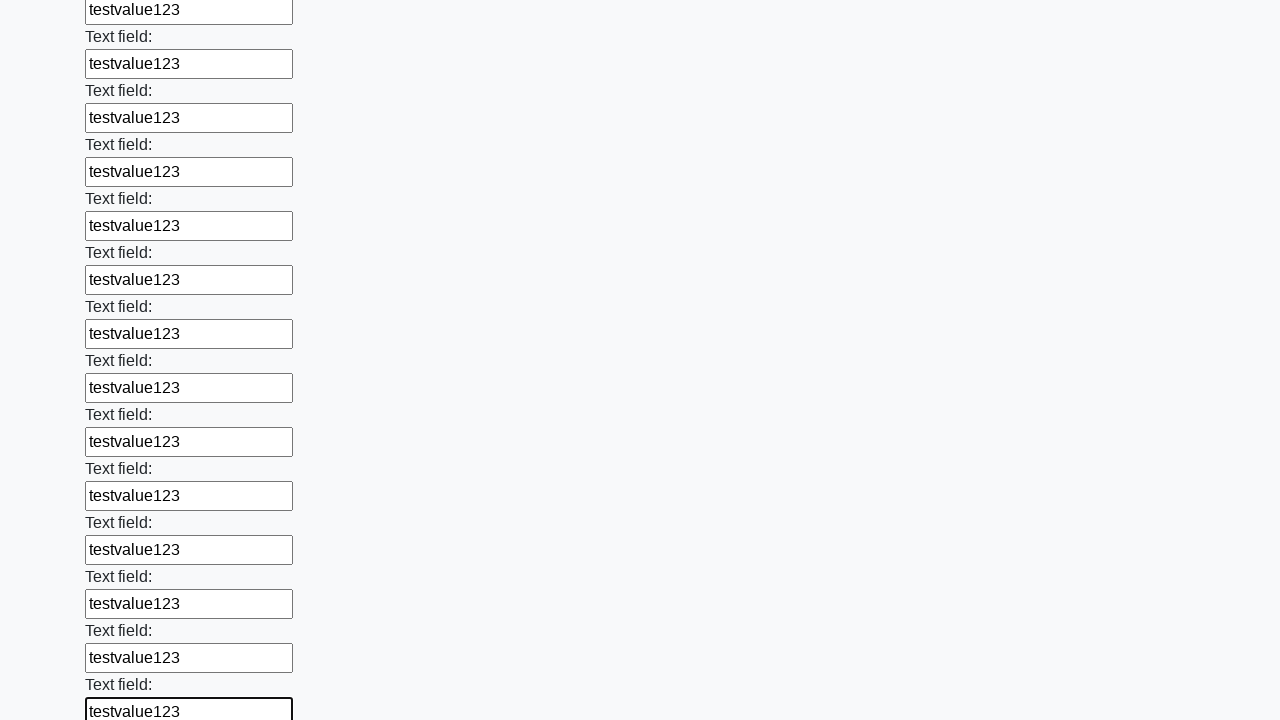

Filled a text input field with 'testvalue123' on xpath=//input[@type='text'] >> nth=66
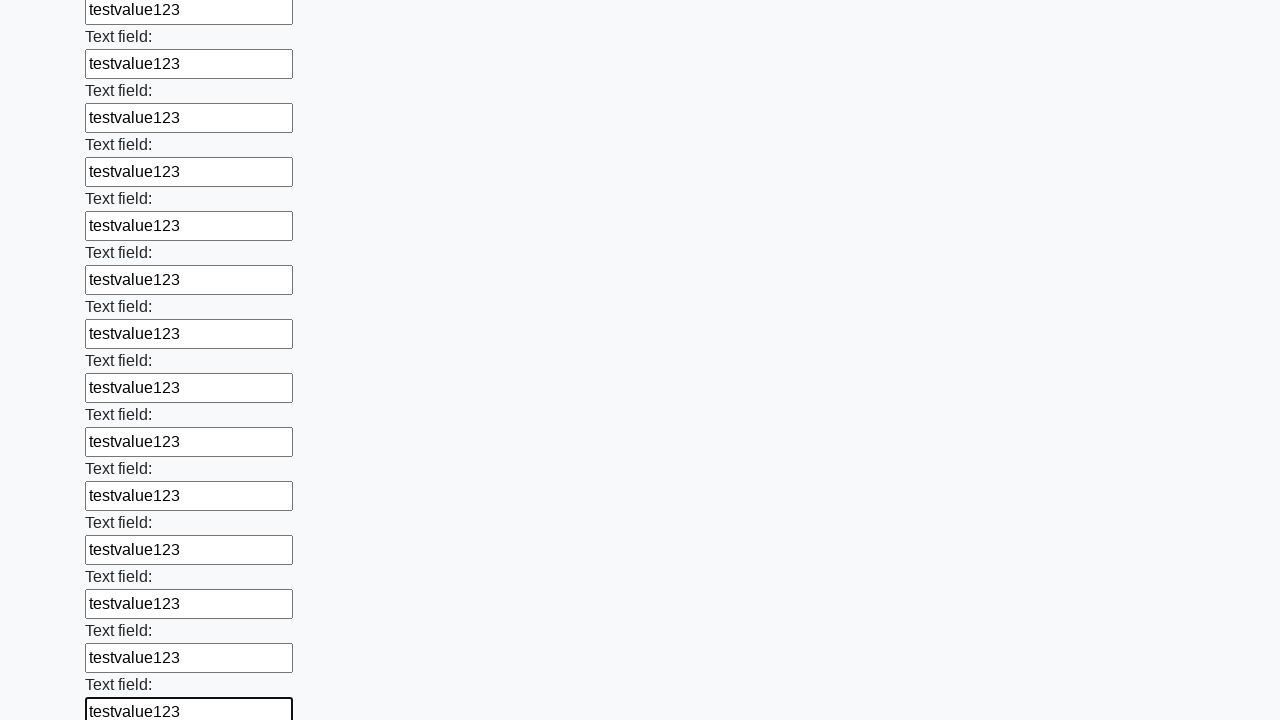

Filled a text input field with 'testvalue123' on xpath=//input[@type='text'] >> nth=67
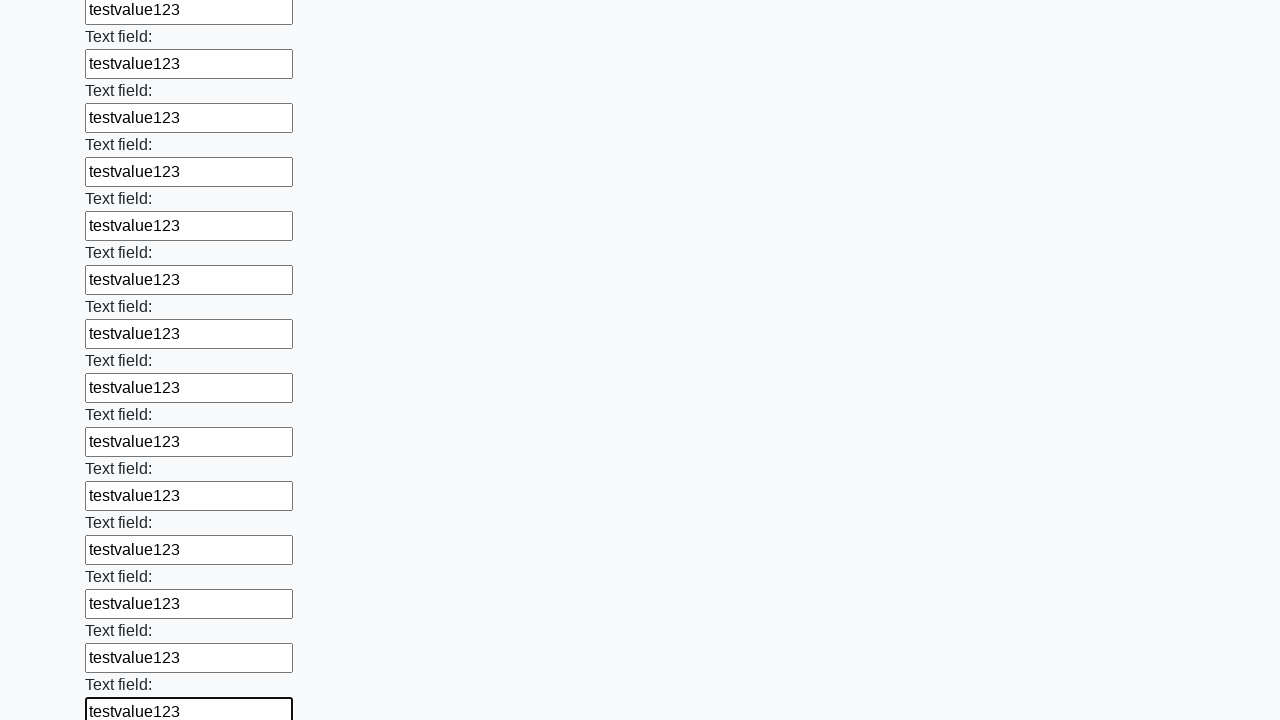

Filled a text input field with 'testvalue123' on xpath=//input[@type='text'] >> nth=68
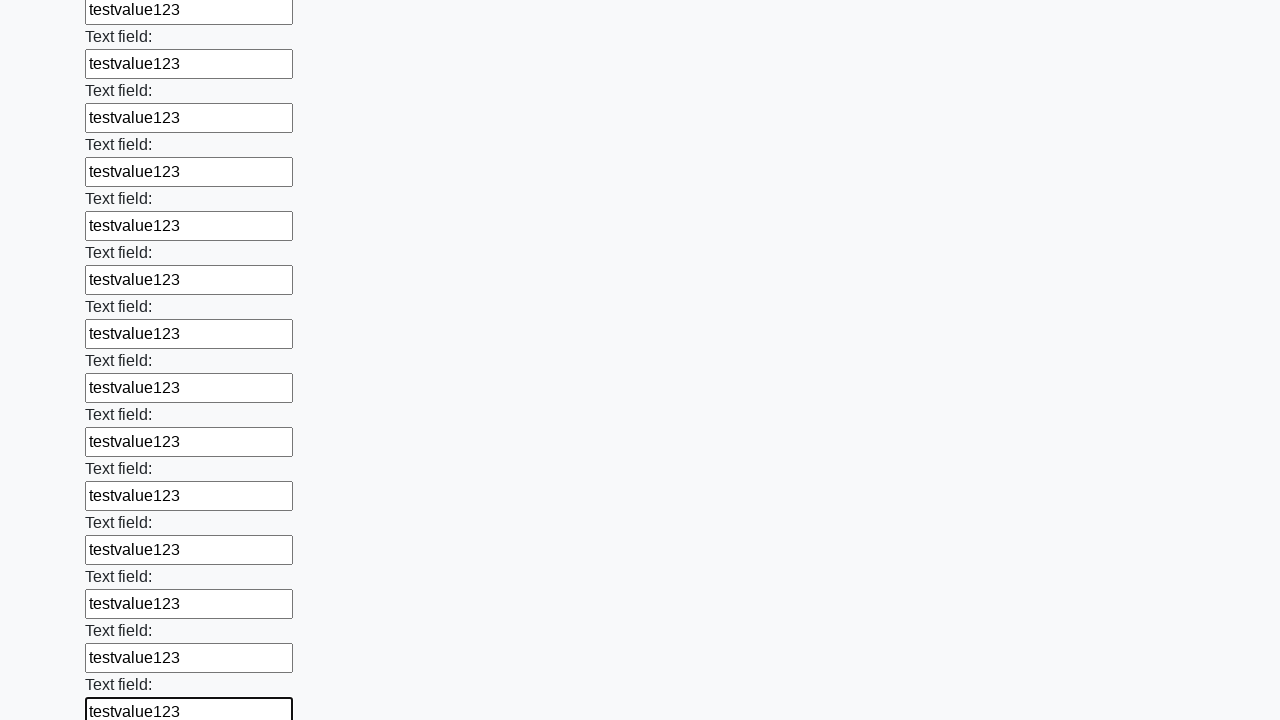

Filled a text input field with 'testvalue123' on xpath=//input[@type='text'] >> nth=69
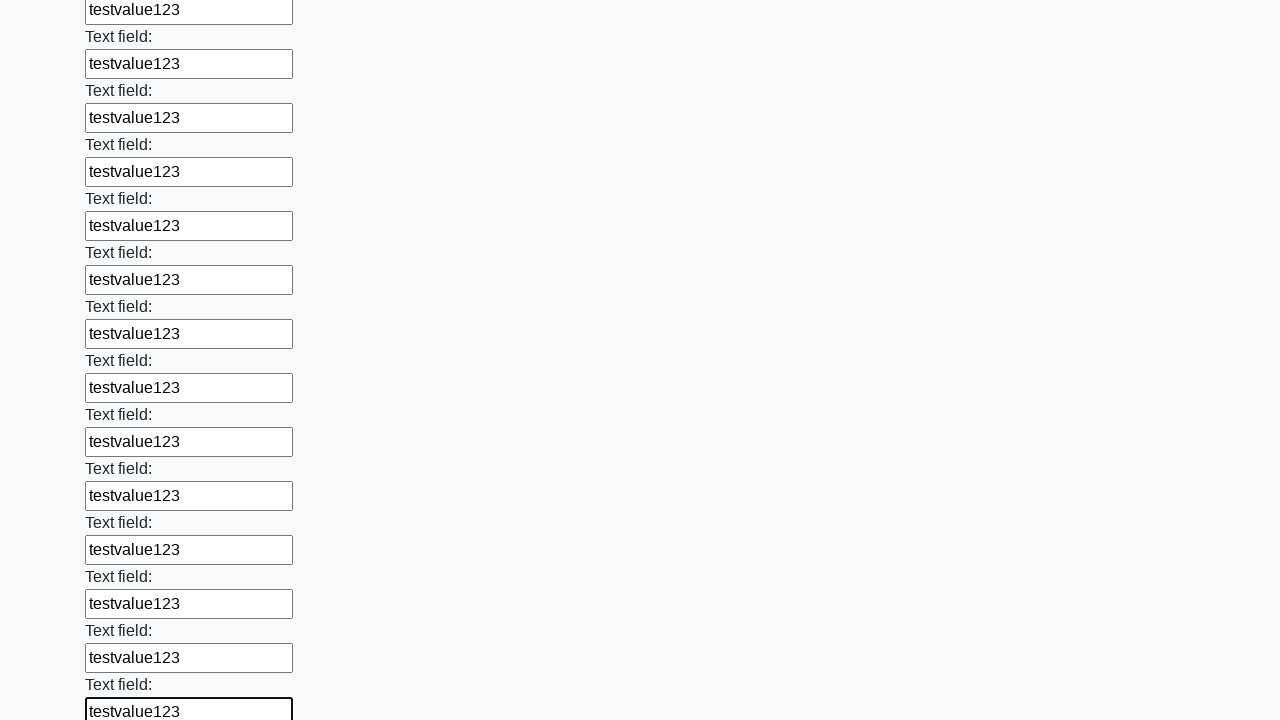

Filled a text input field with 'testvalue123' on xpath=//input[@type='text'] >> nth=70
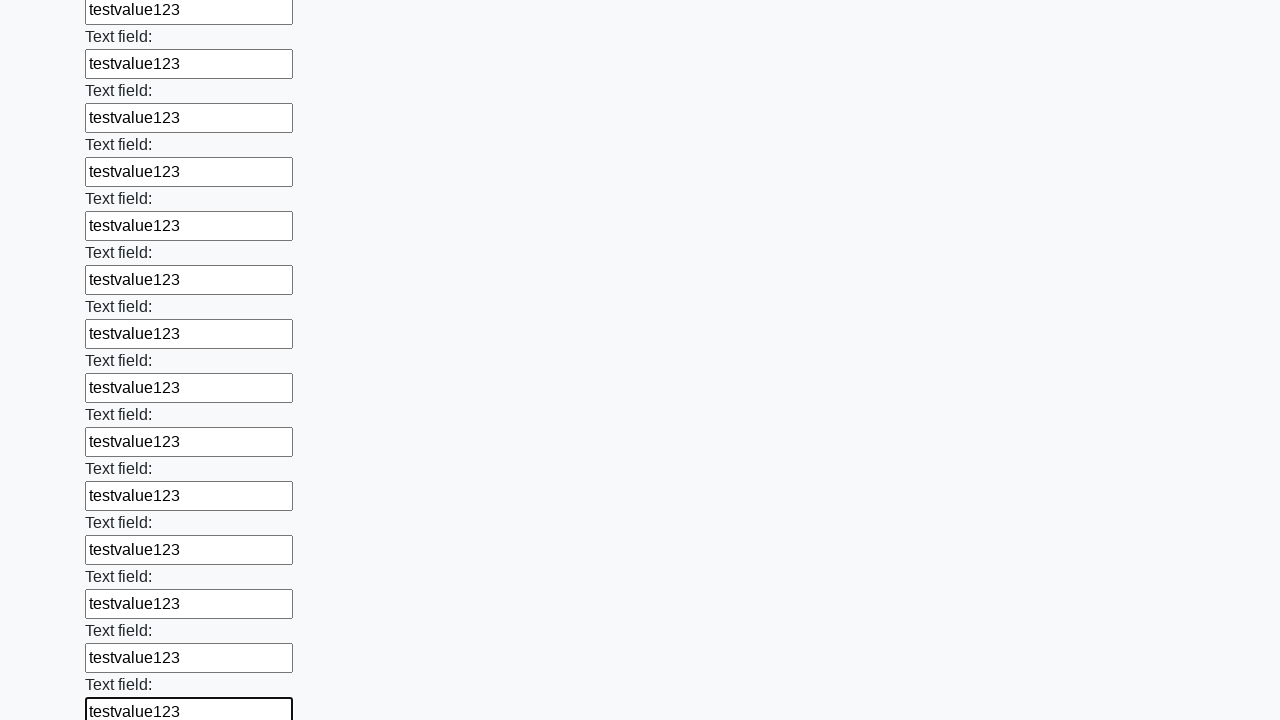

Filled a text input field with 'testvalue123' on xpath=//input[@type='text'] >> nth=71
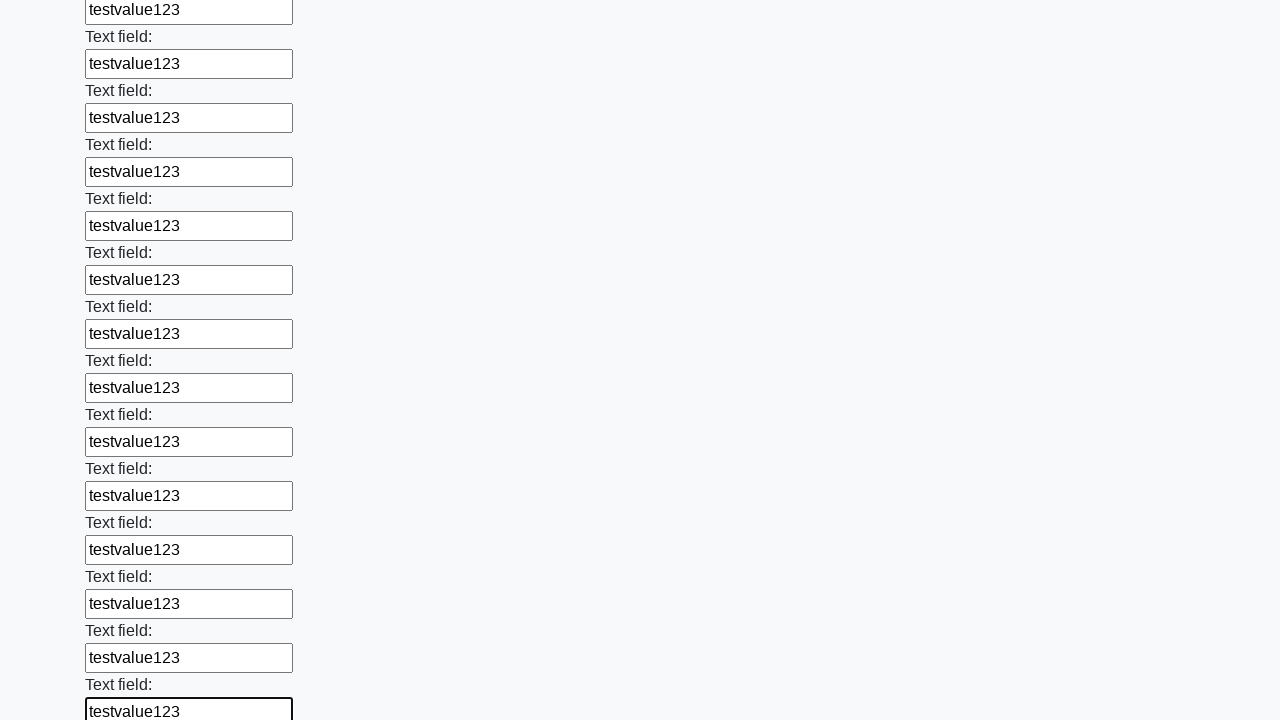

Filled a text input field with 'testvalue123' on xpath=//input[@type='text'] >> nth=72
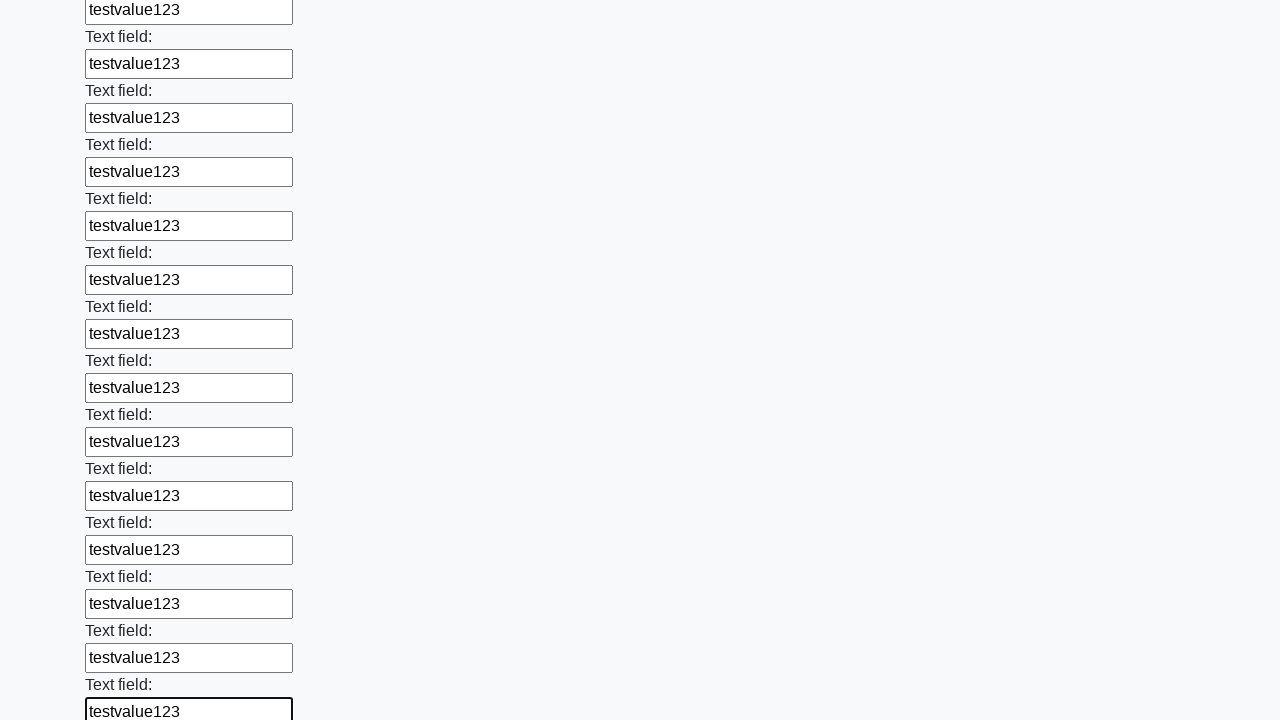

Filled a text input field with 'testvalue123' on xpath=//input[@type='text'] >> nth=73
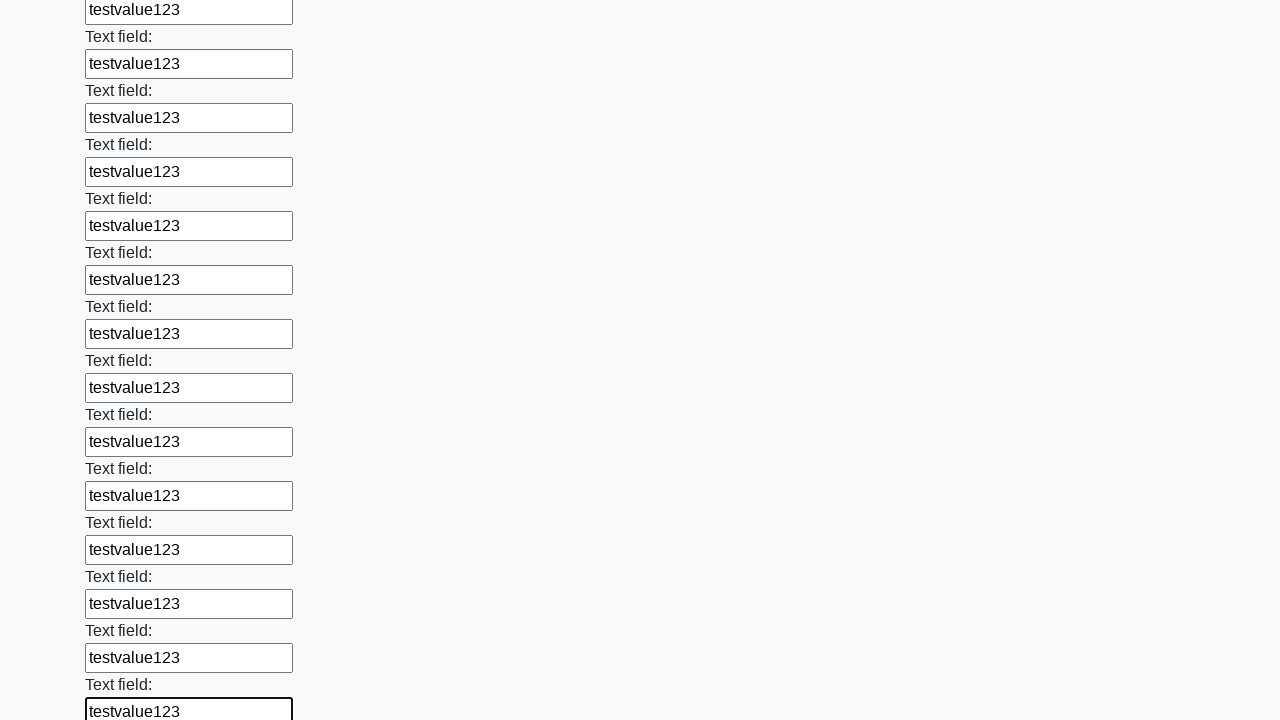

Filled a text input field with 'testvalue123' on xpath=//input[@type='text'] >> nth=74
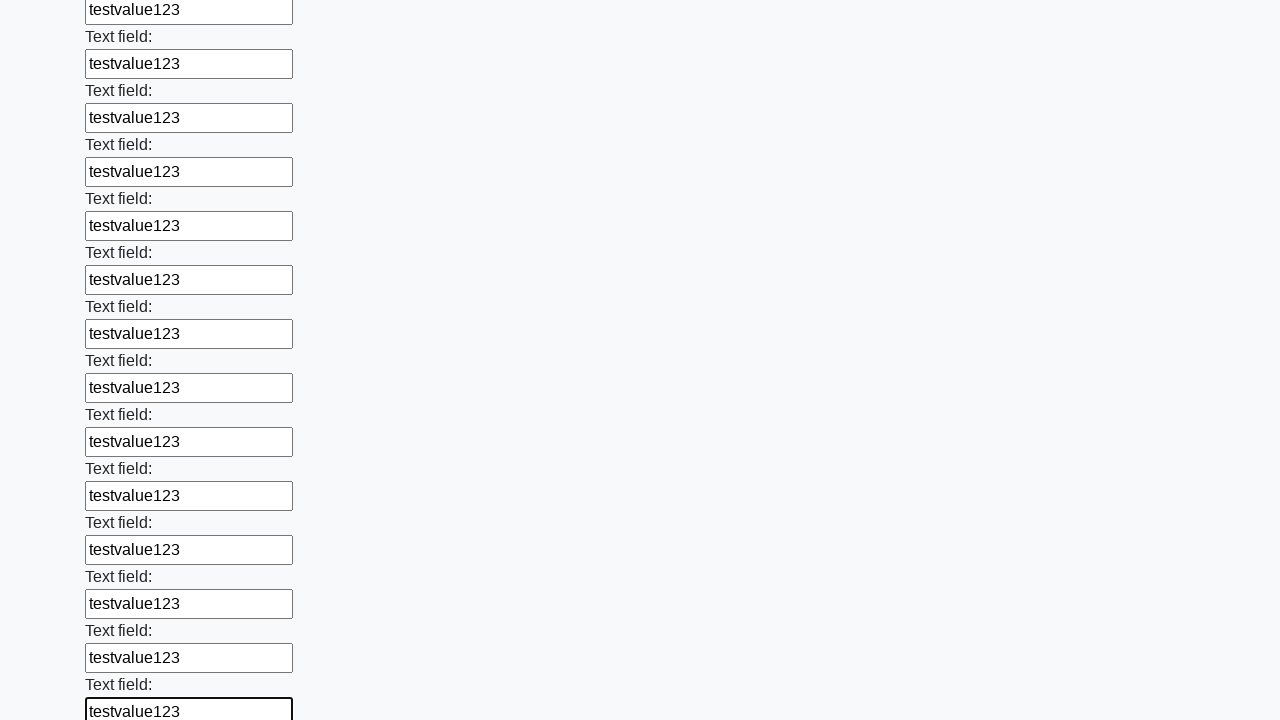

Filled a text input field with 'testvalue123' on xpath=//input[@type='text'] >> nth=75
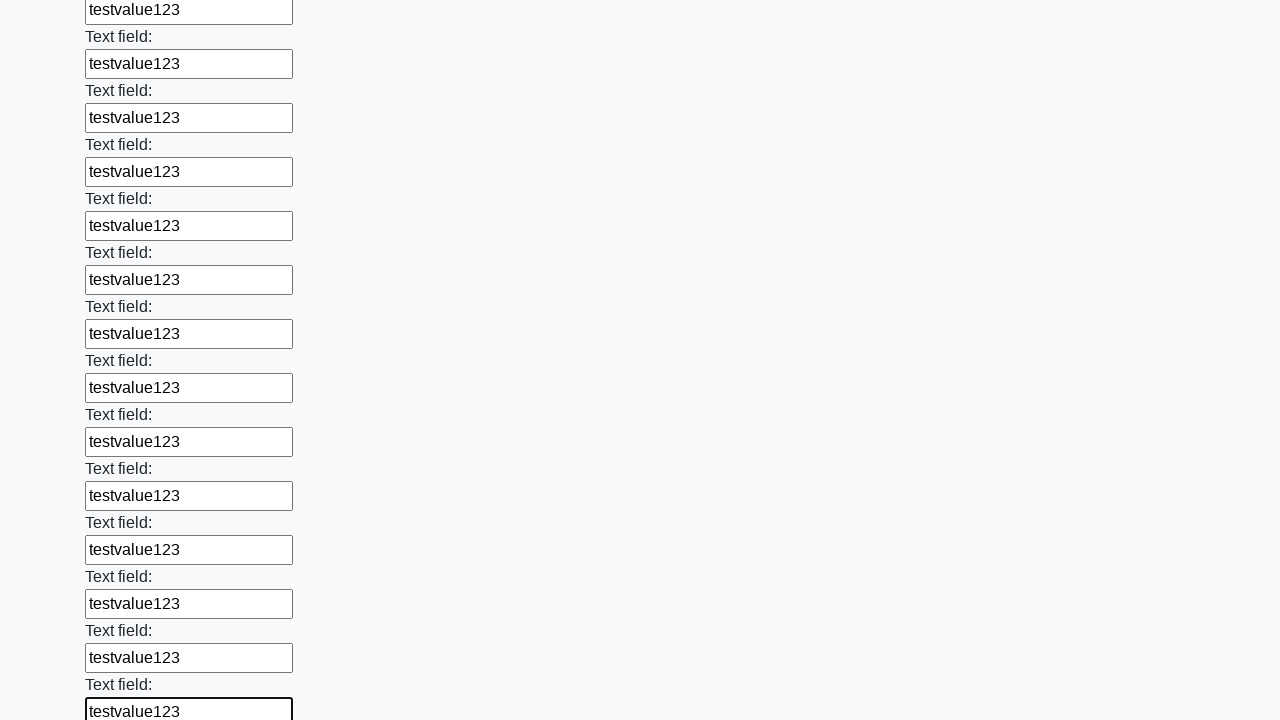

Filled a text input field with 'testvalue123' on xpath=//input[@type='text'] >> nth=76
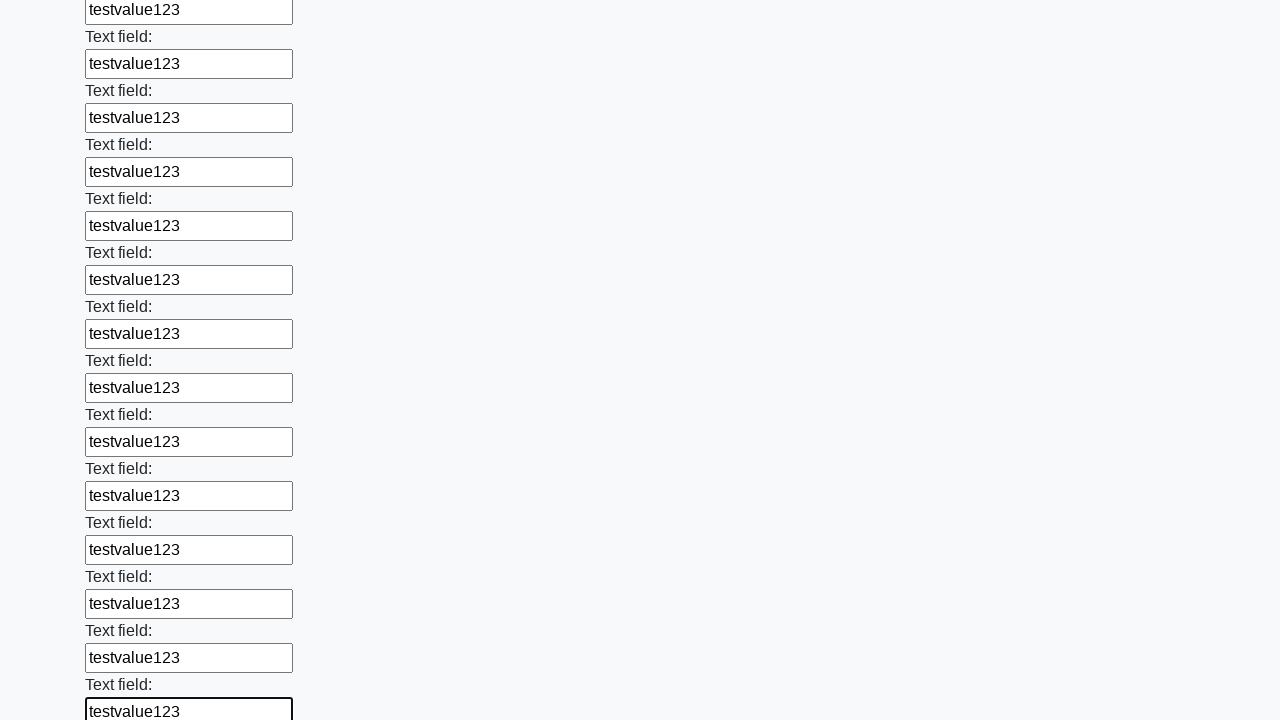

Filled a text input field with 'testvalue123' on xpath=//input[@type='text'] >> nth=77
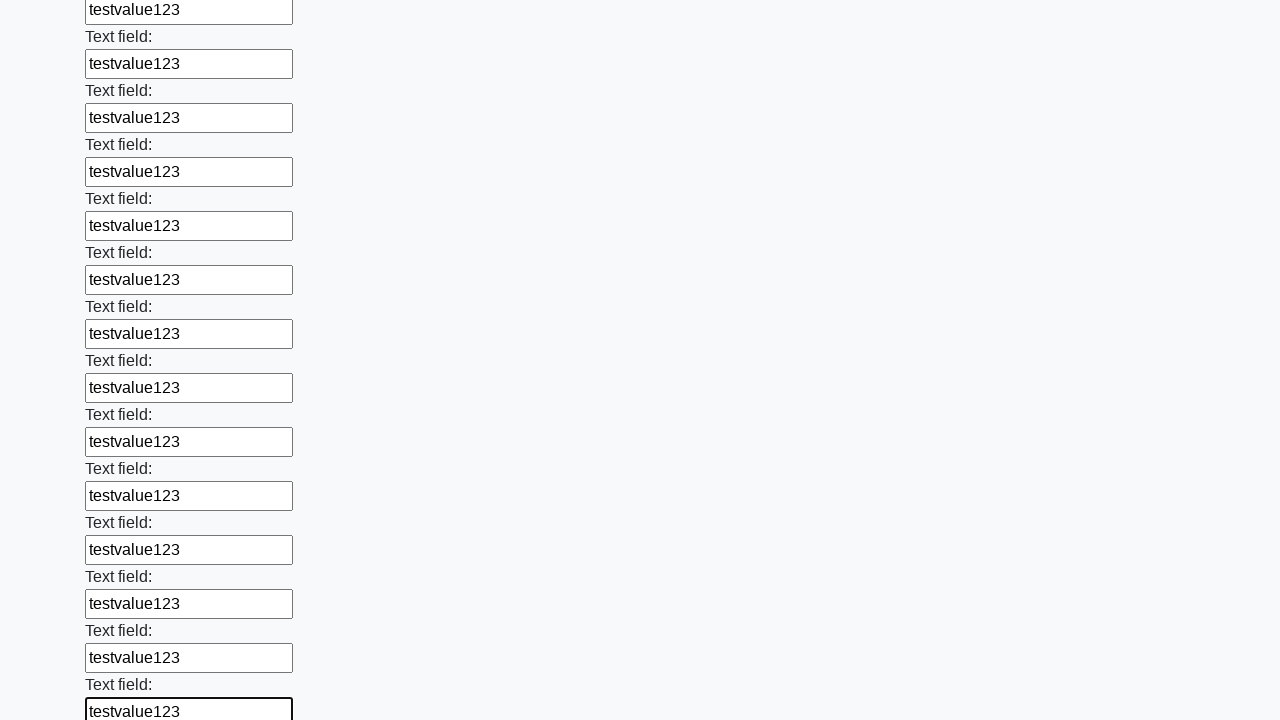

Filled a text input field with 'testvalue123' on xpath=//input[@type='text'] >> nth=78
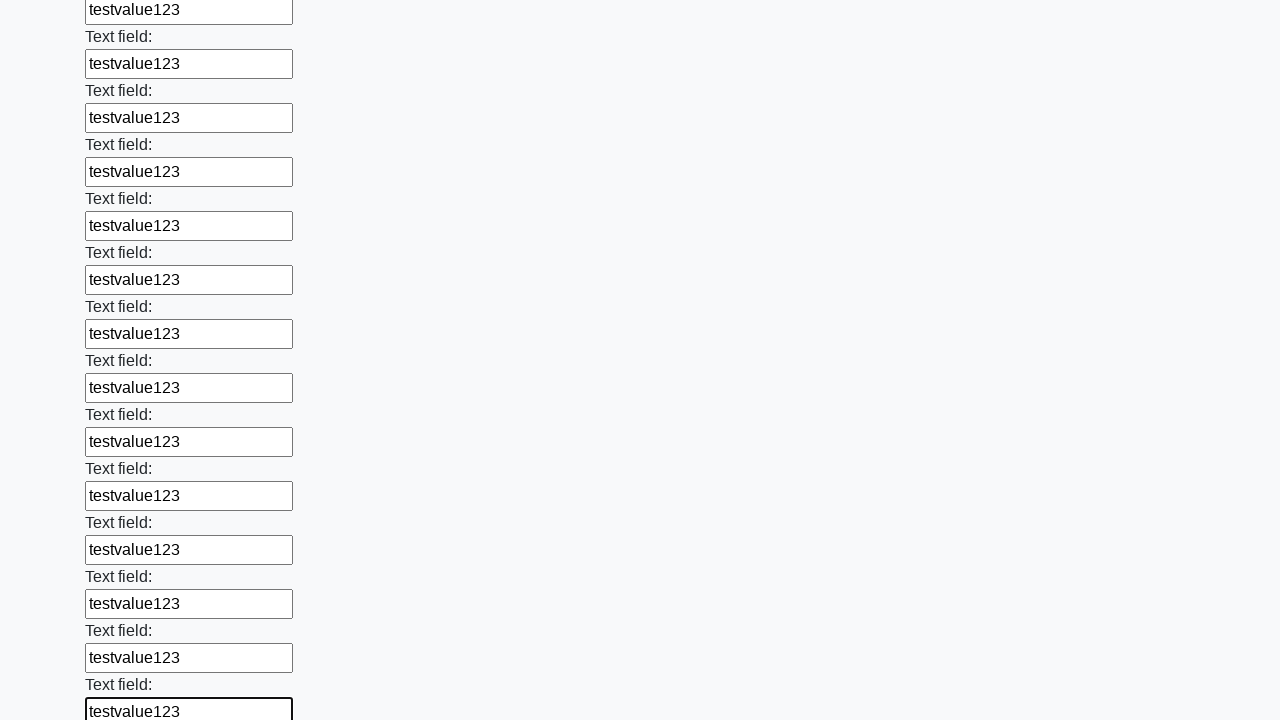

Filled a text input field with 'testvalue123' on xpath=//input[@type='text'] >> nth=79
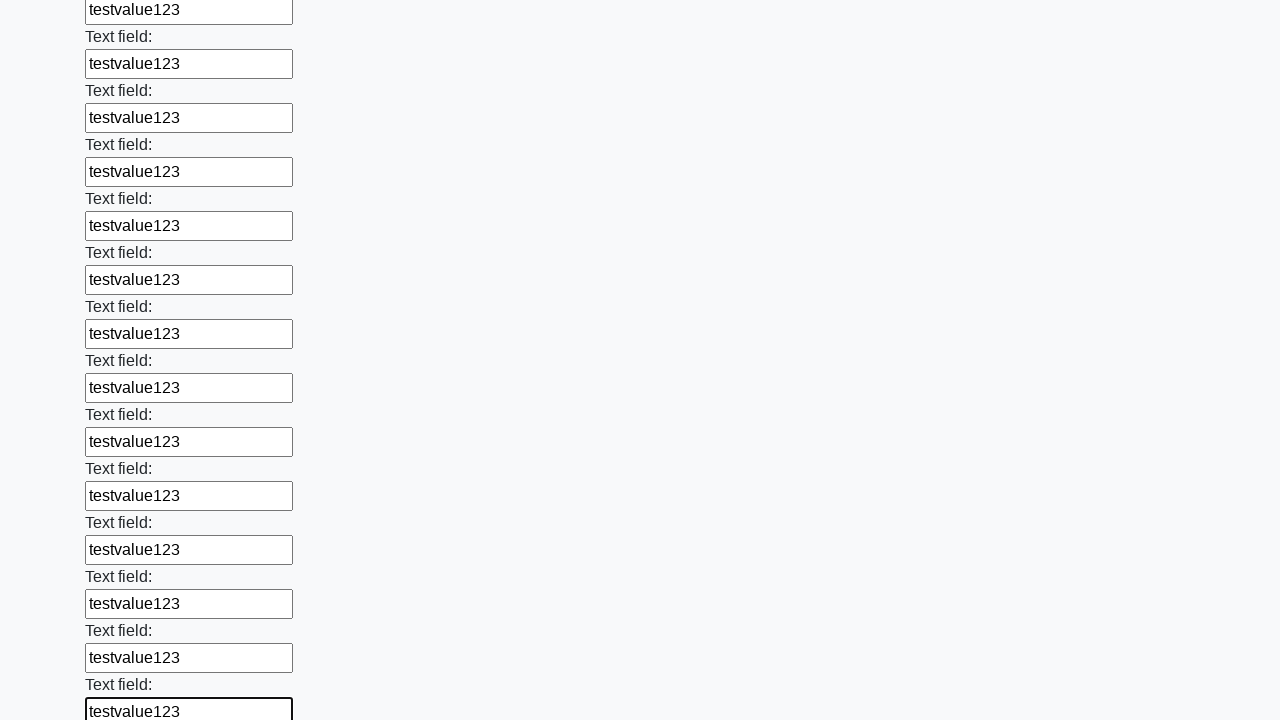

Filled a text input field with 'testvalue123' on xpath=//input[@type='text'] >> nth=80
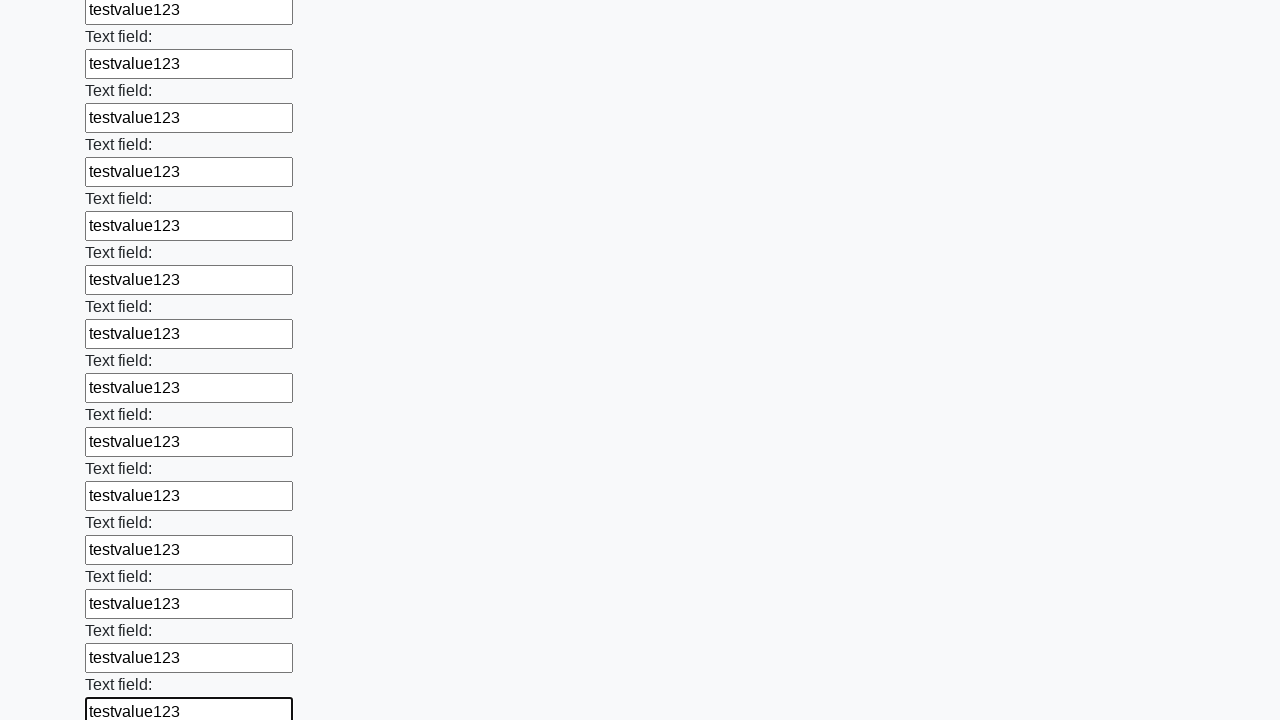

Filled a text input field with 'testvalue123' on xpath=//input[@type='text'] >> nth=81
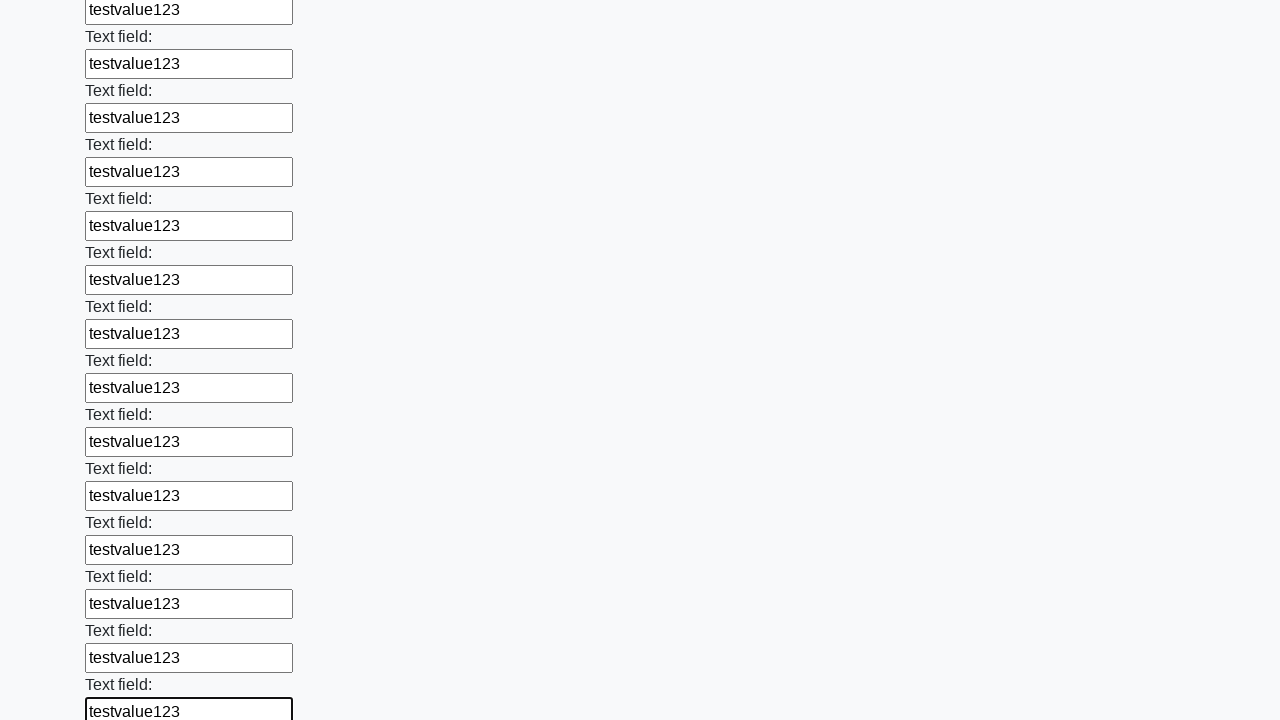

Filled a text input field with 'testvalue123' on xpath=//input[@type='text'] >> nth=82
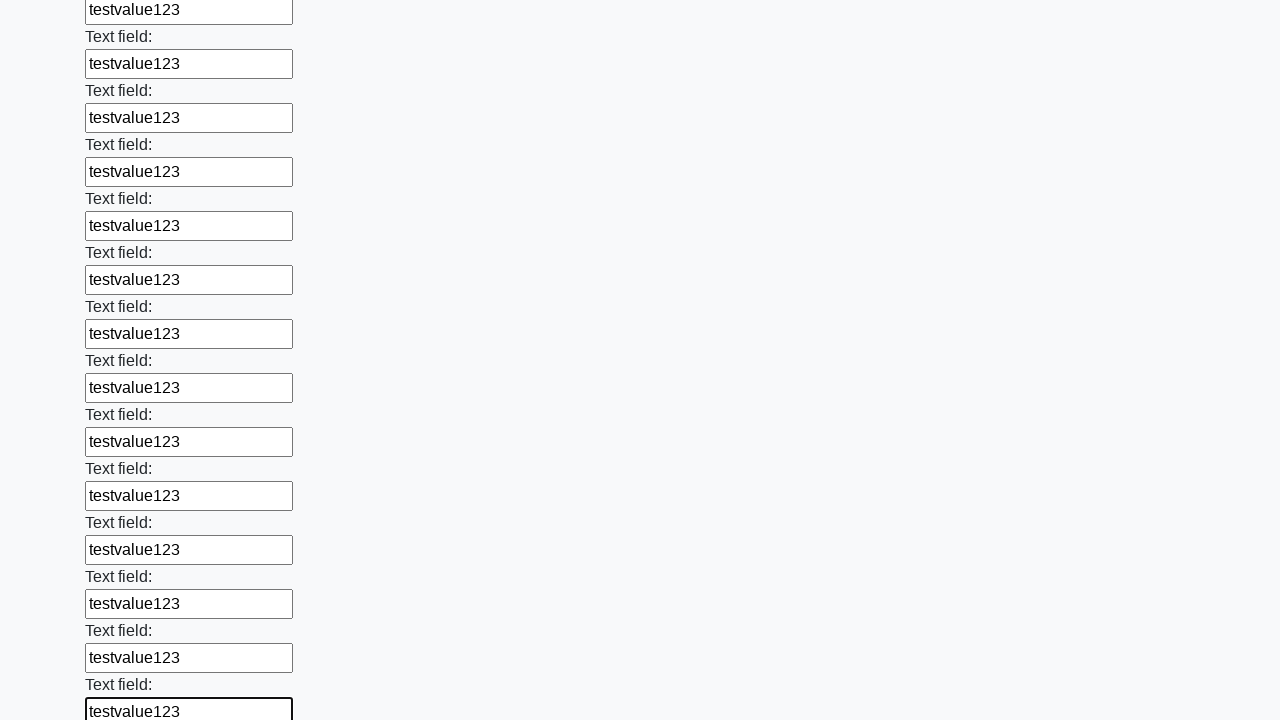

Filled a text input field with 'testvalue123' on xpath=//input[@type='text'] >> nth=83
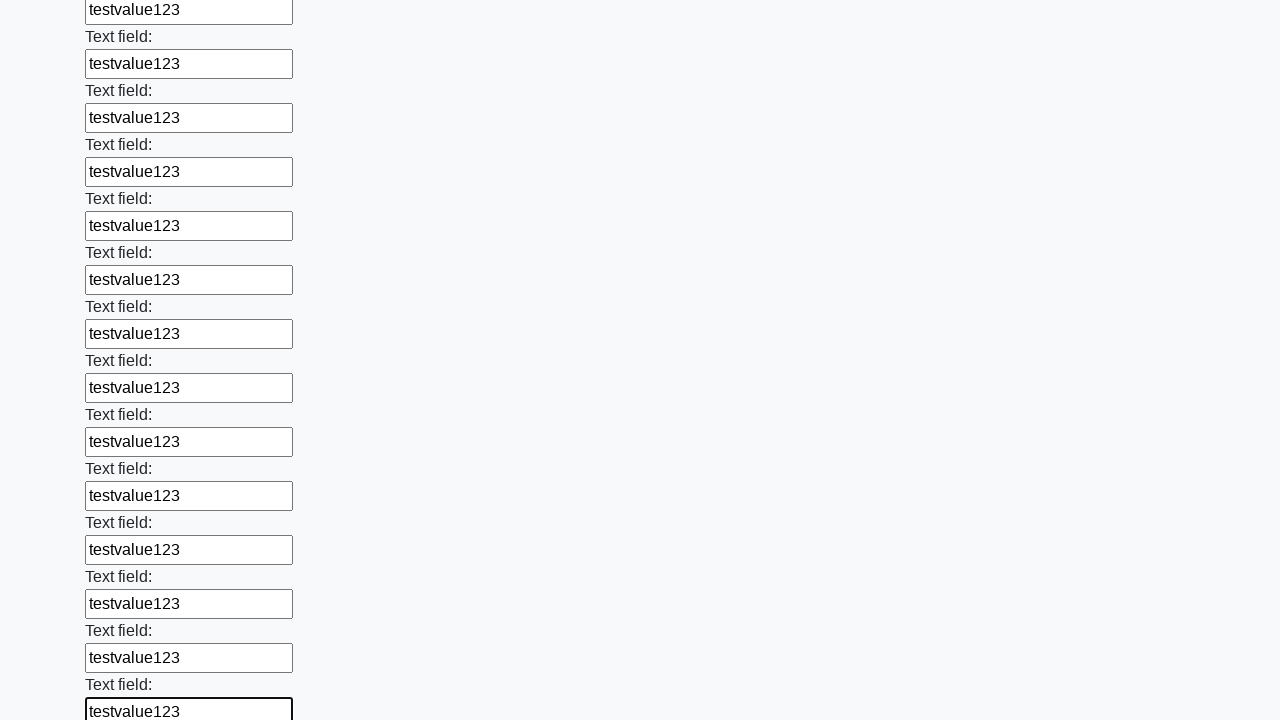

Filled a text input field with 'testvalue123' on xpath=//input[@type='text'] >> nth=84
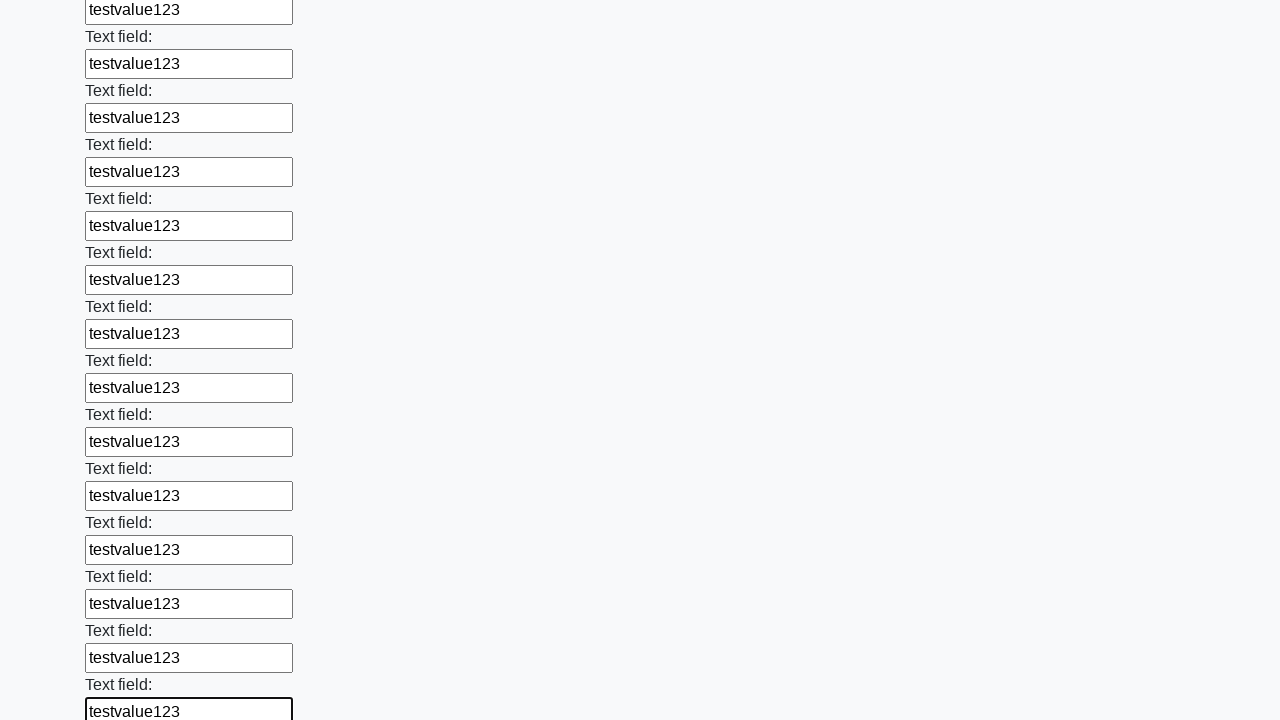

Filled a text input field with 'testvalue123' on xpath=//input[@type='text'] >> nth=85
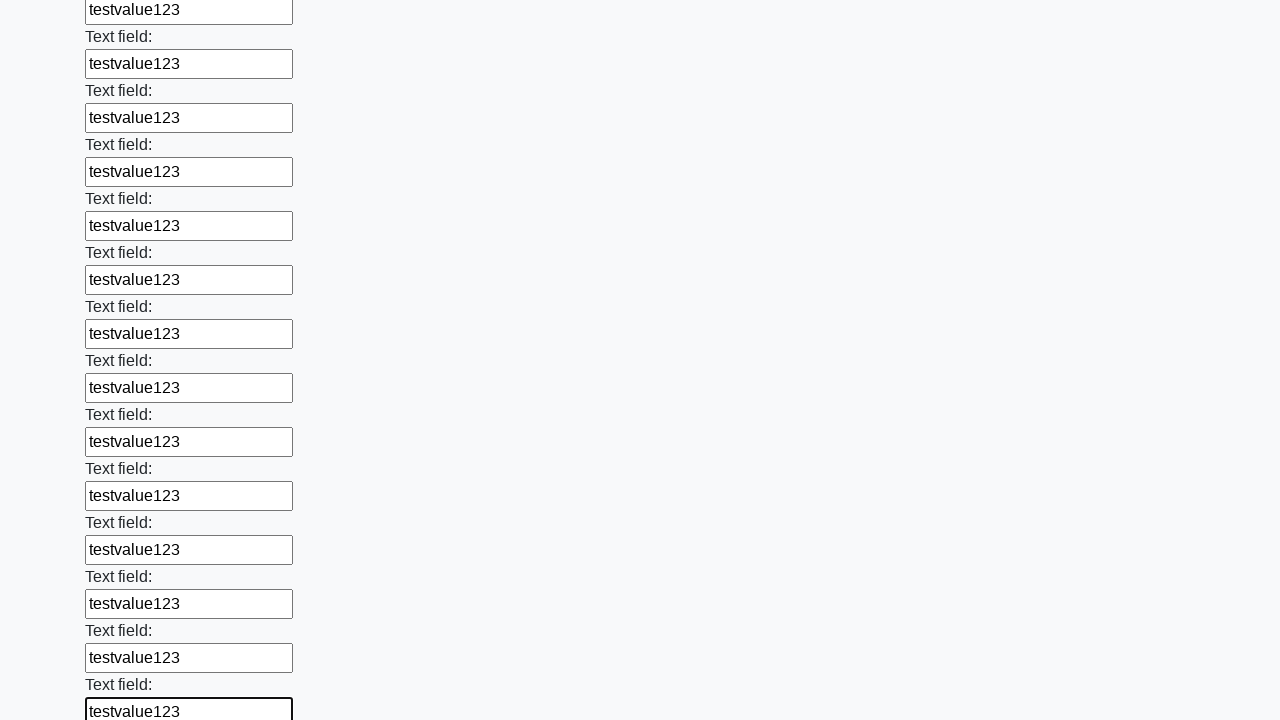

Filled a text input field with 'testvalue123' on xpath=//input[@type='text'] >> nth=86
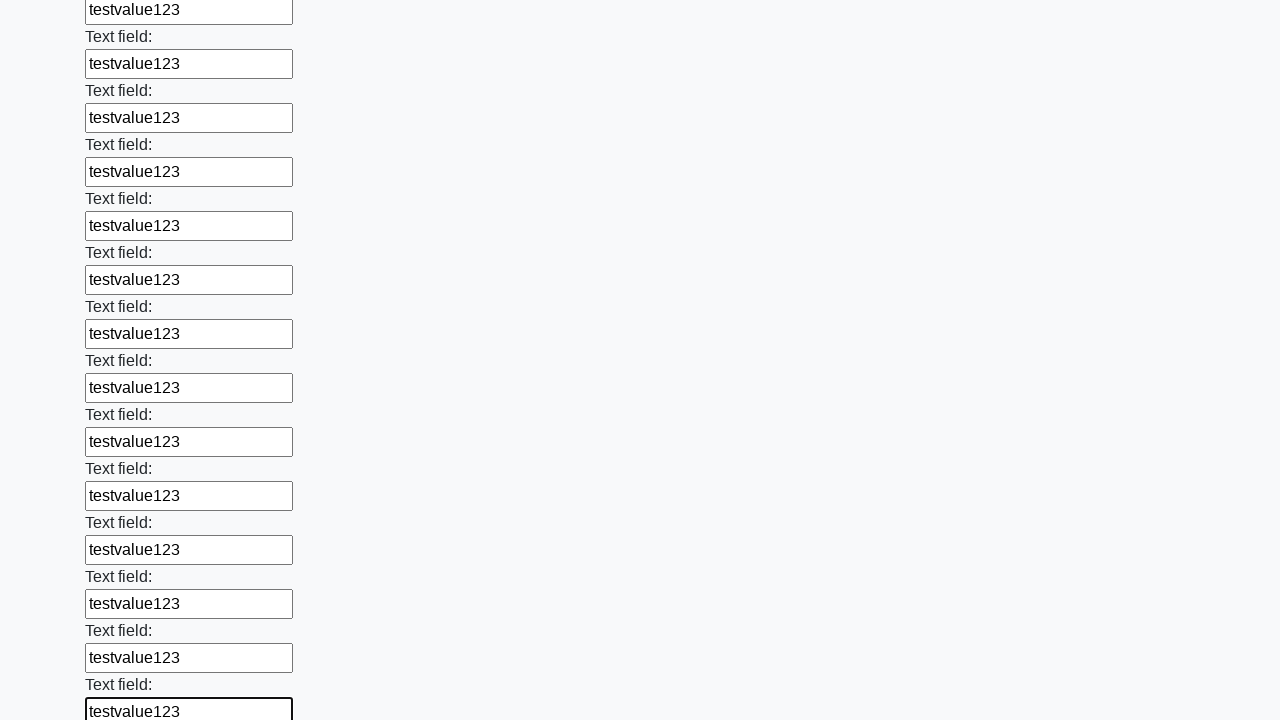

Filled a text input field with 'testvalue123' on xpath=//input[@type='text'] >> nth=87
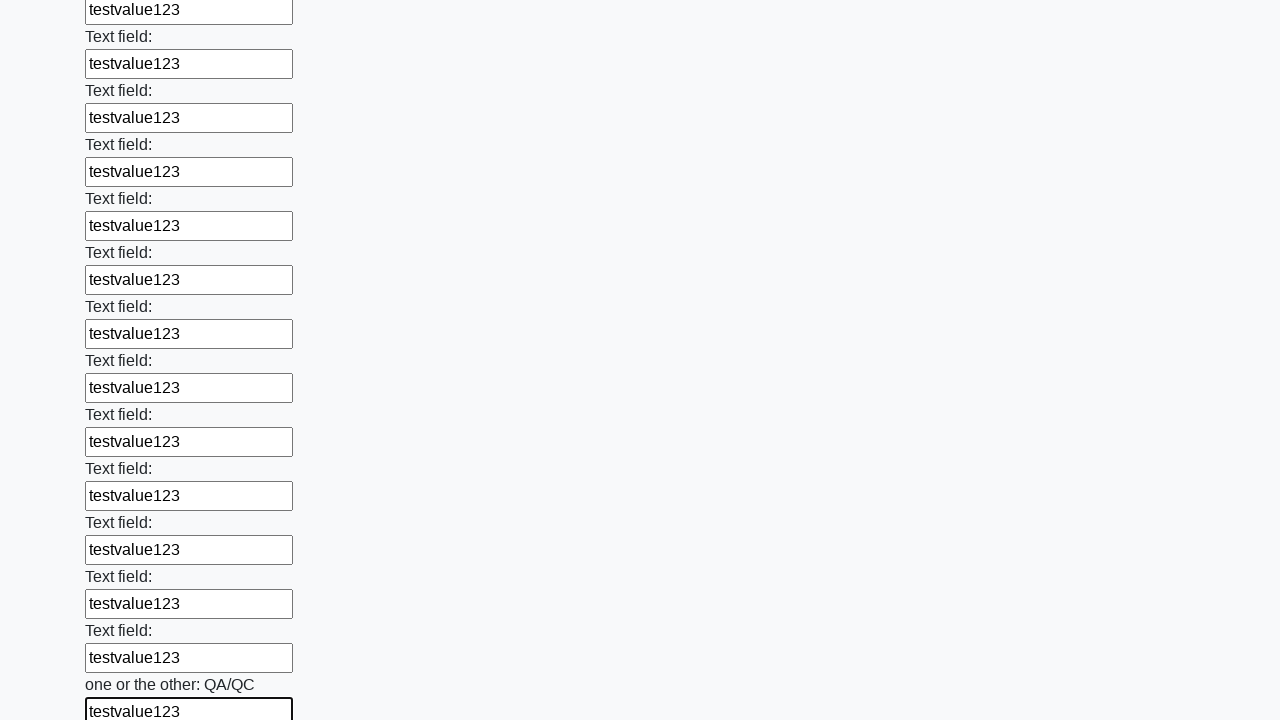

Filled a text input field with 'testvalue123' on xpath=//input[@type='text'] >> nth=88
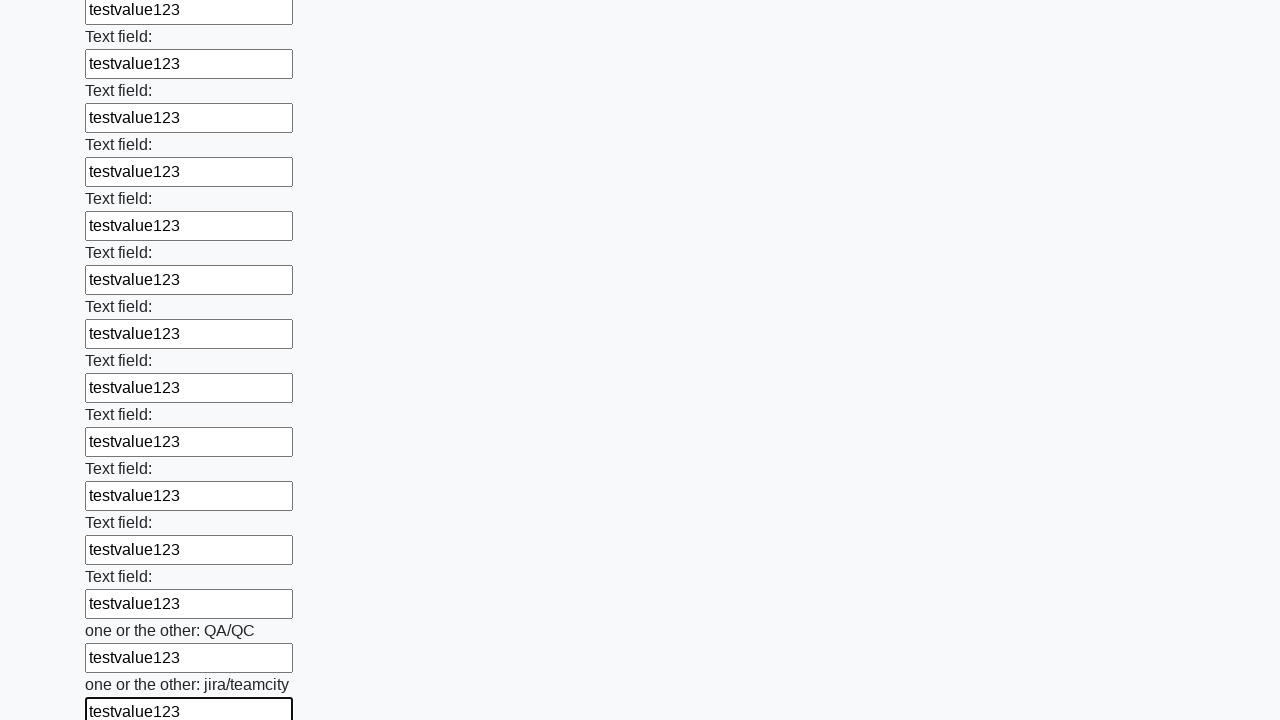

Filled a text input field with 'testvalue123' on xpath=//input[@type='text'] >> nth=89
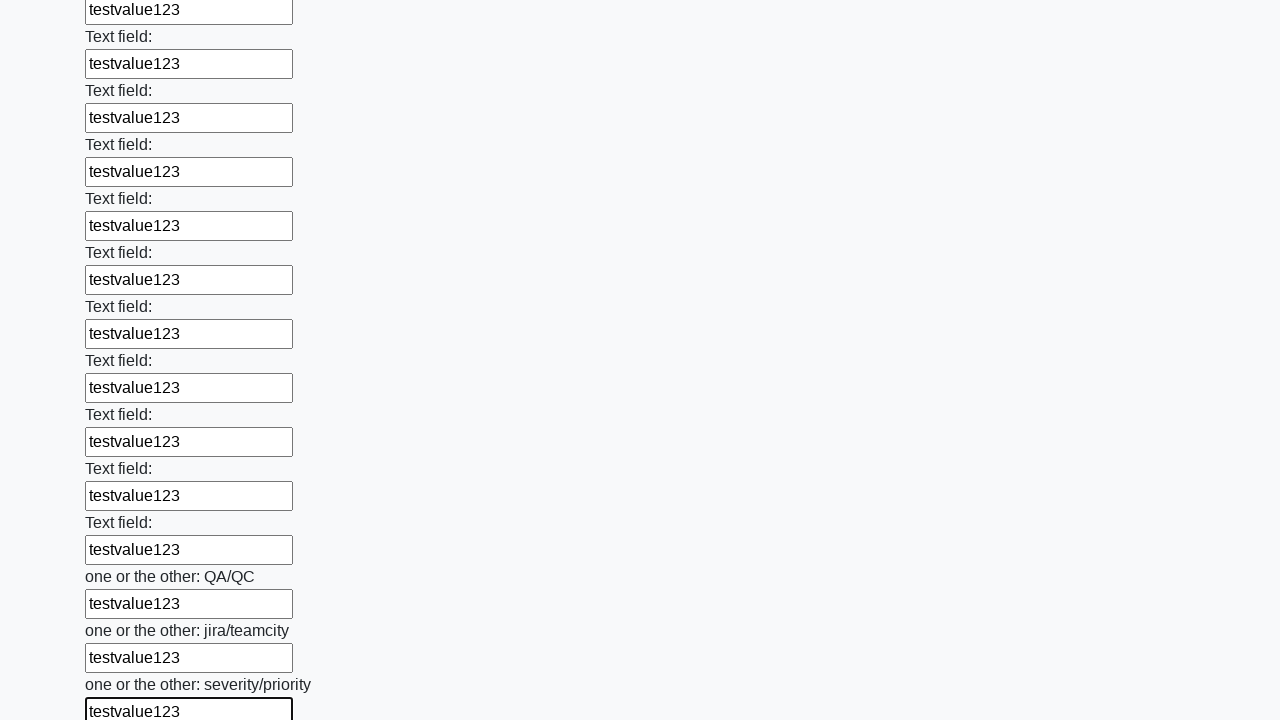

Filled a text input field with 'testvalue123' on xpath=//input[@type='text'] >> nth=90
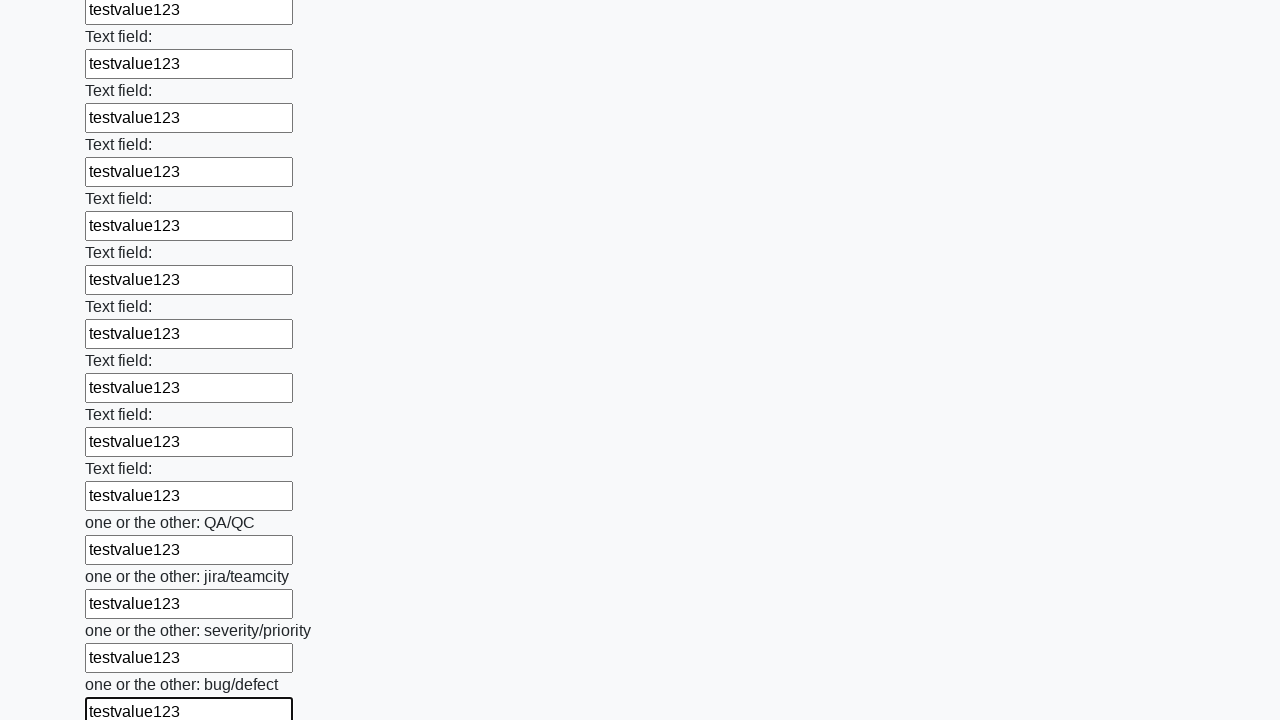

Filled a text input field with 'testvalue123' on xpath=//input[@type='text'] >> nth=91
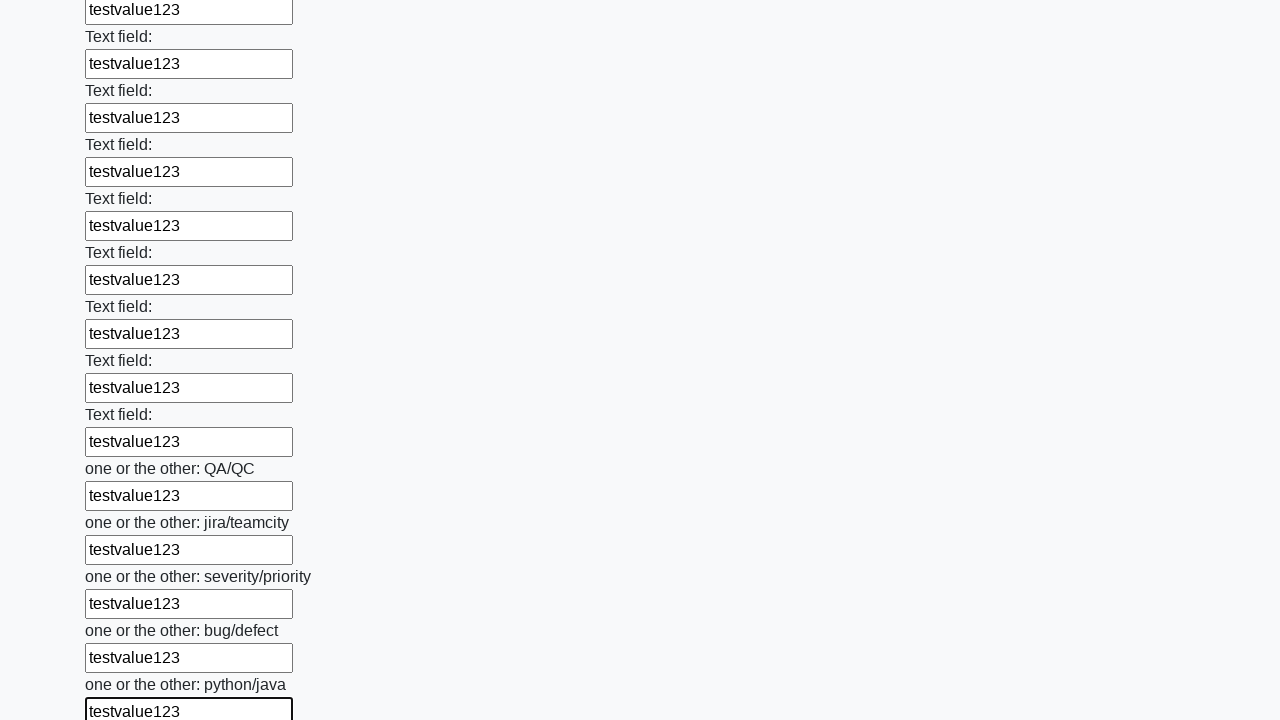

Filled a text input field with 'testvalue123' on xpath=//input[@type='text'] >> nth=92
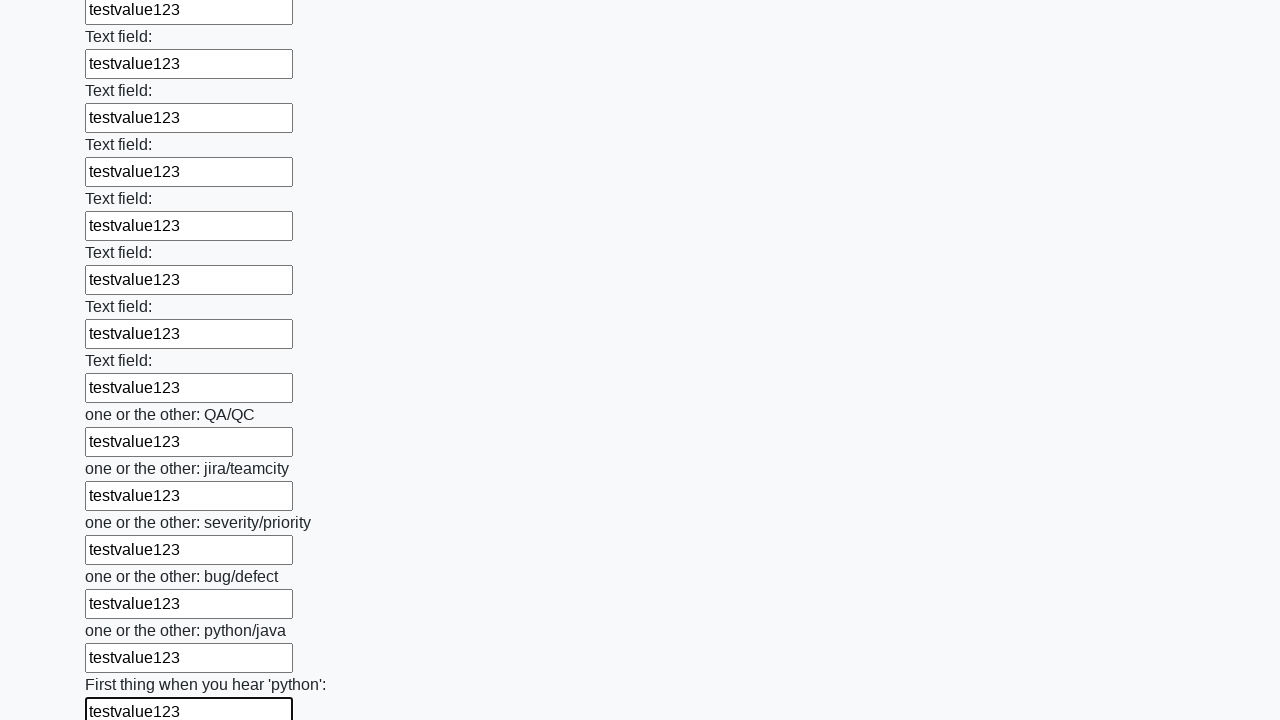

Filled a text input field with 'testvalue123' on xpath=//input[@type='text'] >> nth=93
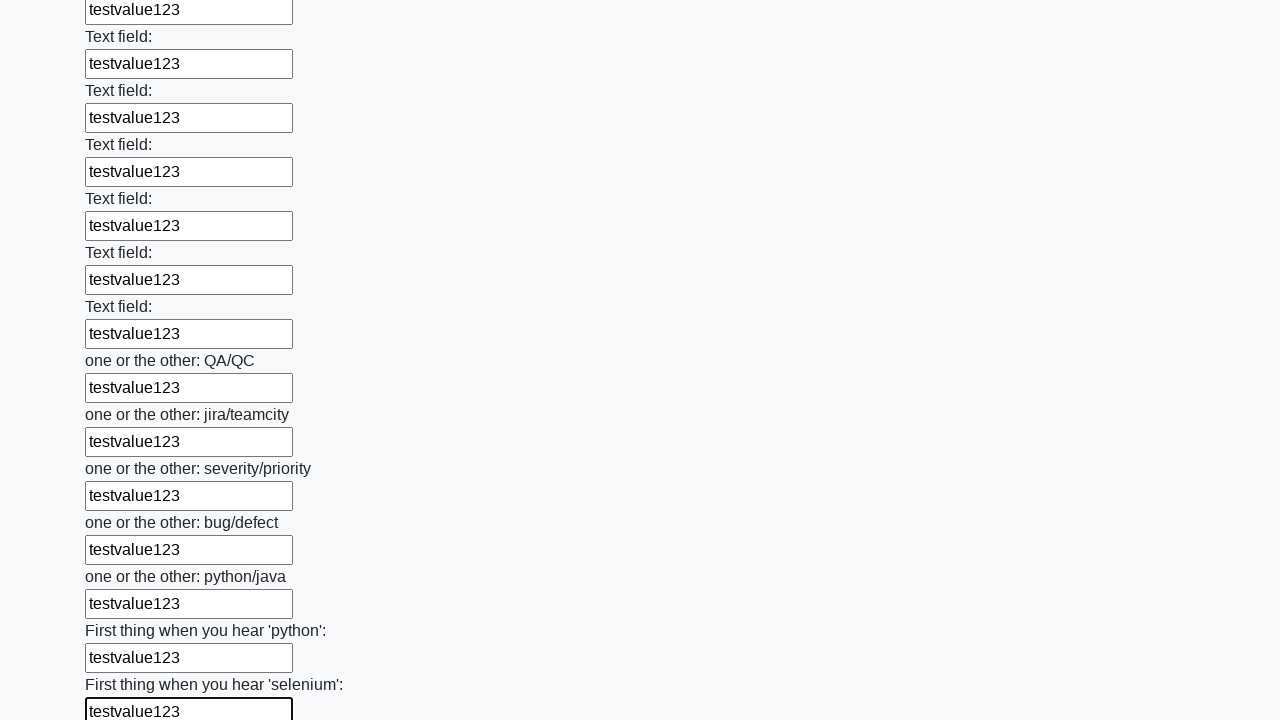

Filled a text input field with 'testvalue123' on xpath=//input[@type='text'] >> nth=94
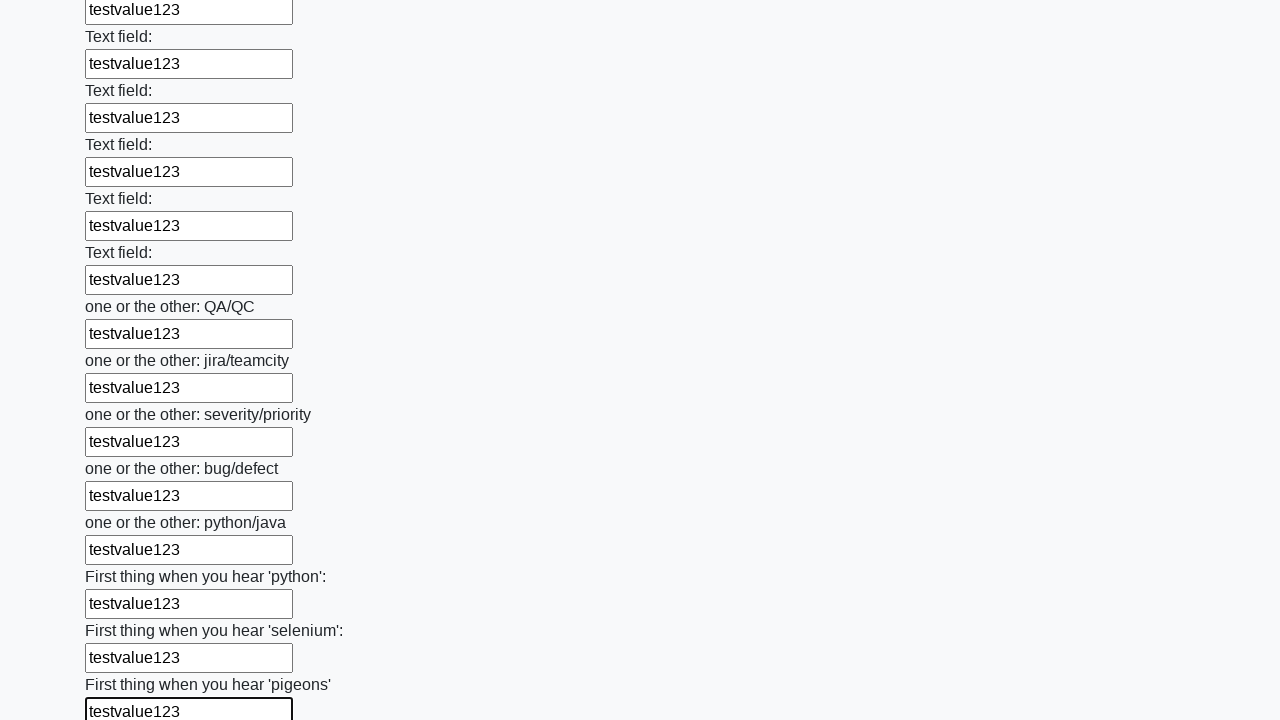

Filled a text input field with 'testvalue123' on xpath=//input[@type='text'] >> nth=95
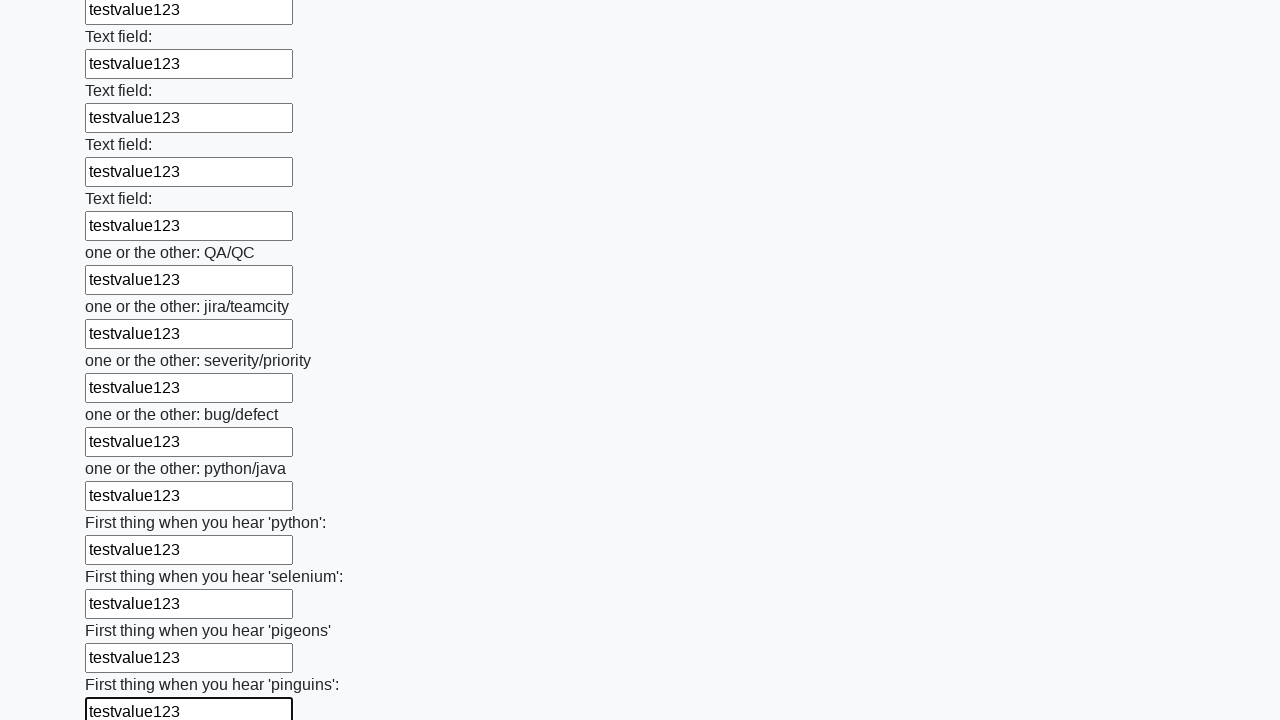

Filled a text input field with 'testvalue123' on xpath=//input[@type='text'] >> nth=96
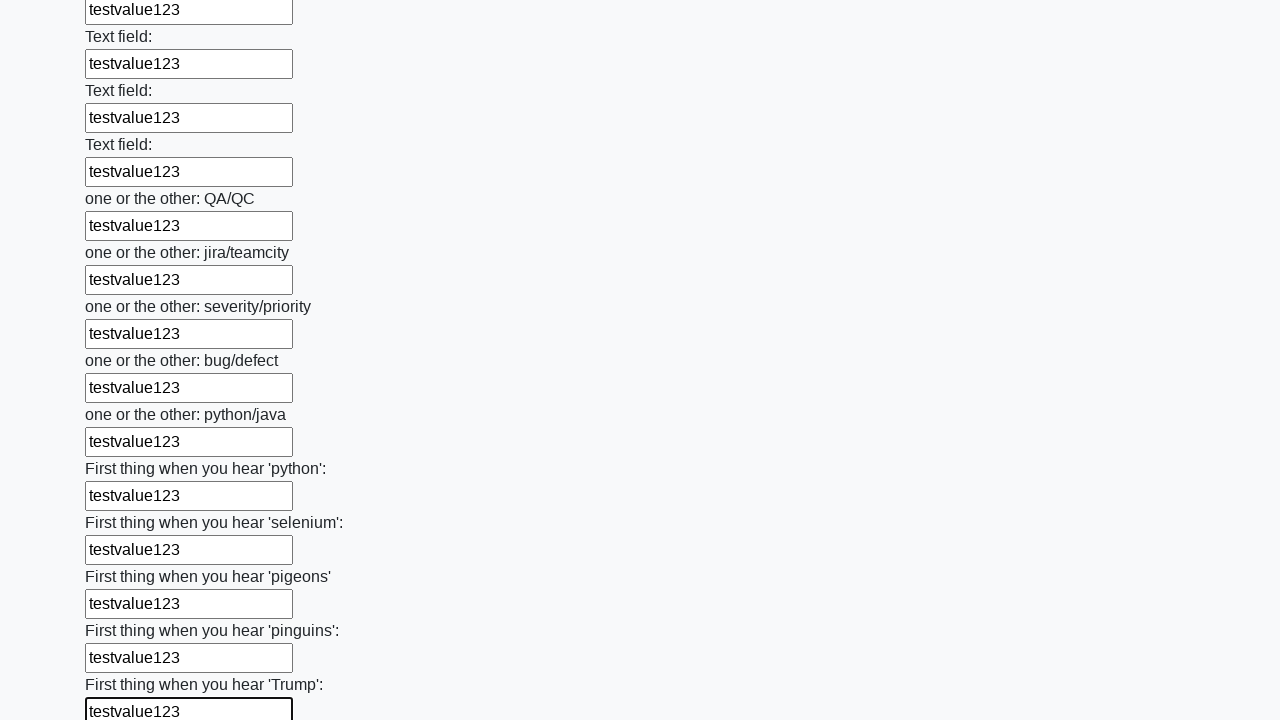

Filled a text input field with 'testvalue123' on xpath=//input[@type='text'] >> nth=97
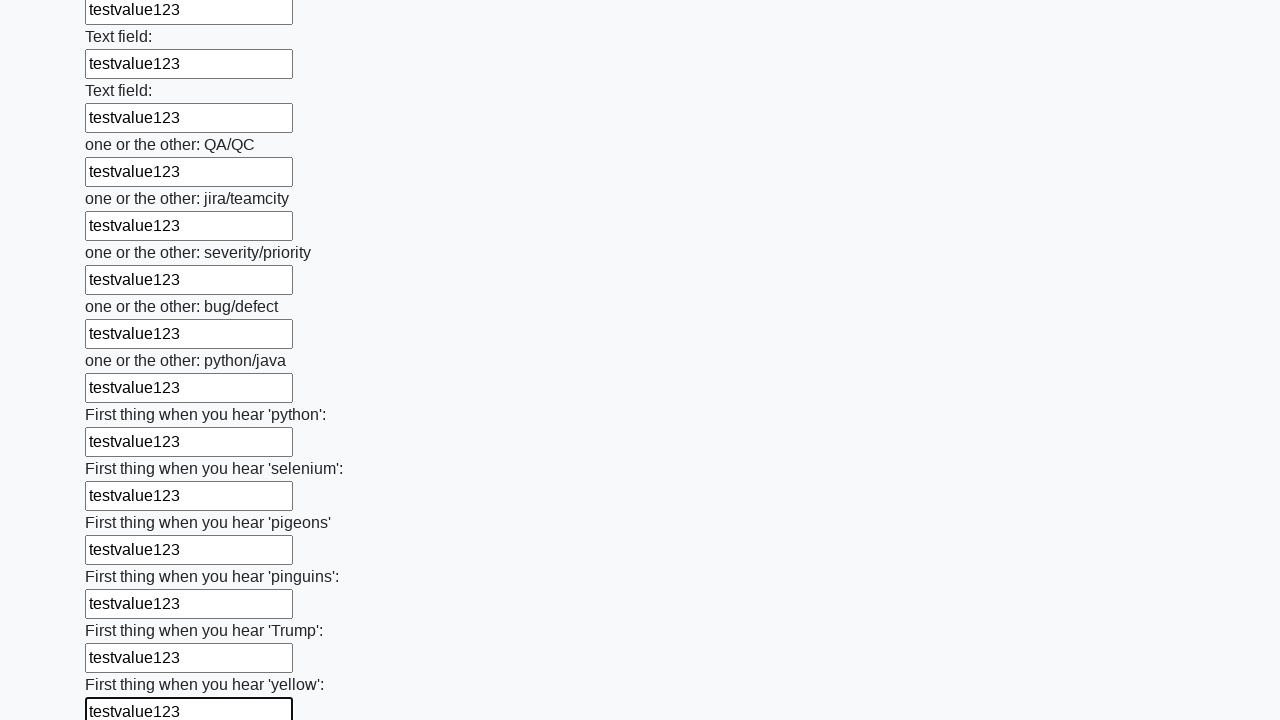

Filled a text input field with 'testvalue123' on xpath=//input[@type='text'] >> nth=98
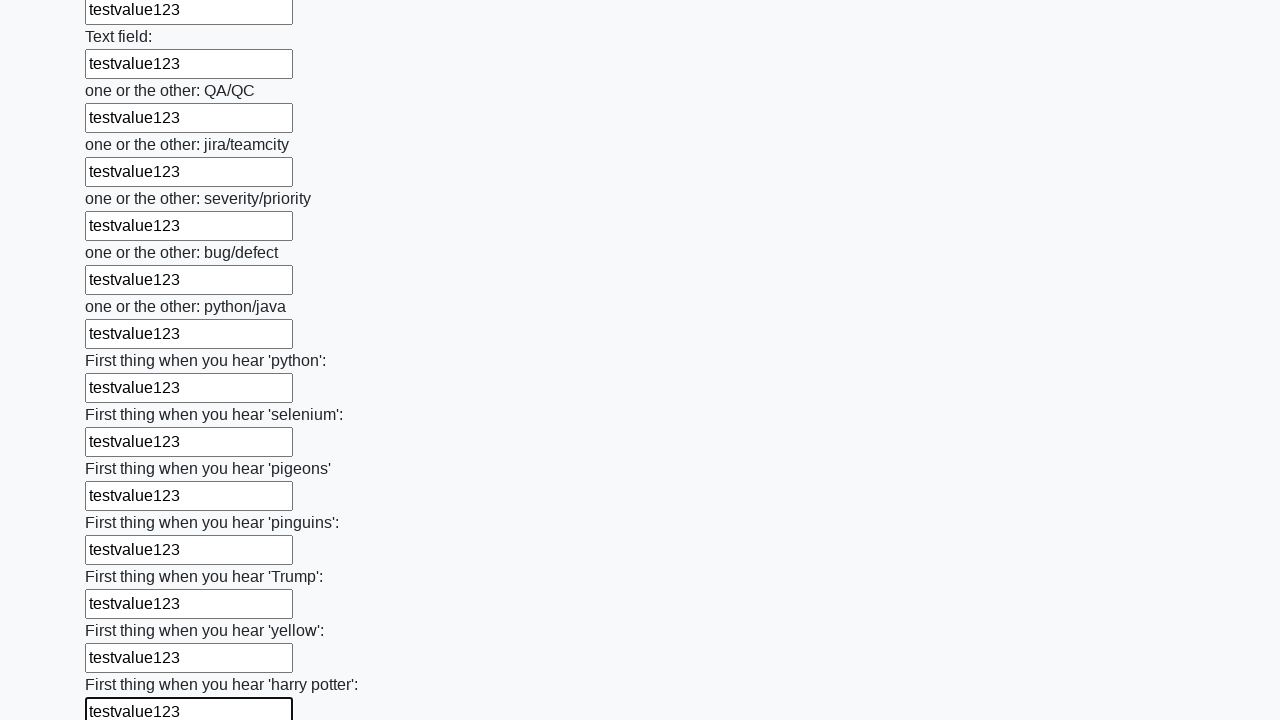

Filled a text input field with 'testvalue123' on xpath=//input[@type='text'] >> nth=99
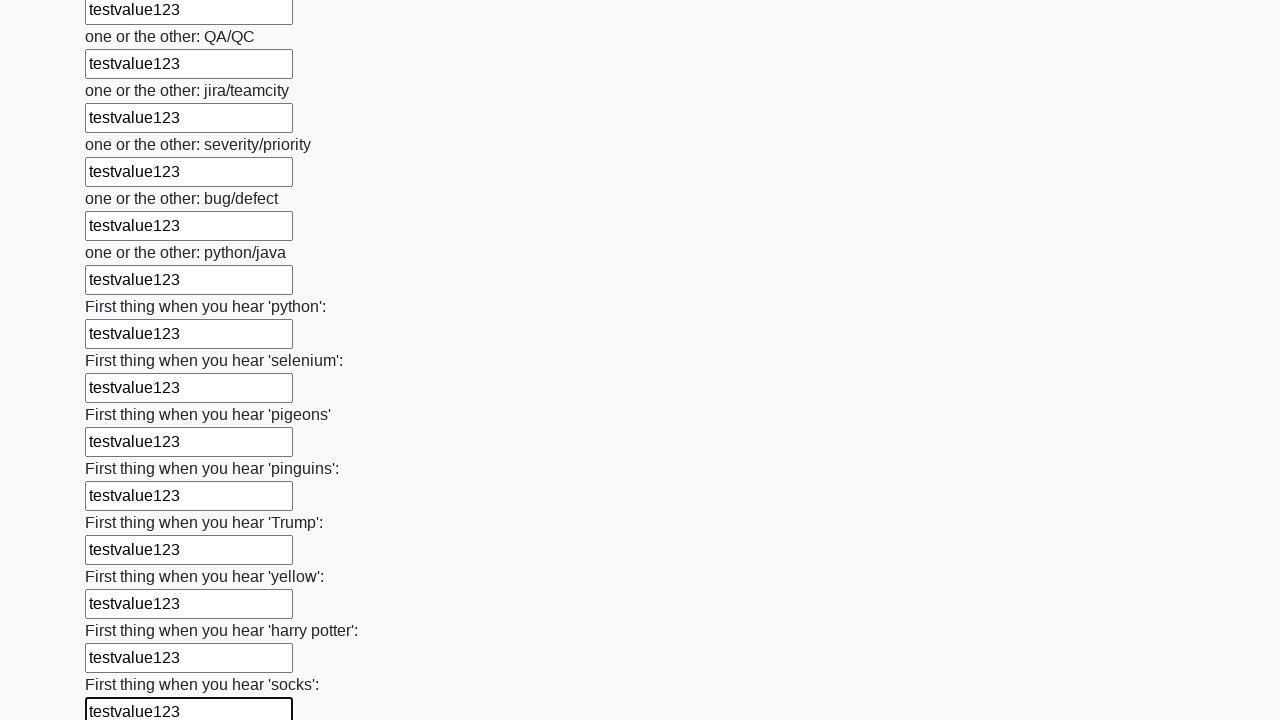

Clicked the submit button to submit the form at (123, 611) on .btn.btn-default
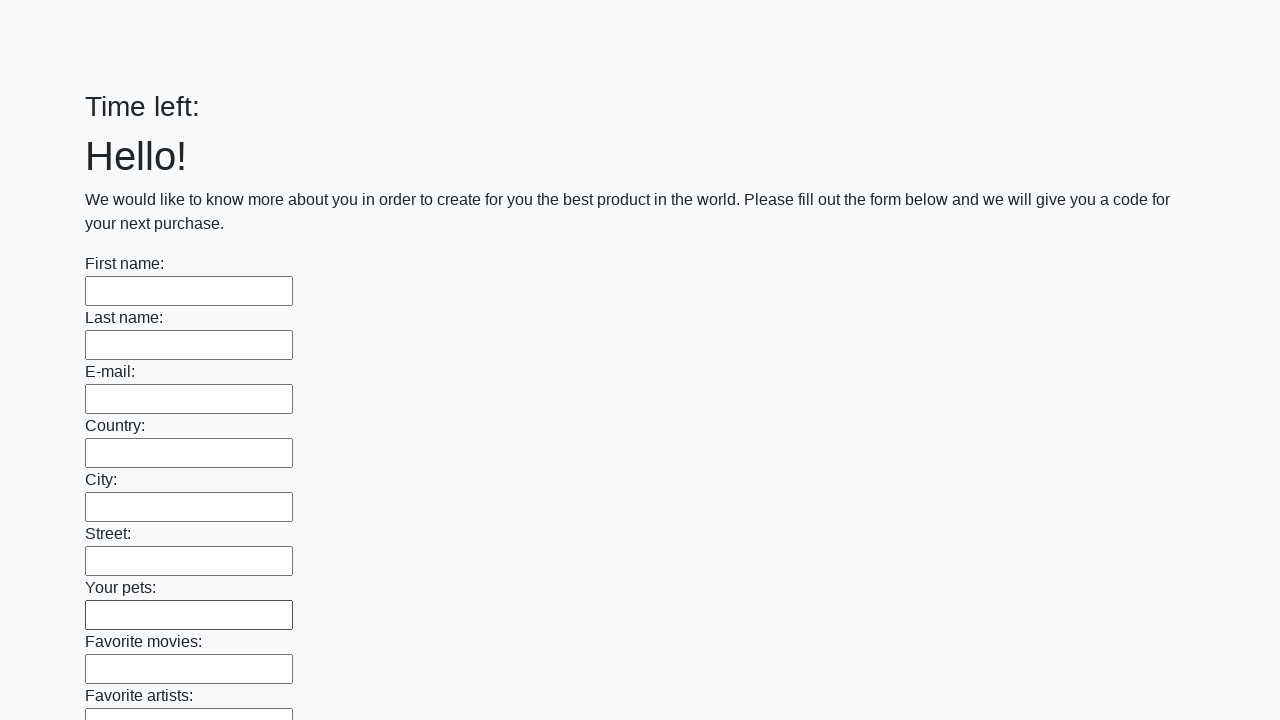

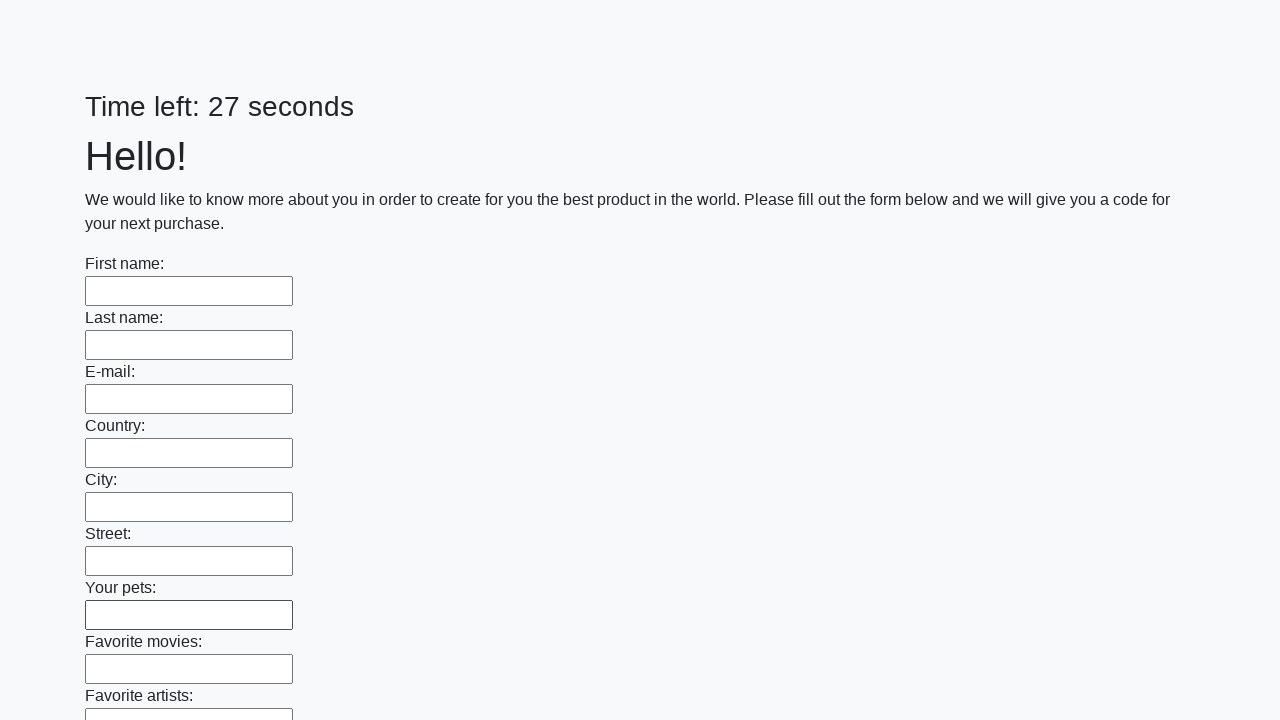